Tests the add/remove elements functionality by clicking "Add Element" button 100 times to create elements, then clicking "Delete" button 40 times to remove some of them

Starting URL: http://the-internet.herokuapp.com/add_remove_elements/

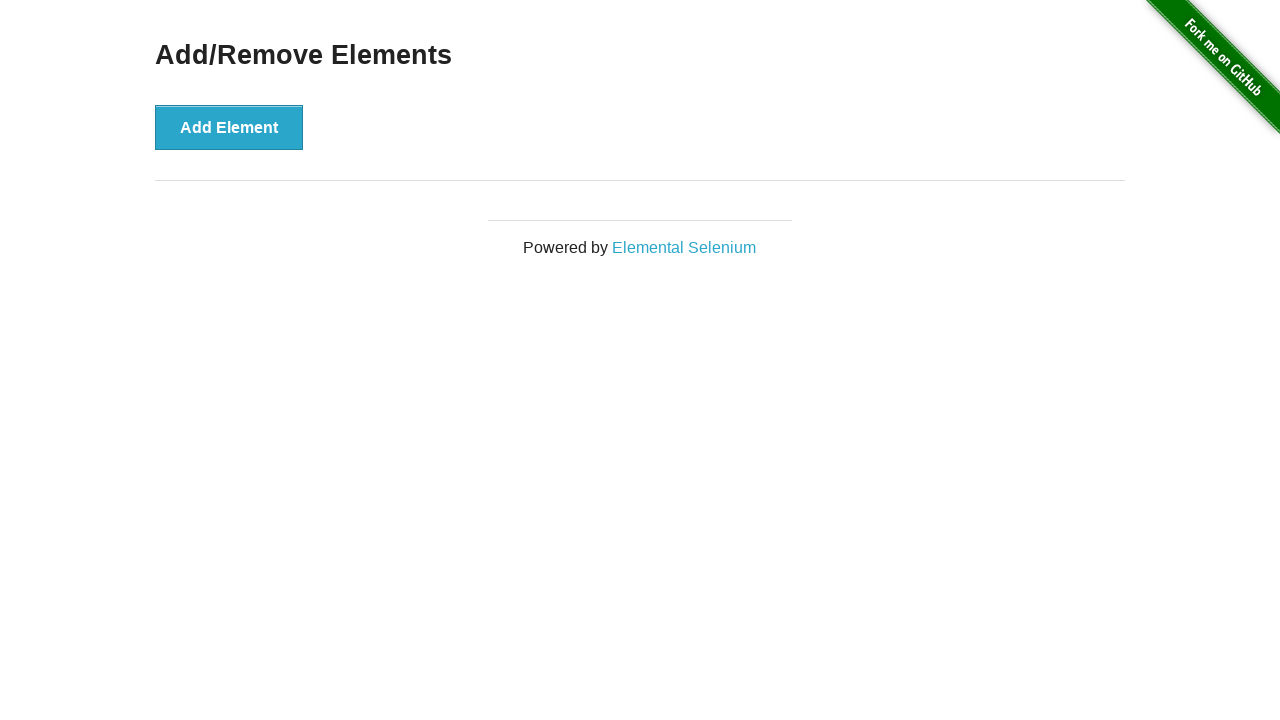

Clicked 'Add Element' button (iteration 1/100) at (229, 127) on button[onclick='addElement()']
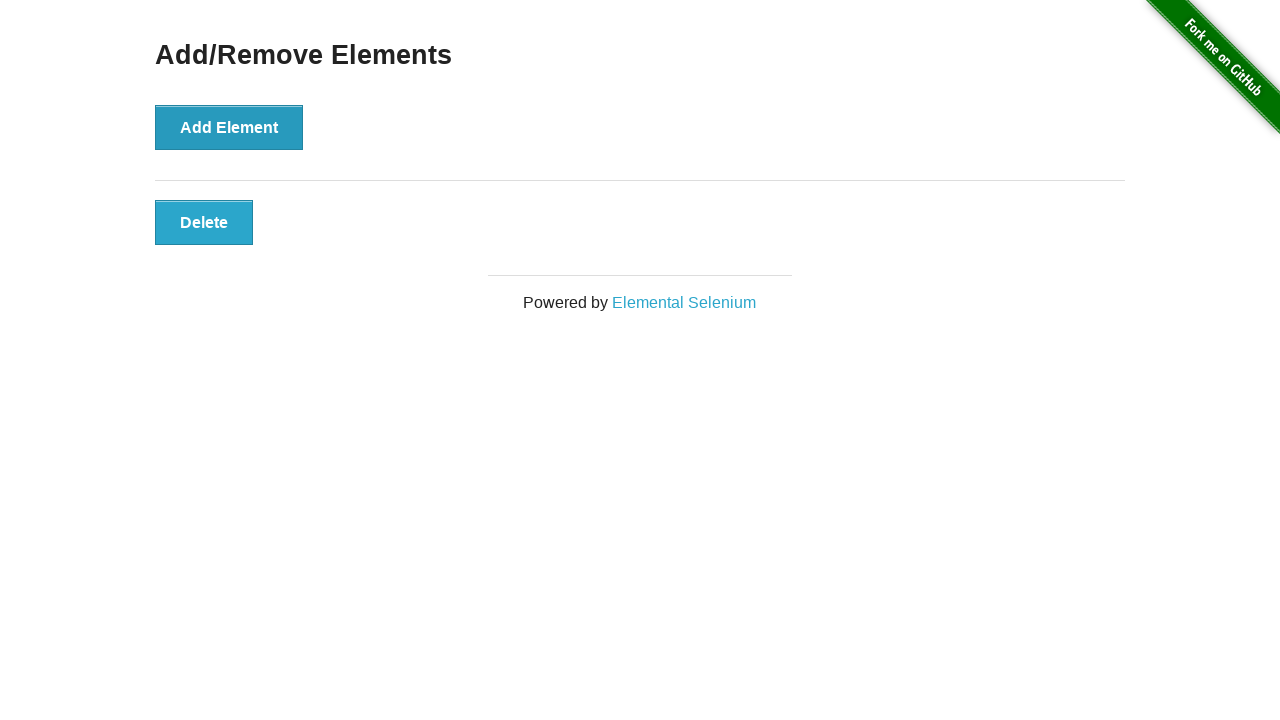

Clicked 'Add Element' button (iteration 2/100) at (229, 127) on button[onclick='addElement()']
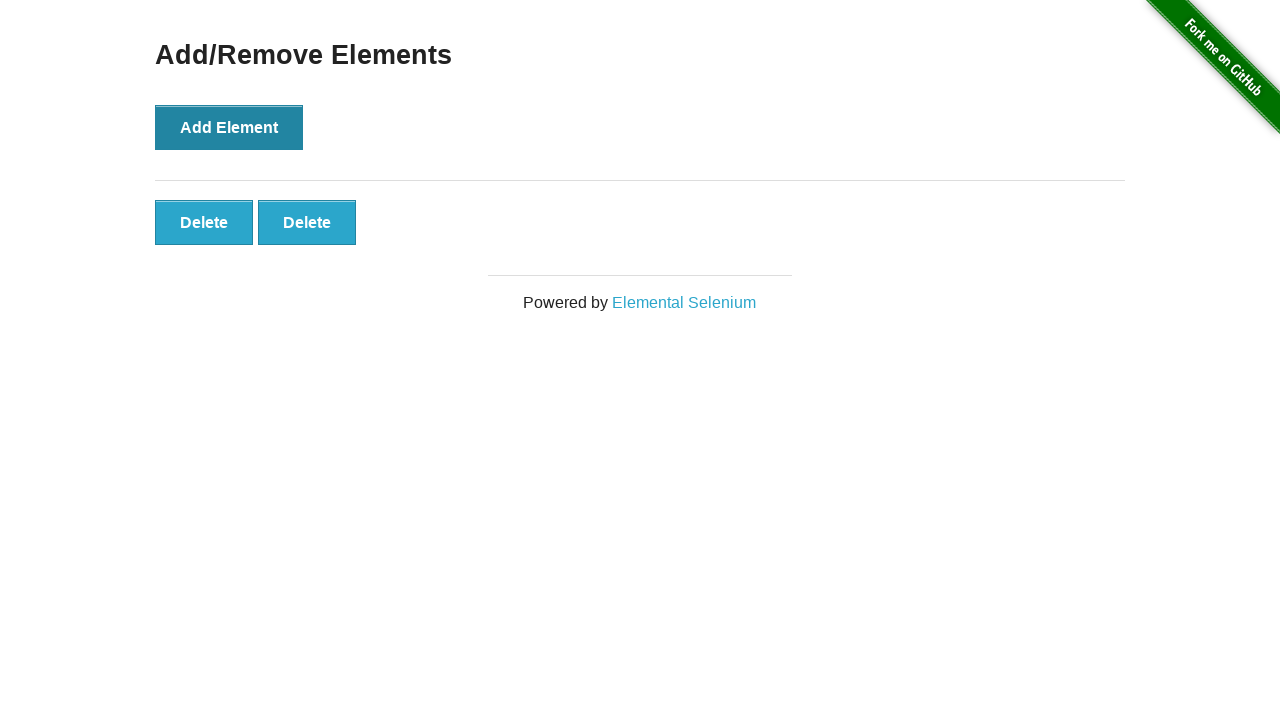

Clicked 'Add Element' button (iteration 3/100) at (229, 127) on button[onclick='addElement()']
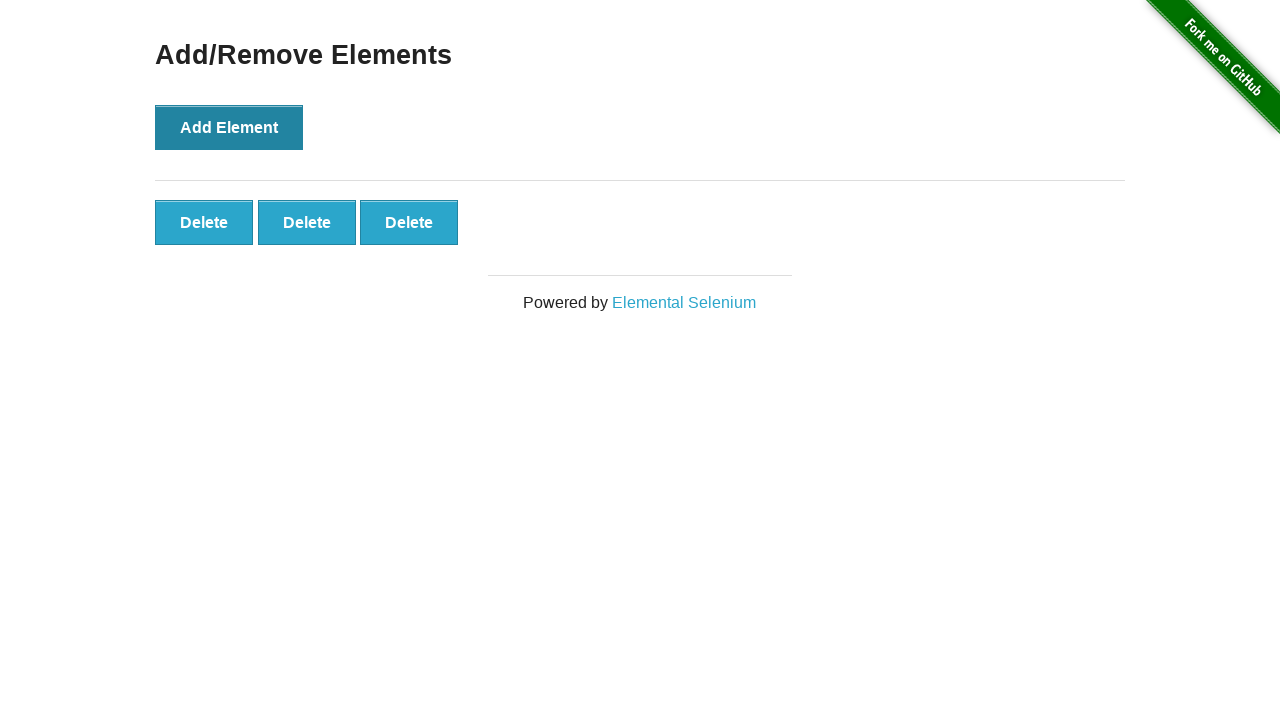

Clicked 'Add Element' button (iteration 4/100) at (229, 127) on button[onclick='addElement()']
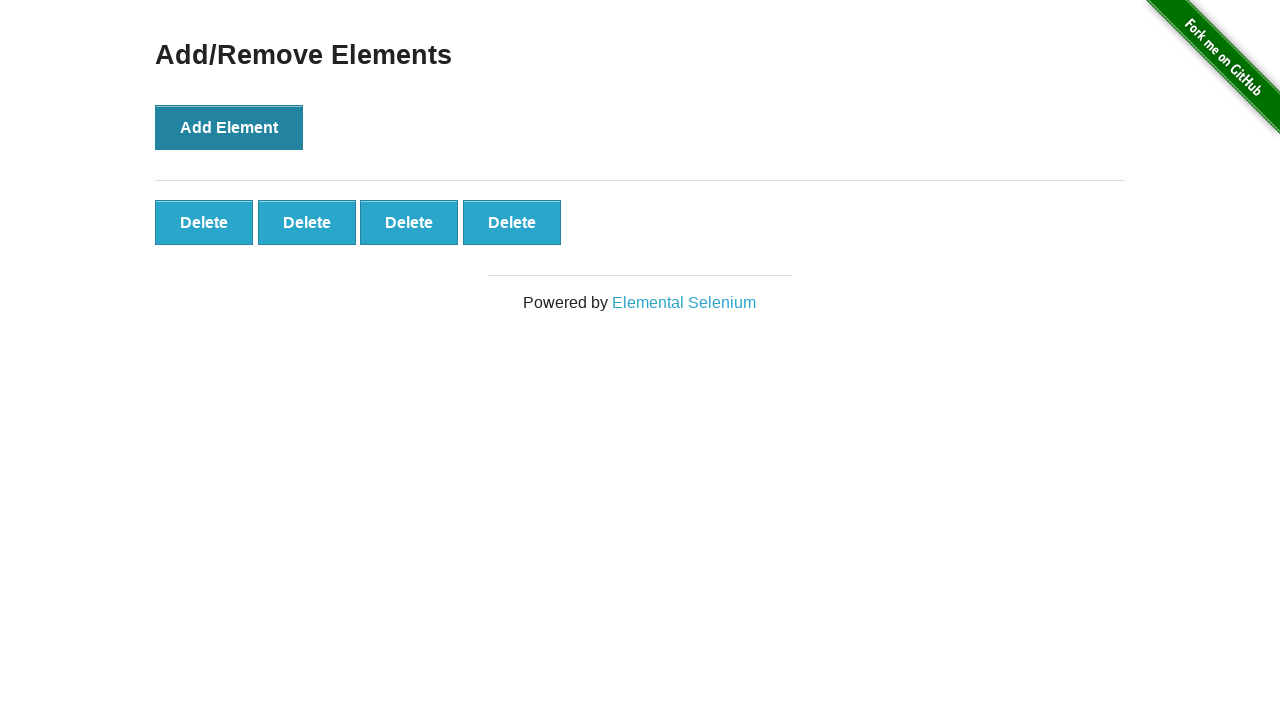

Clicked 'Add Element' button (iteration 5/100) at (229, 127) on button[onclick='addElement()']
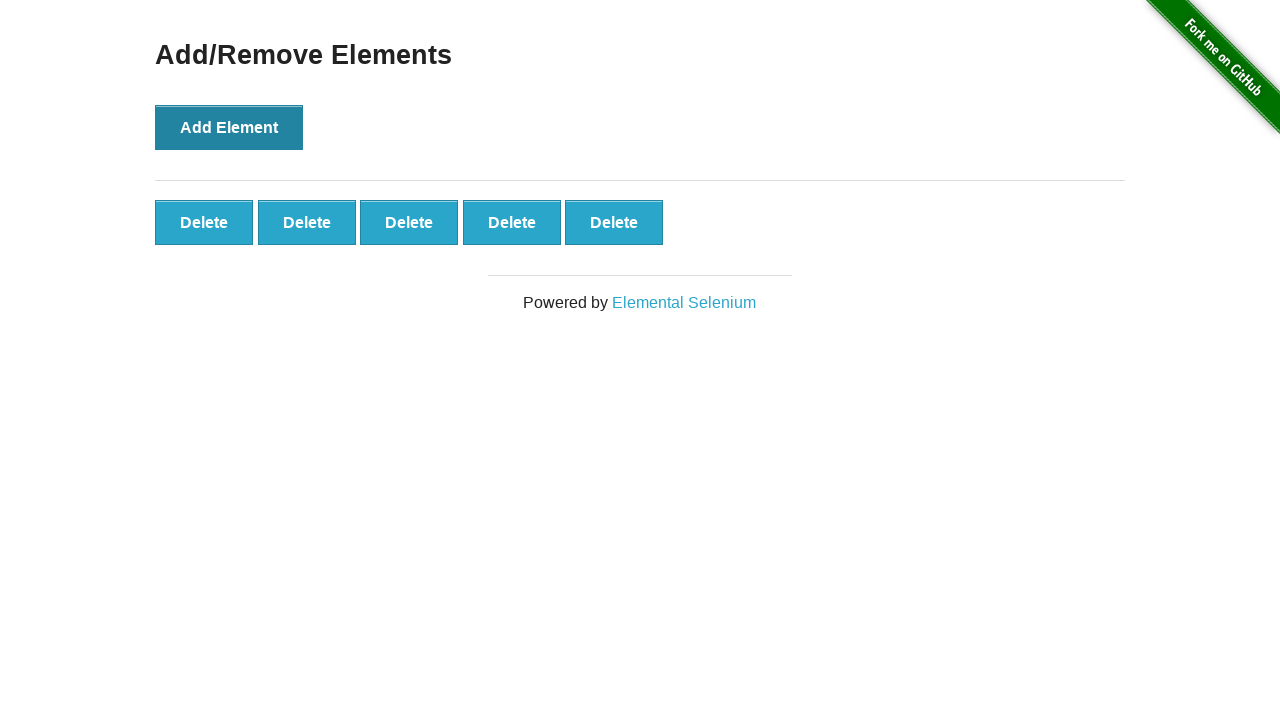

Clicked 'Add Element' button (iteration 6/100) at (229, 127) on button[onclick='addElement()']
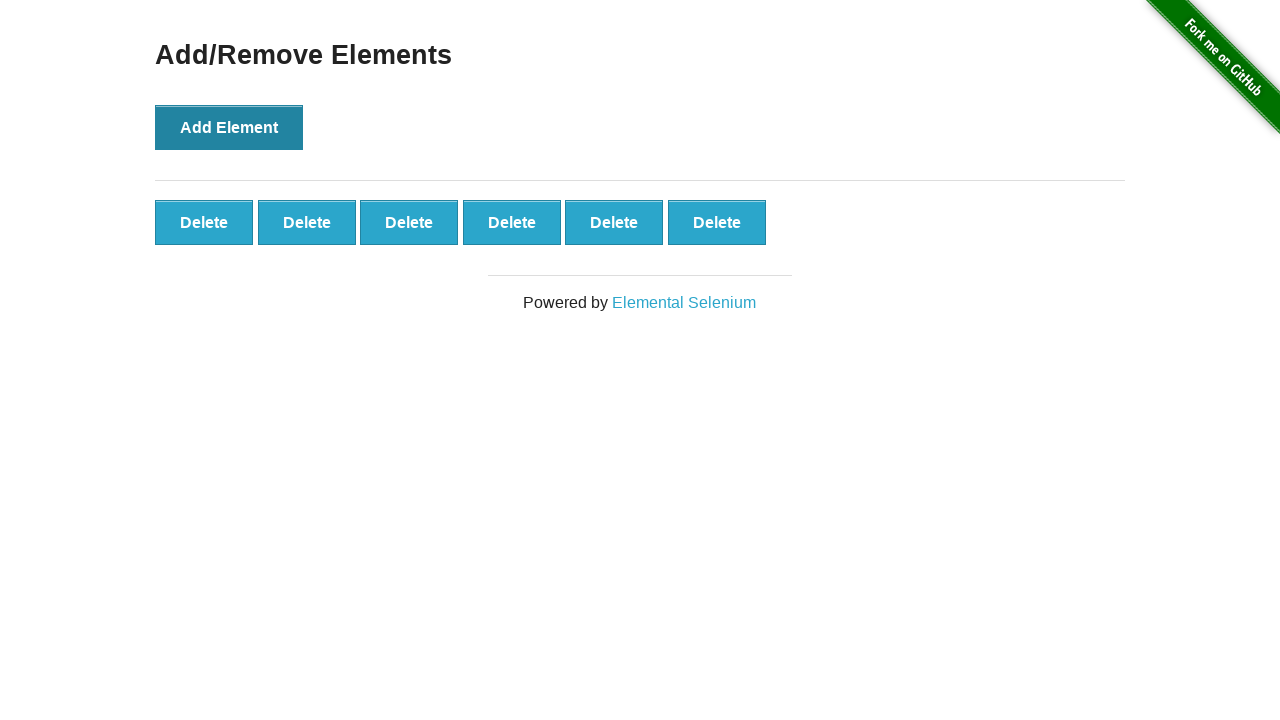

Clicked 'Add Element' button (iteration 7/100) at (229, 127) on button[onclick='addElement()']
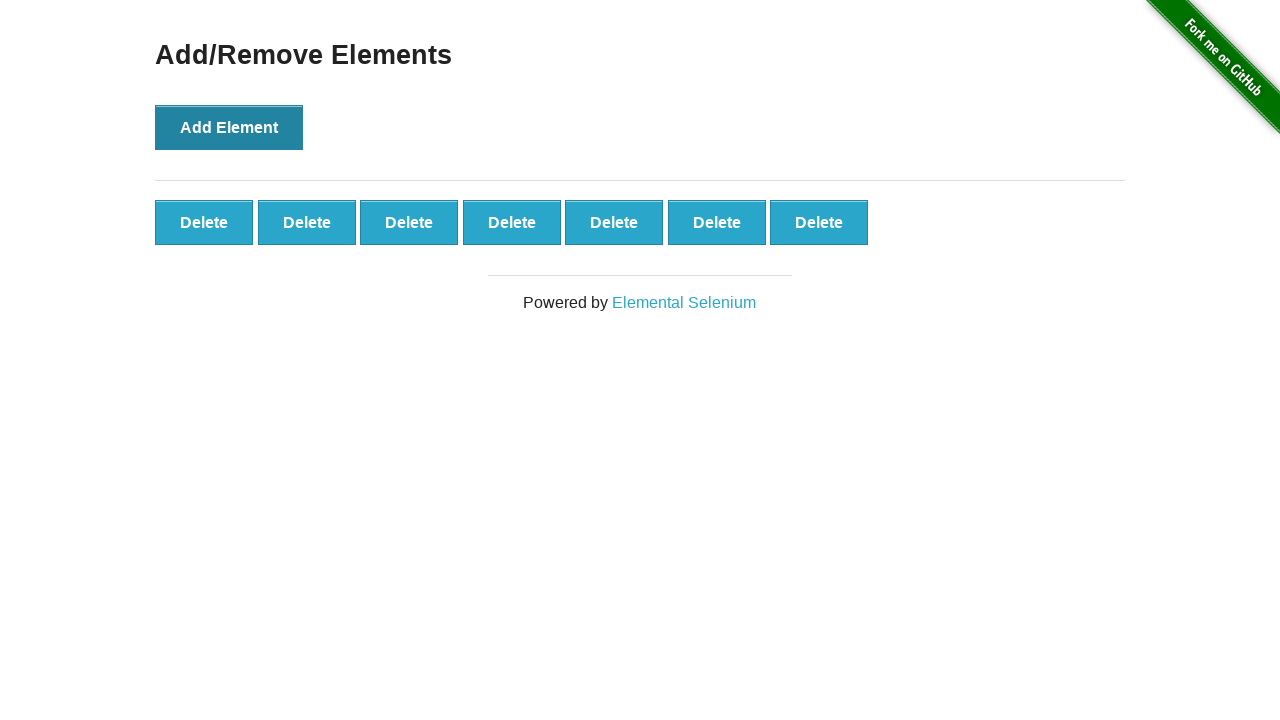

Clicked 'Add Element' button (iteration 8/100) at (229, 127) on button[onclick='addElement()']
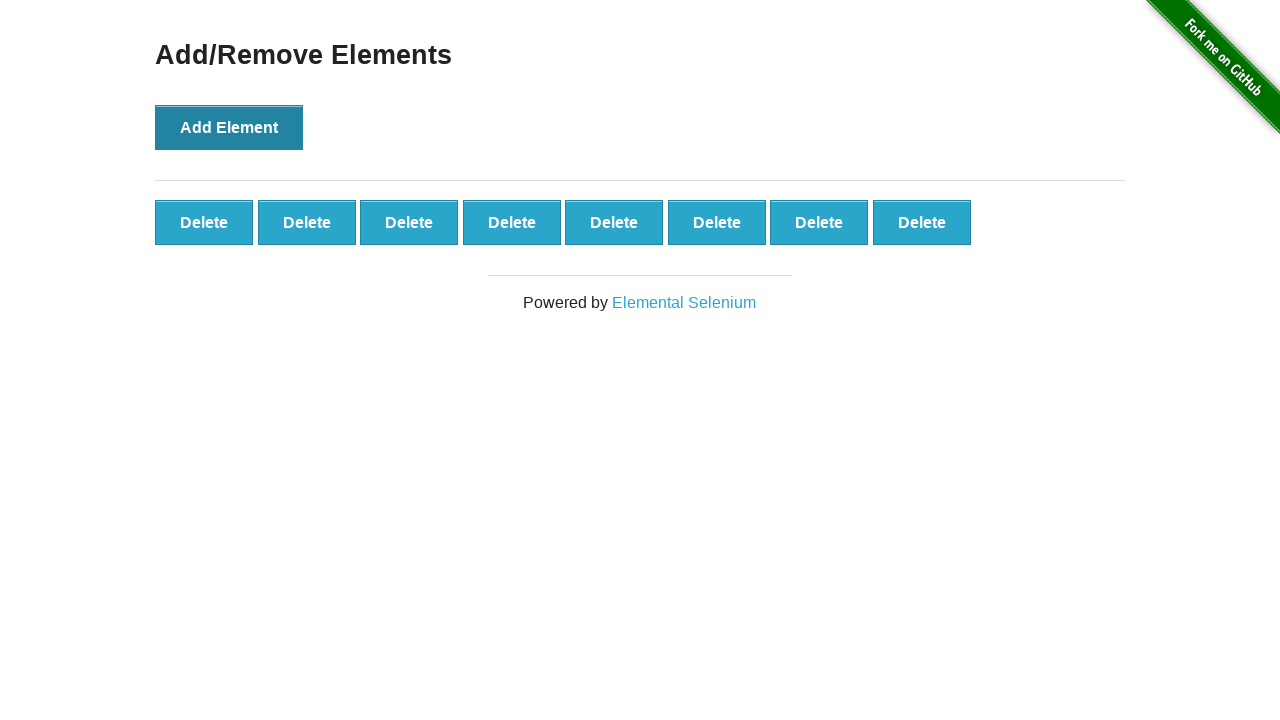

Clicked 'Add Element' button (iteration 9/100) at (229, 127) on button[onclick='addElement()']
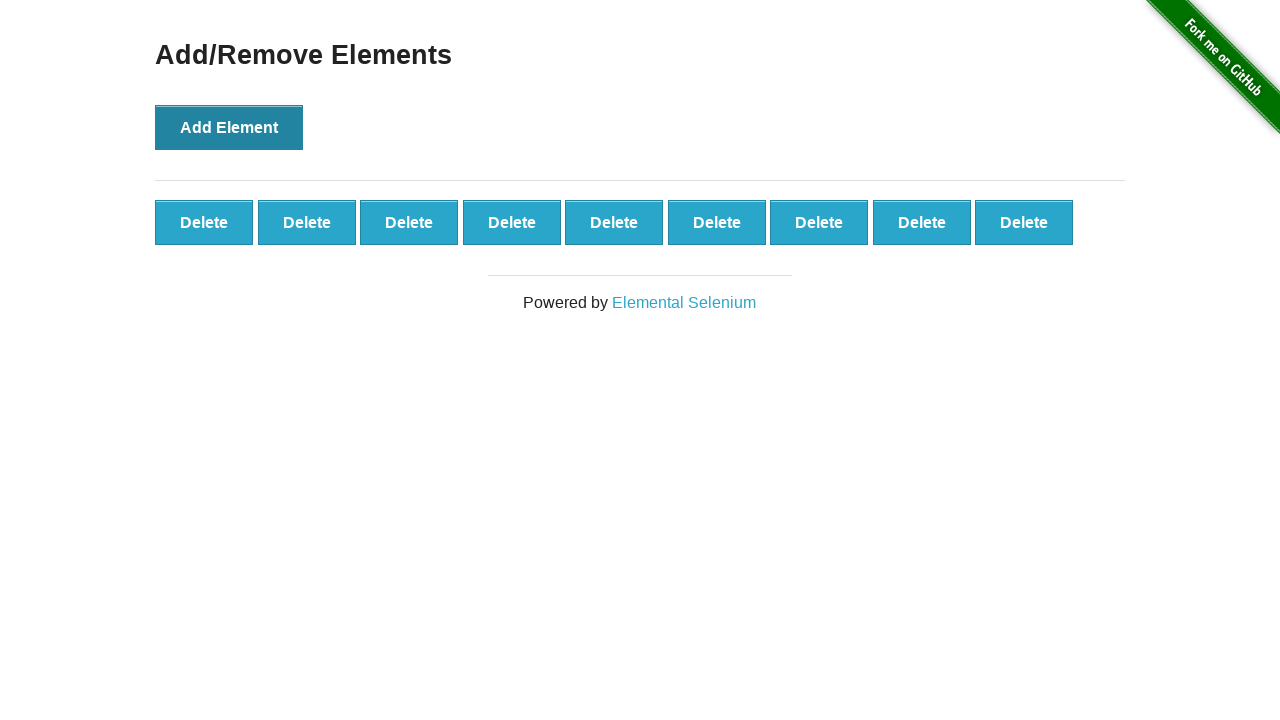

Clicked 'Add Element' button (iteration 10/100) at (229, 127) on button[onclick='addElement()']
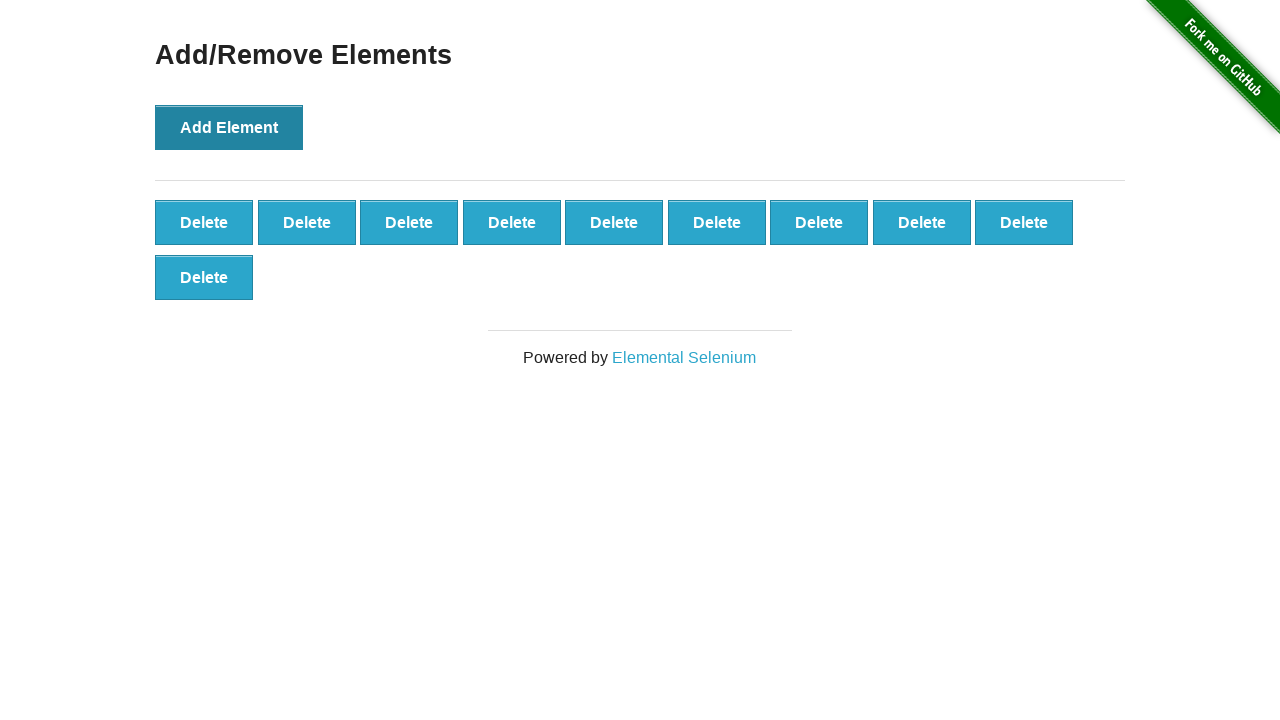

Clicked 'Add Element' button (iteration 11/100) at (229, 127) on button[onclick='addElement()']
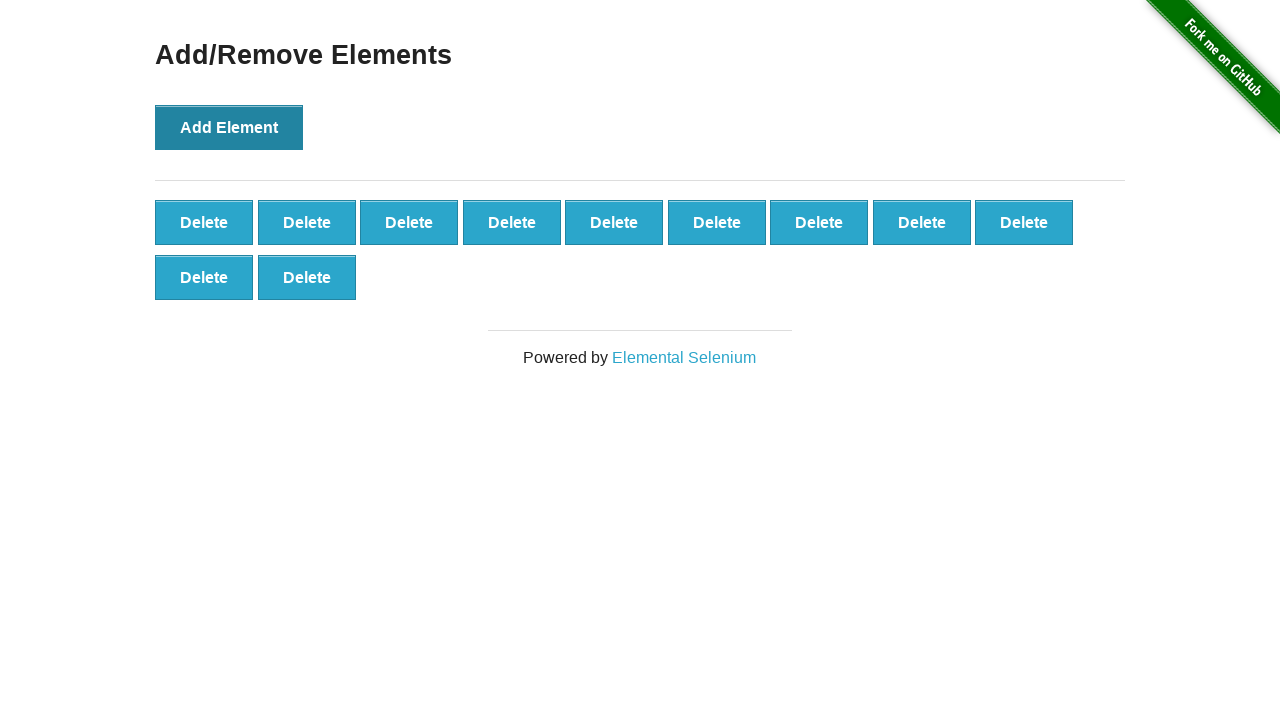

Clicked 'Add Element' button (iteration 12/100) at (229, 127) on button[onclick='addElement()']
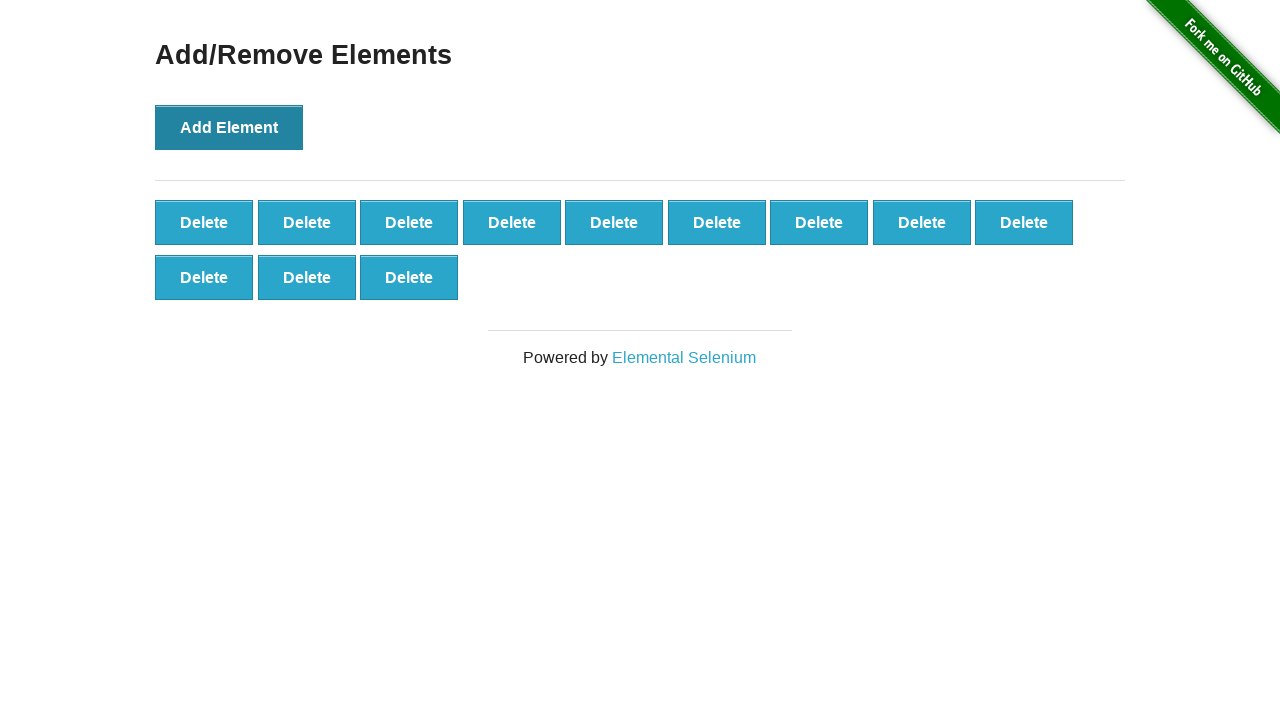

Clicked 'Add Element' button (iteration 13/100) at (229, 127) on button[onclick='addElement()']
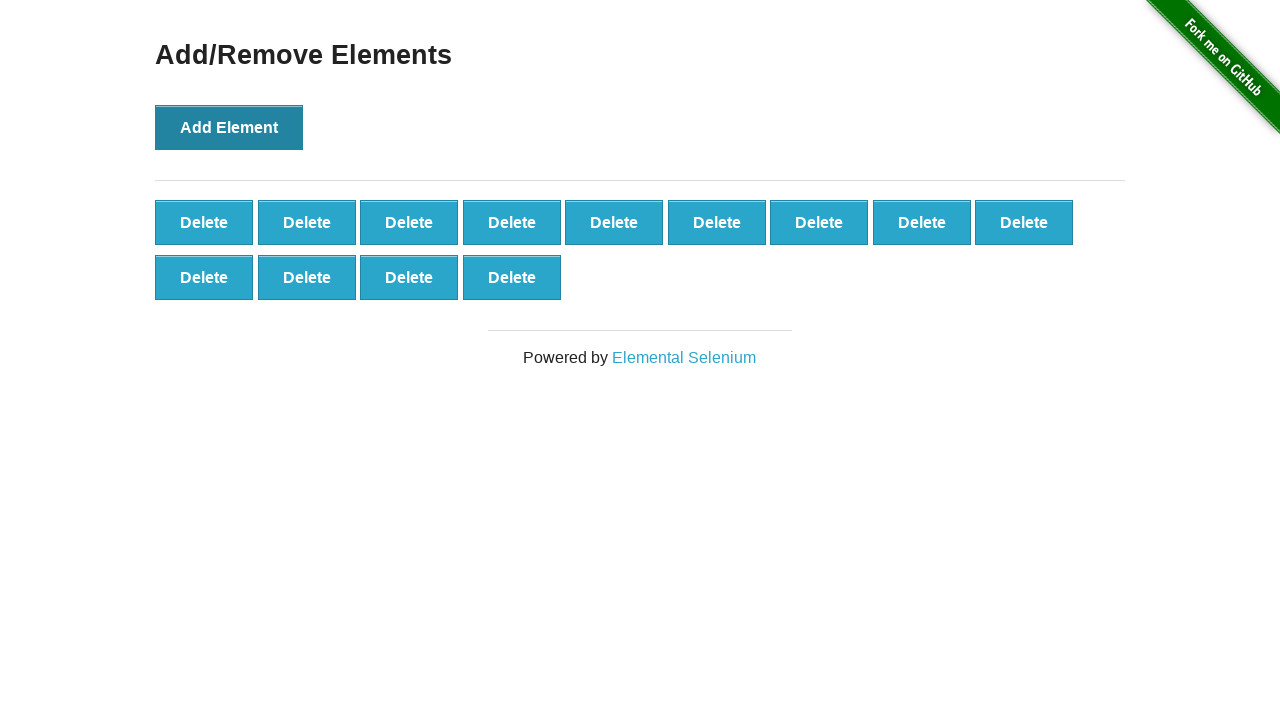

Clicked 'Add Element' button (iteration 14/100) at (229, 127) on button[onclick='addElement()']
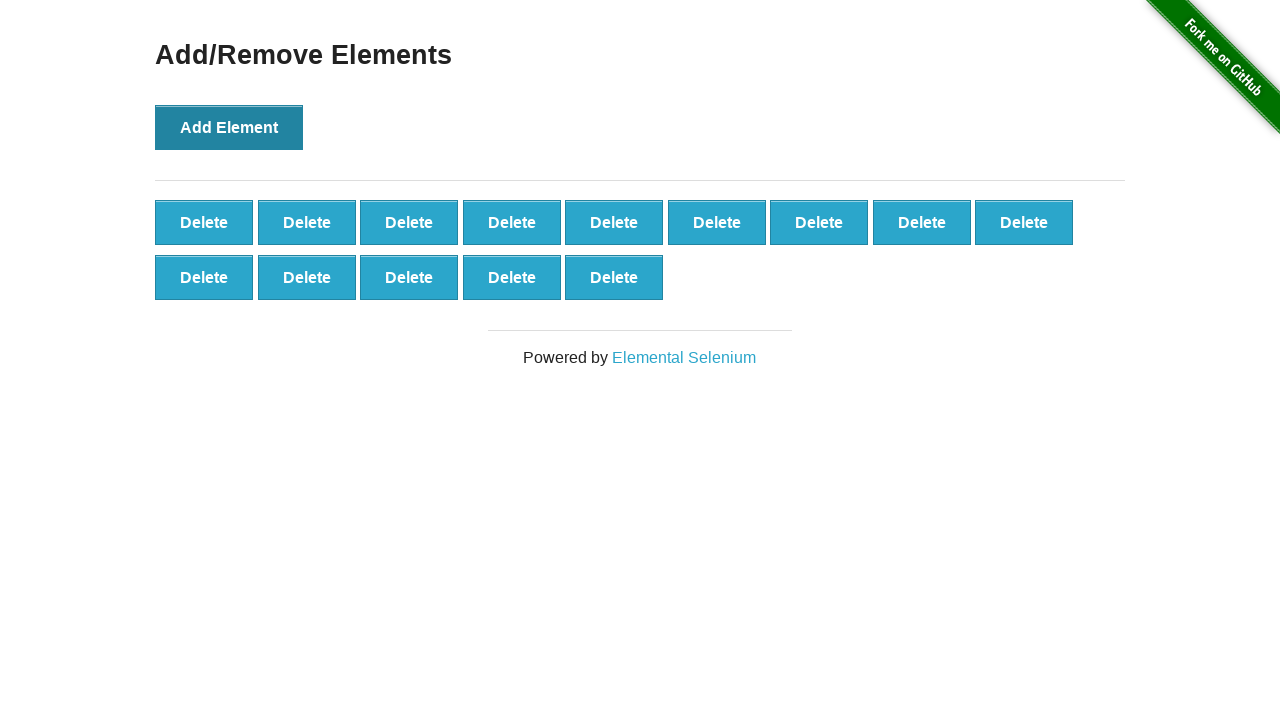

Clicked 'Add Element' button (iteration 15/100) at (229, 127) on button[onclick='addElement()']
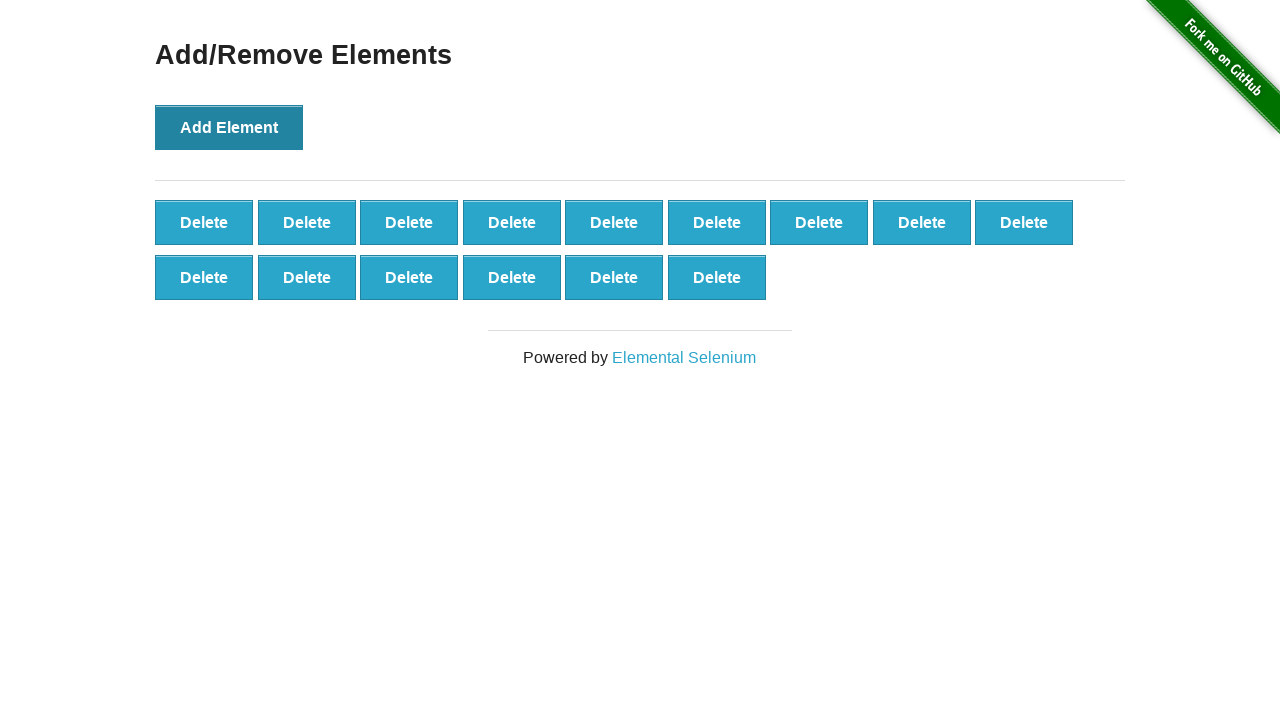

Clicked 'Add Element' button (iteration 16/100) at (229, 127) on button[onclick='addElement()']
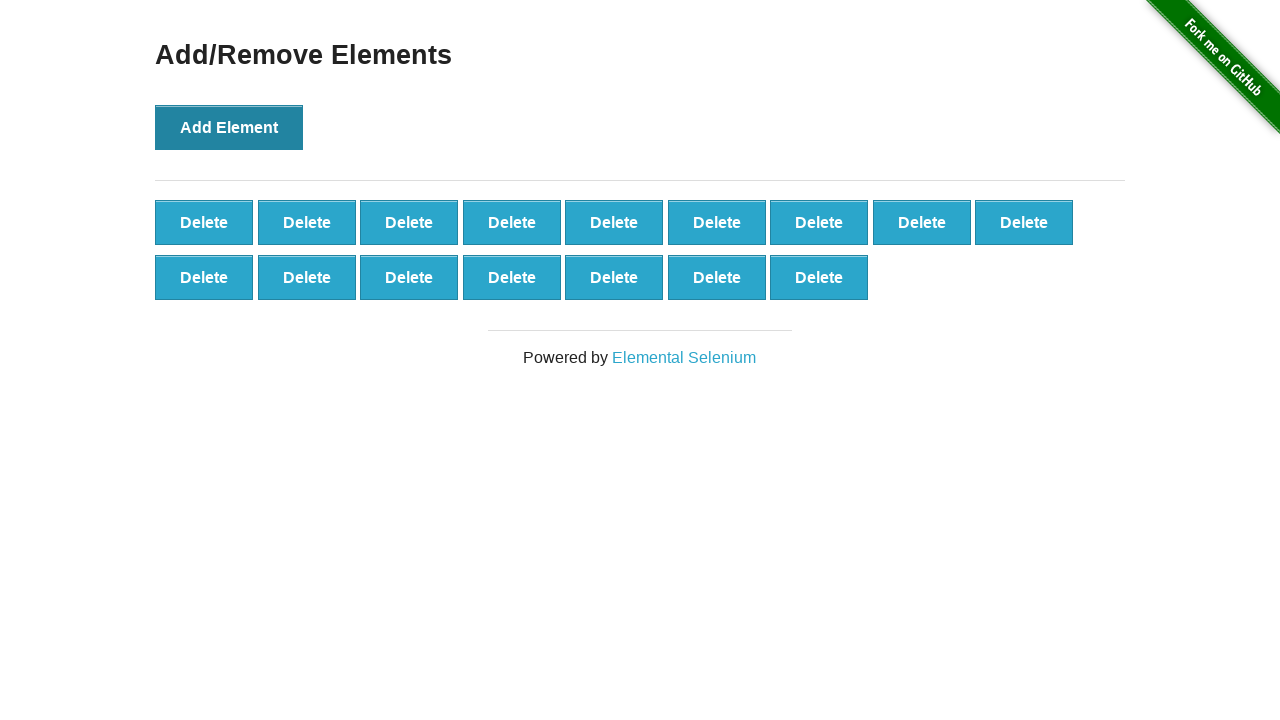

Clicked 'Add Element' button (iteration 17/100) at (229, 127) on button[onclick='addElement()']
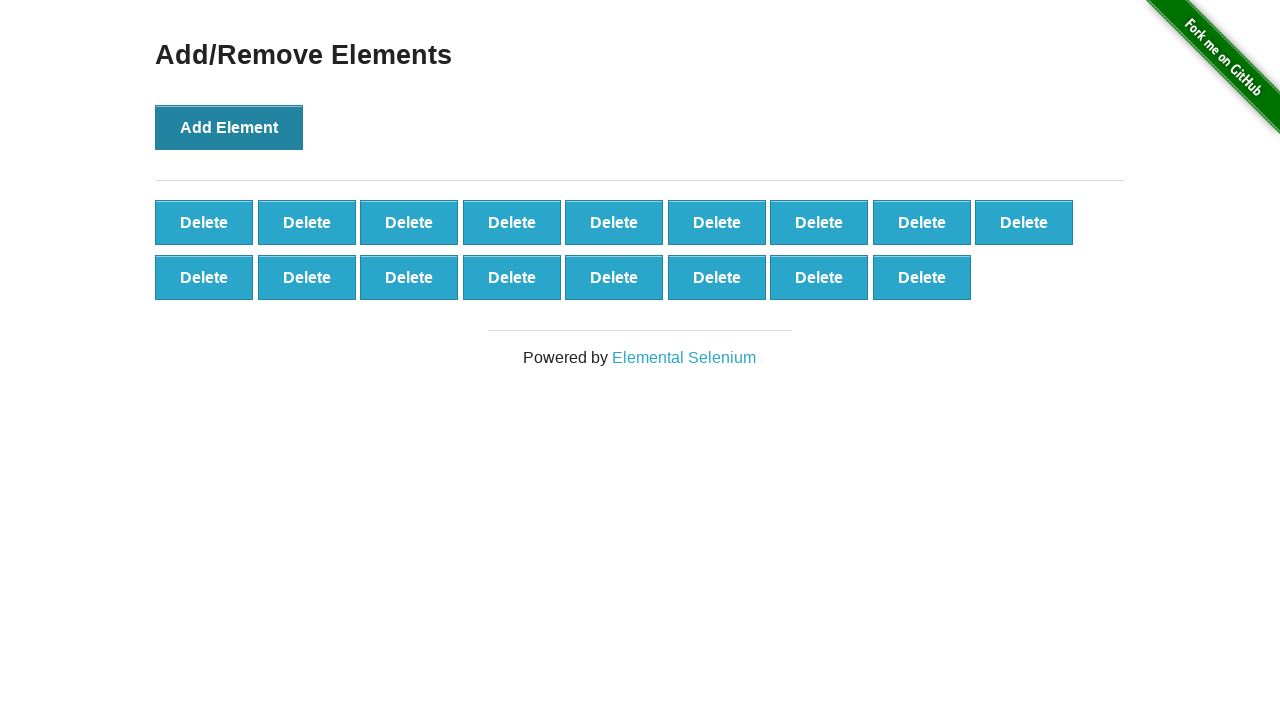

Clicked 'Add Element' button (iteration 18/100) at (229, 127) on button[onclick='addElement()']
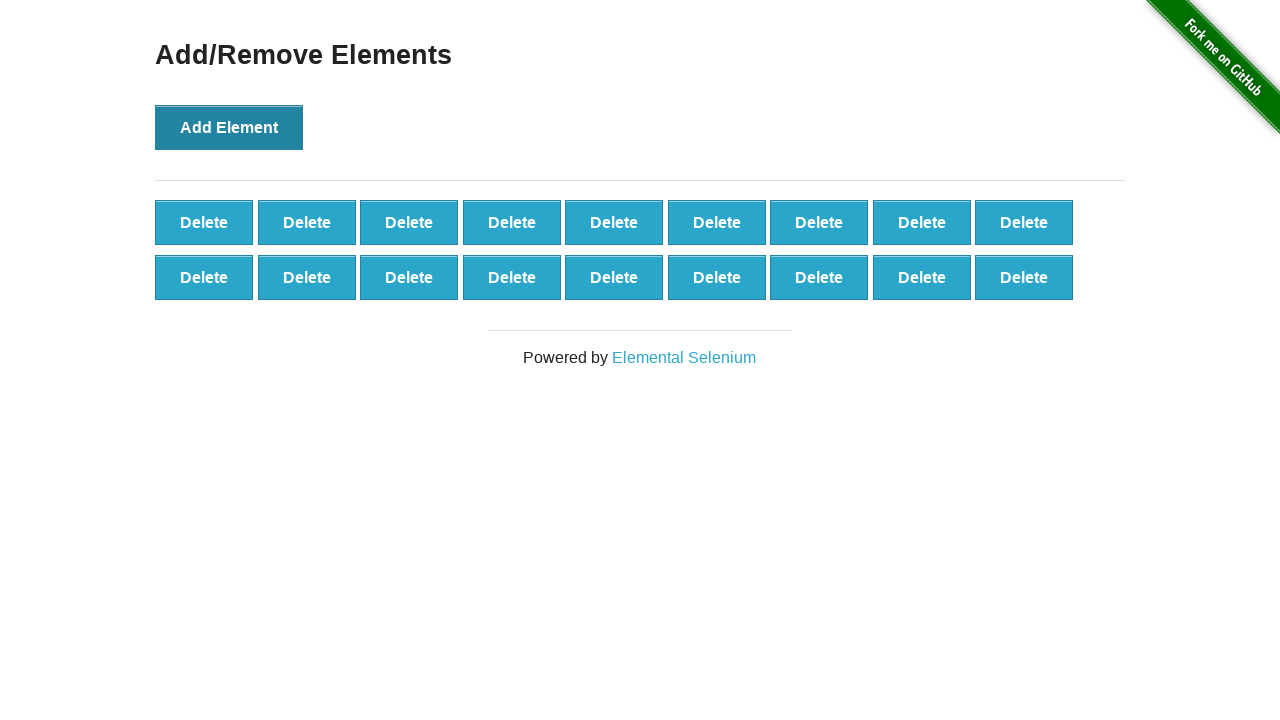

Clicked 'Add Element' button (iteration 19/100) at (229, 127) on button[onclick='addElement()']
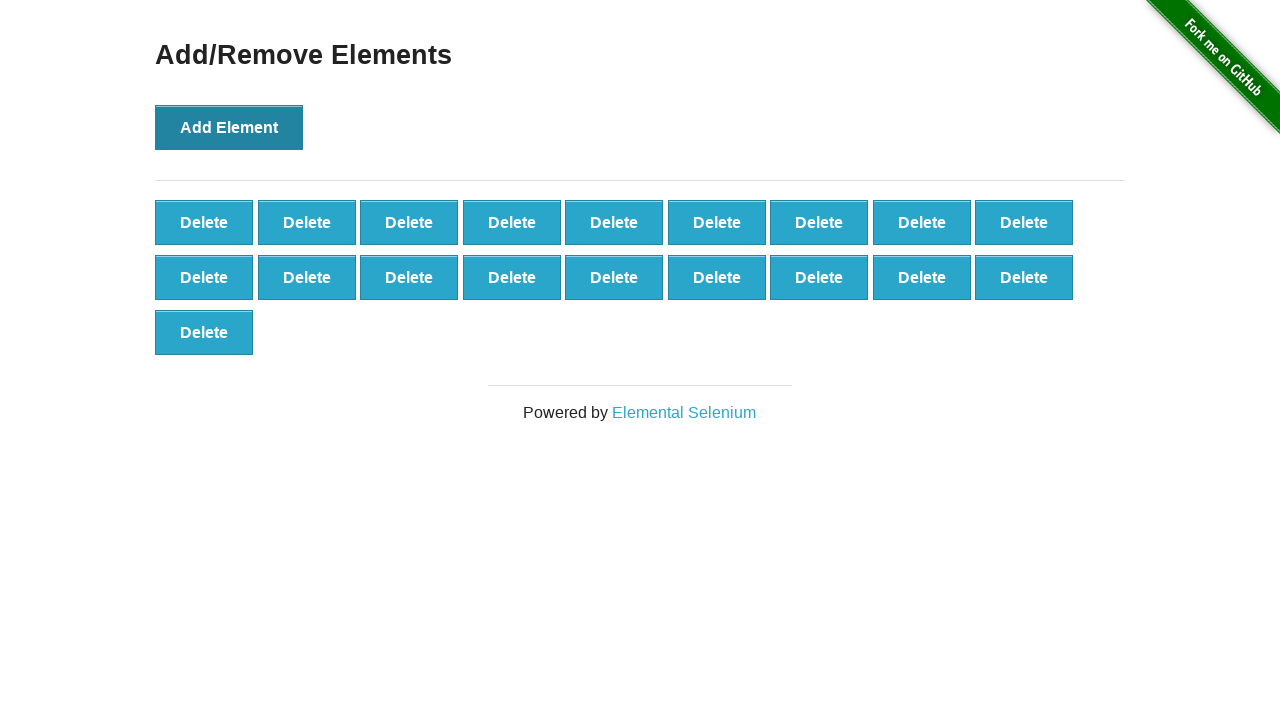

Clicked 'Add Element' button (iteration 20/100) at (229, 127) on button[onclick='addElement()']
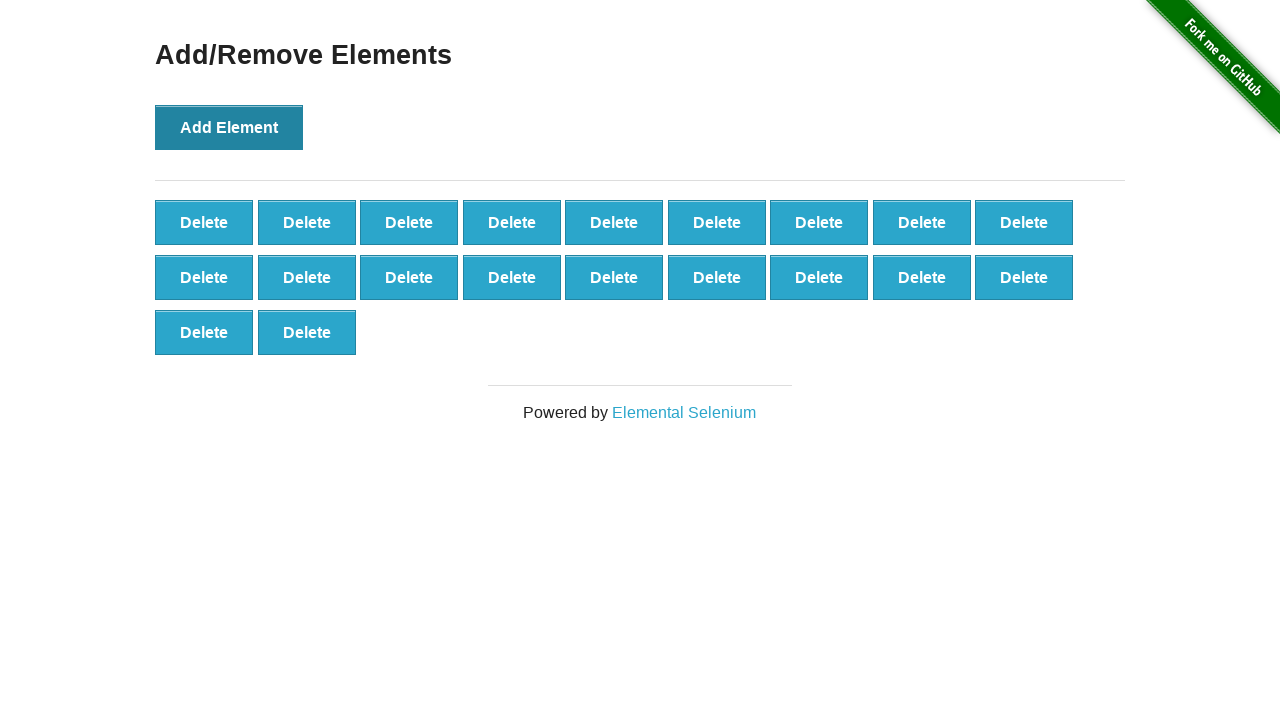

Clicked 'Add Element' button (iteration 21/100) at (229, 127) on button[onclick='addElement()']
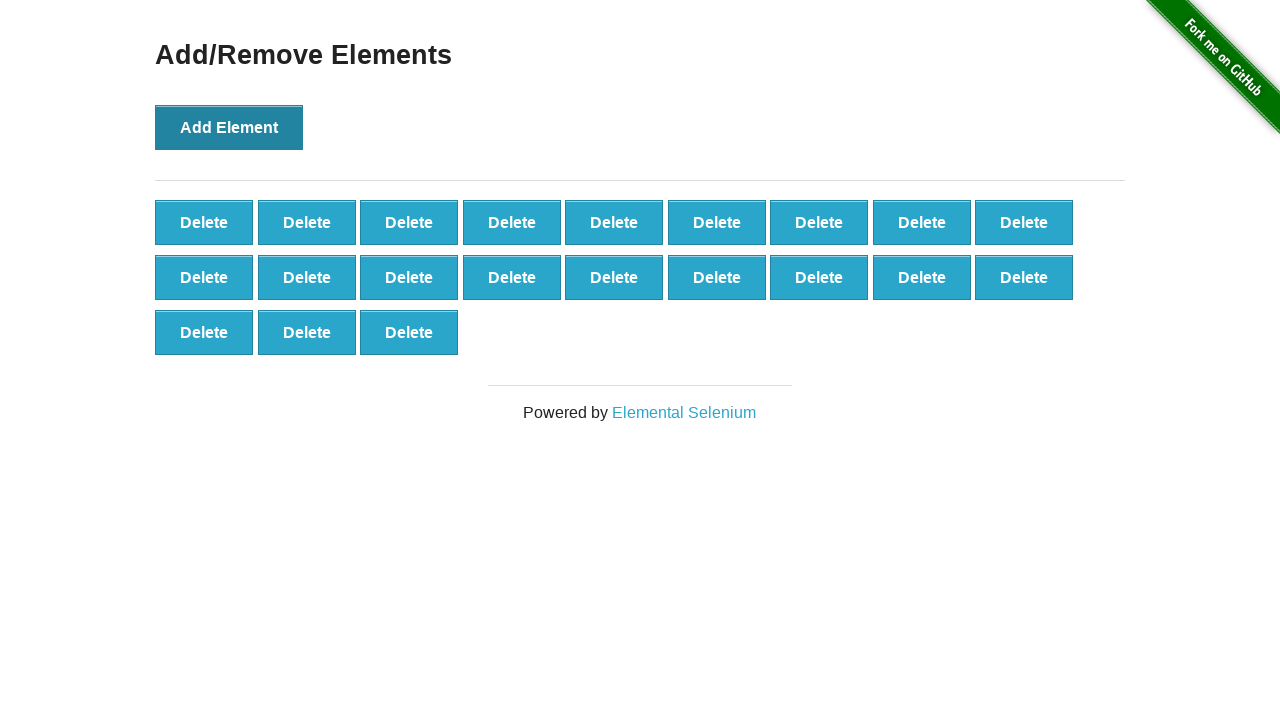

Clicked 'Add Element' button (iteration 22/100) at (229, 127) on button[onclick='addElement()']
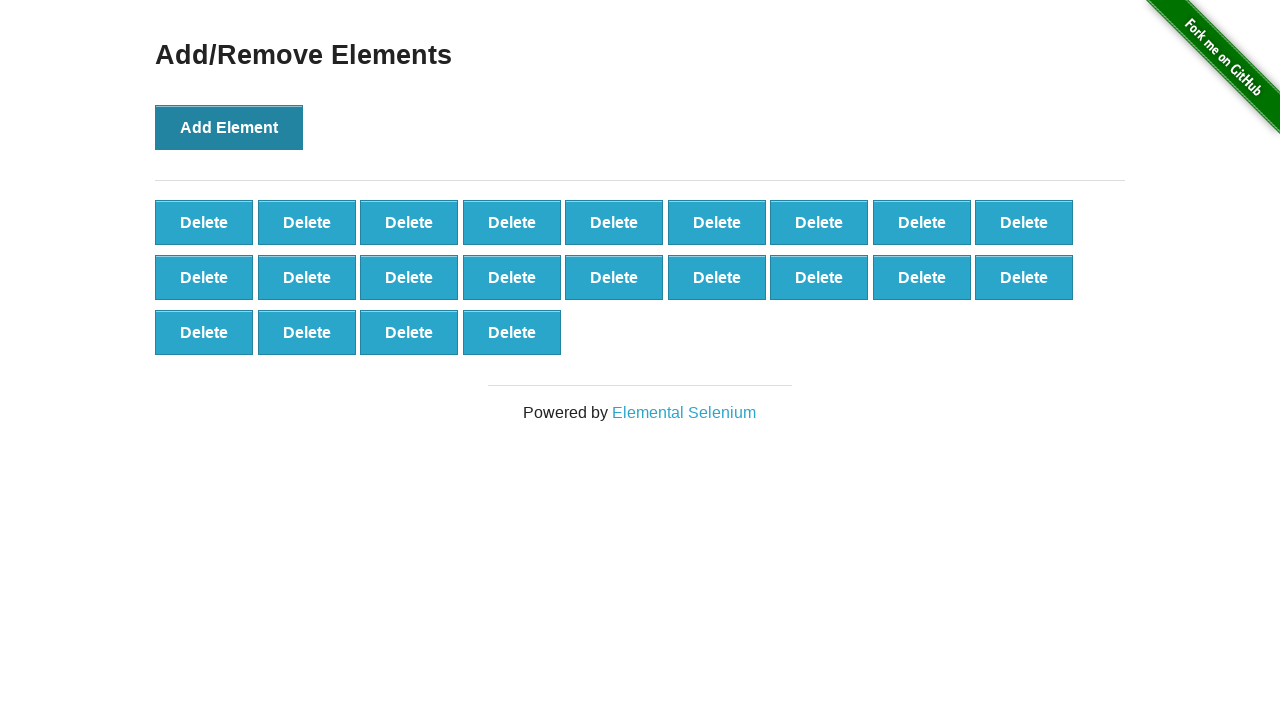

Clicked 'Add Element' button (iteration 23/100) at (229, 127) on button[onclick='addElement()']
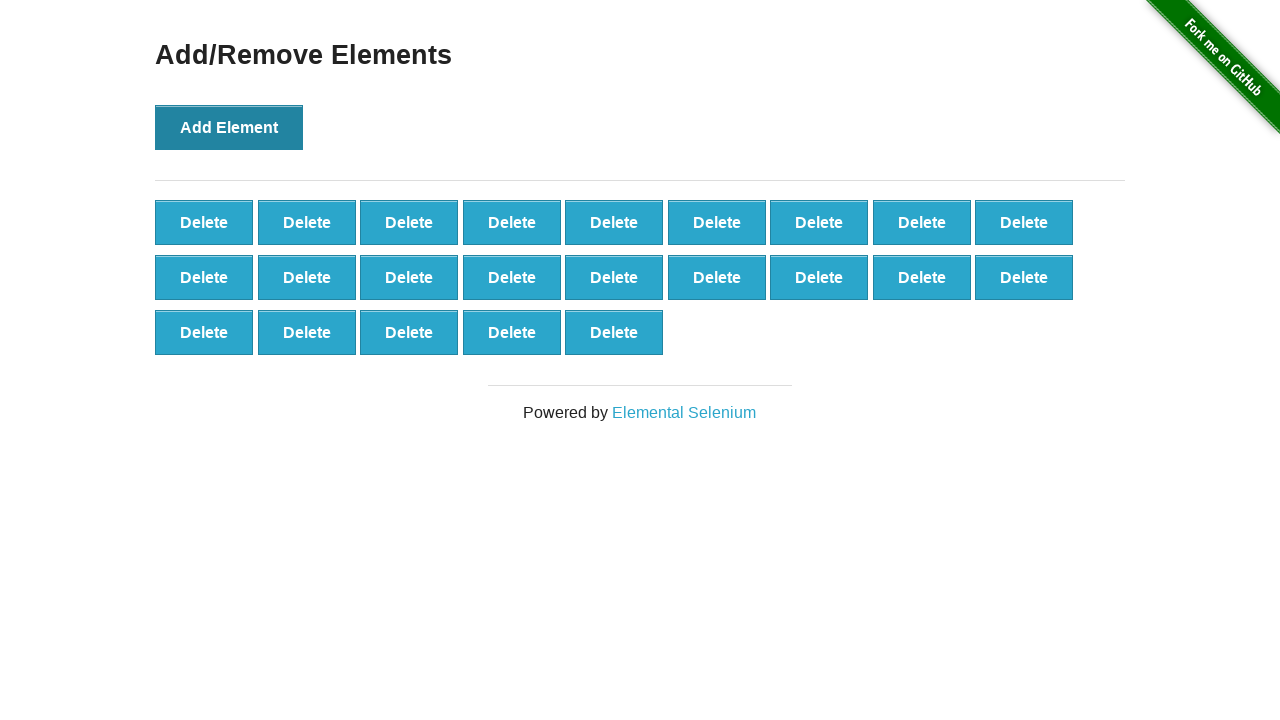

Clicked 'Add Element' button (iteration 24/100) at (229, 127) on button[onclick='addElement()']
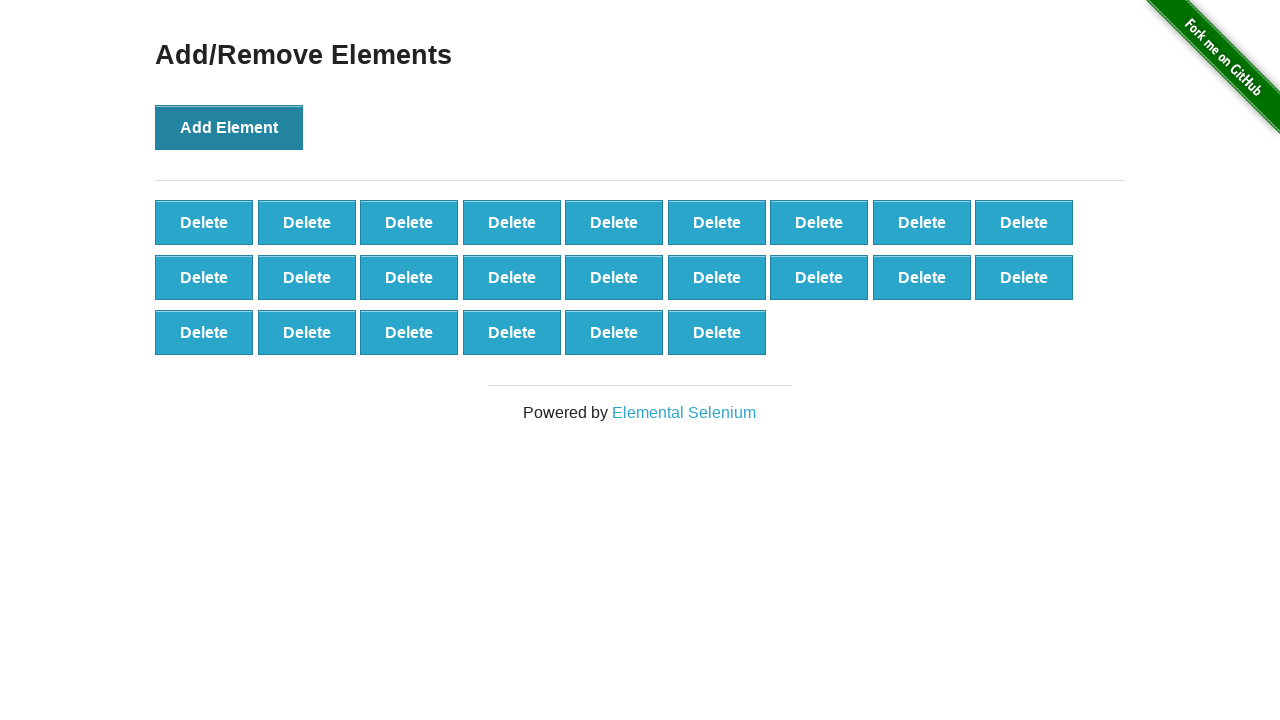

Clicked 'Add Element' button (iteration 25/100) at (229, 127) on button[onclick='addElement()']
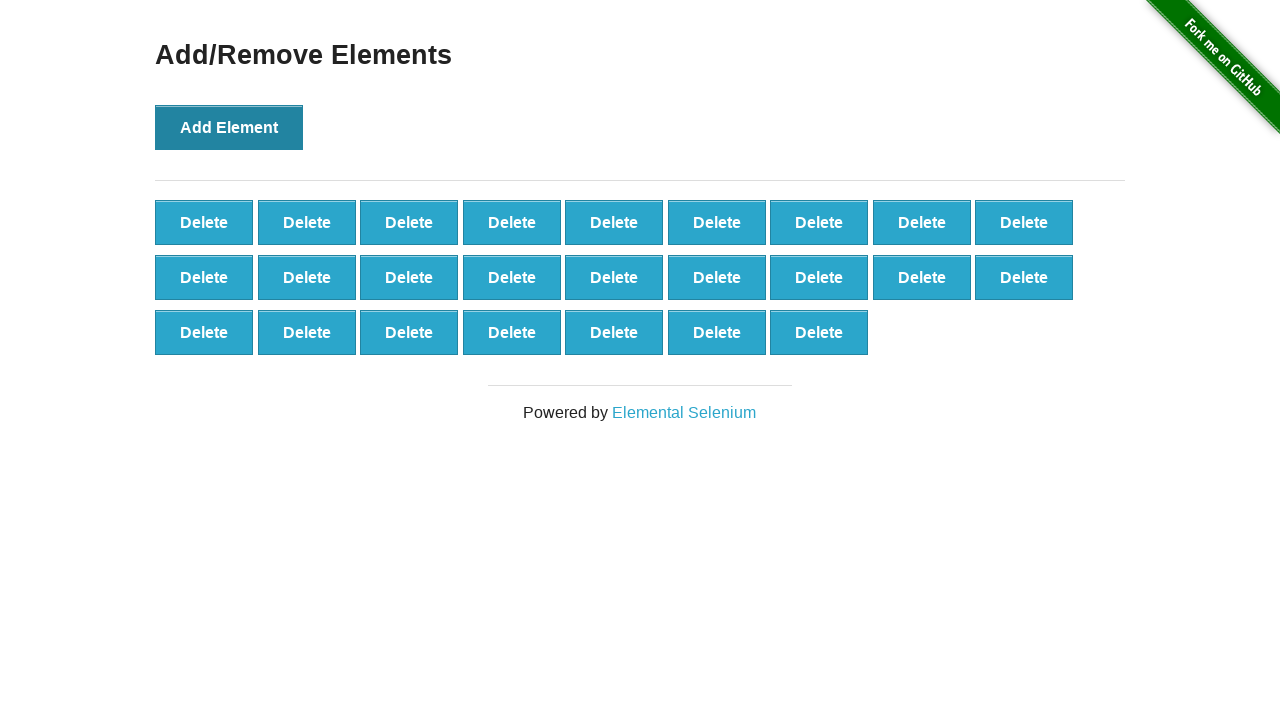

Clicked 'Add Element' button (iteration 26/100) at (229, 127) on button[onclick='addElement()']
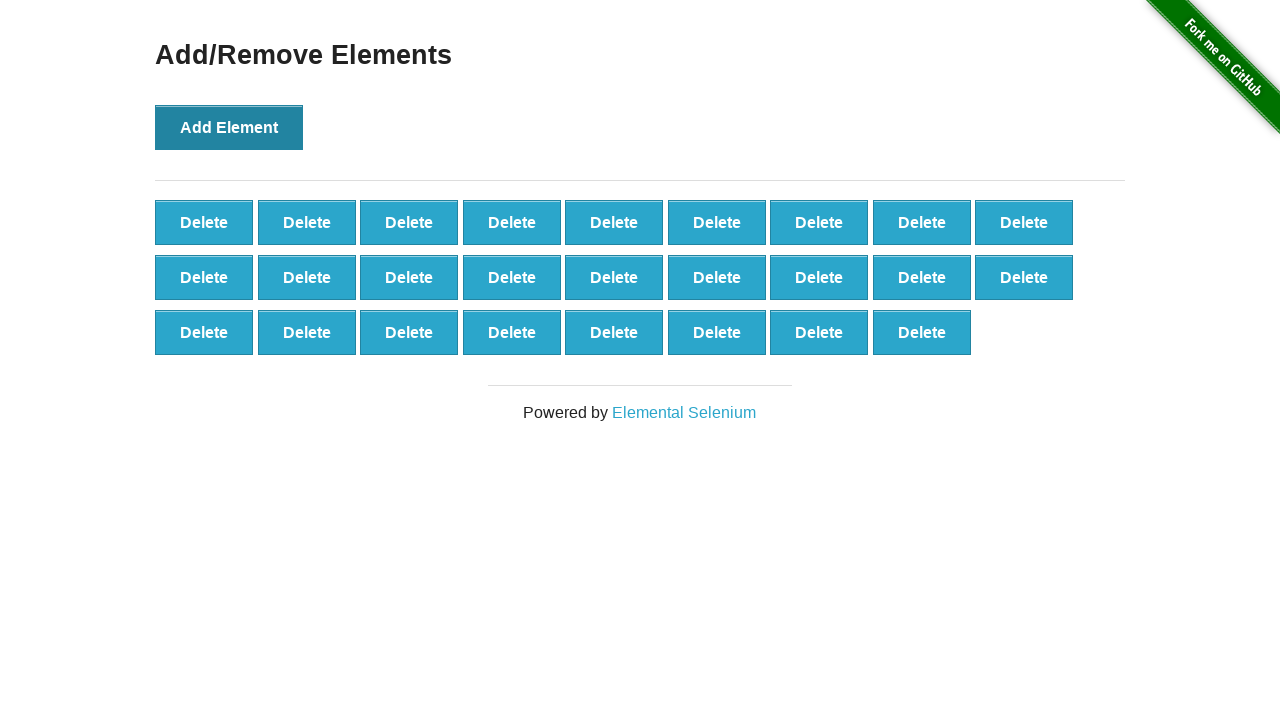

Clicked 'Add Element' button (iteration 27/100) at (229, 127) on button[onclick='addElement()']
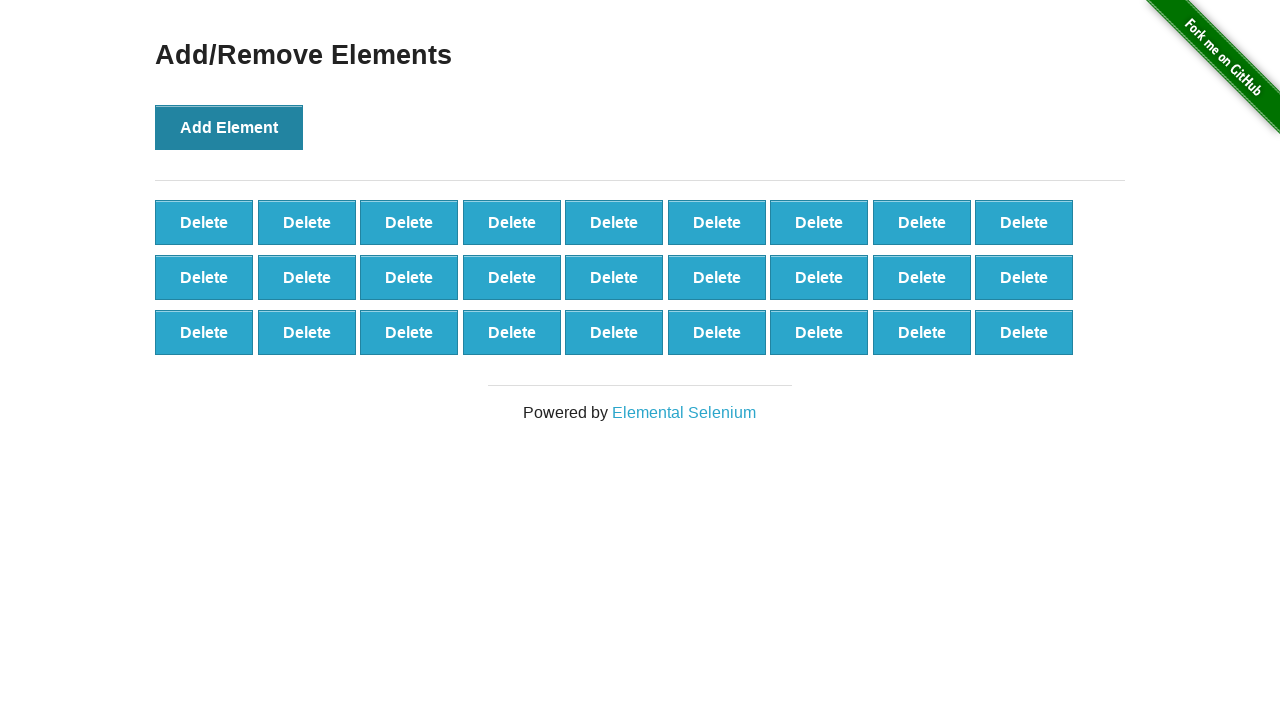

Clicked 'Add Element' button (iteration 28/100) at (229, 127) on button[onclick='addElement()']
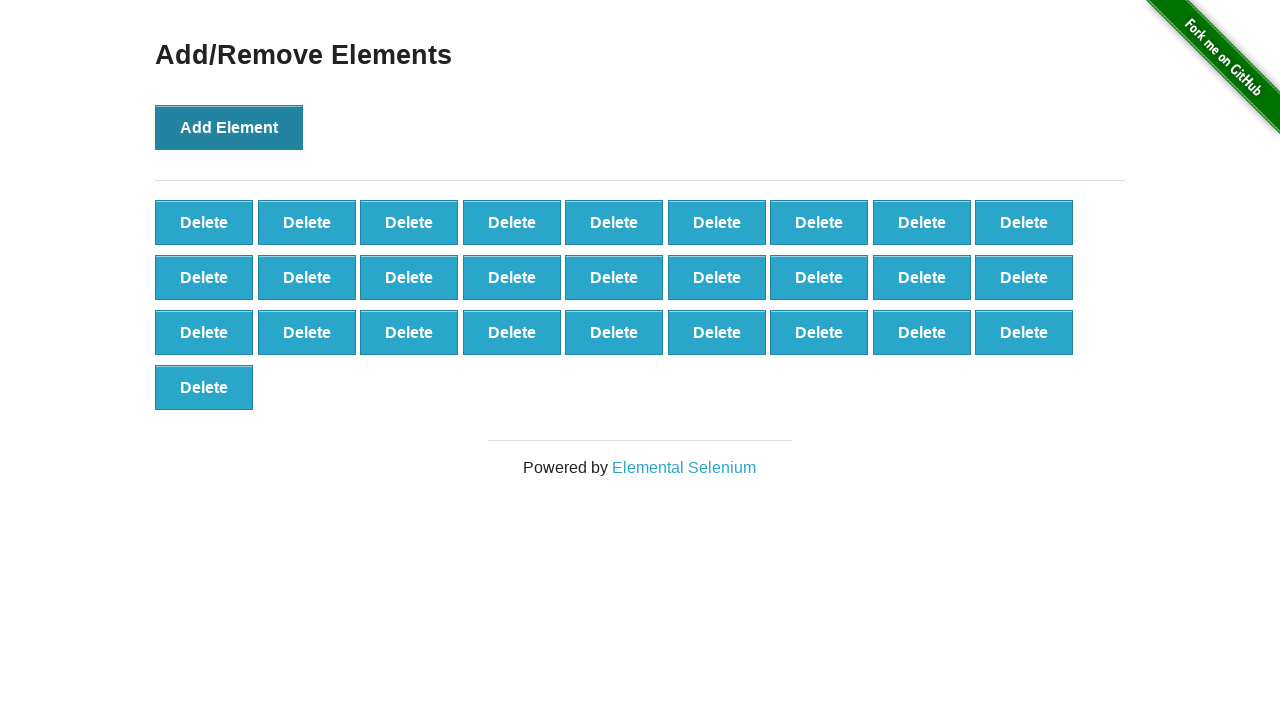

Clicked 'Add Element' button (iteration 29/100) at (229, 127) on button[onclick='addElement()']
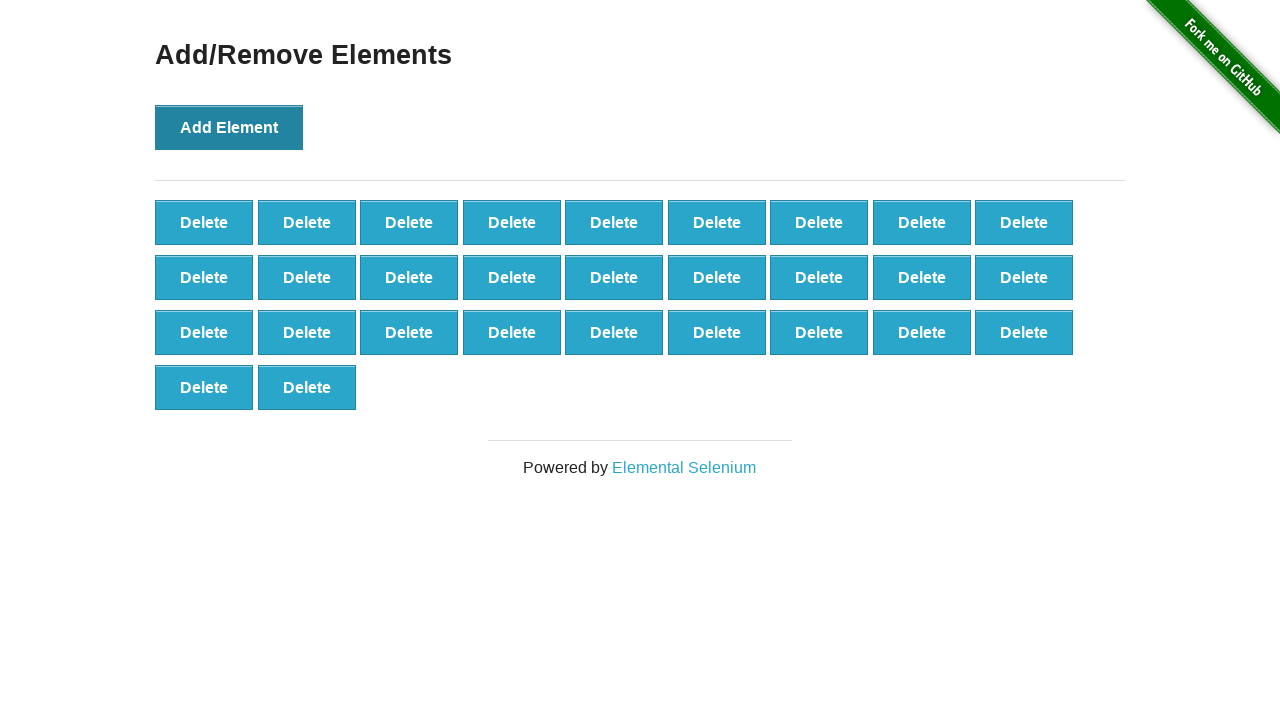

Clicked 'Add Element' button (iteration 30/100) at (229, 127) on button[onclick='addElement()']
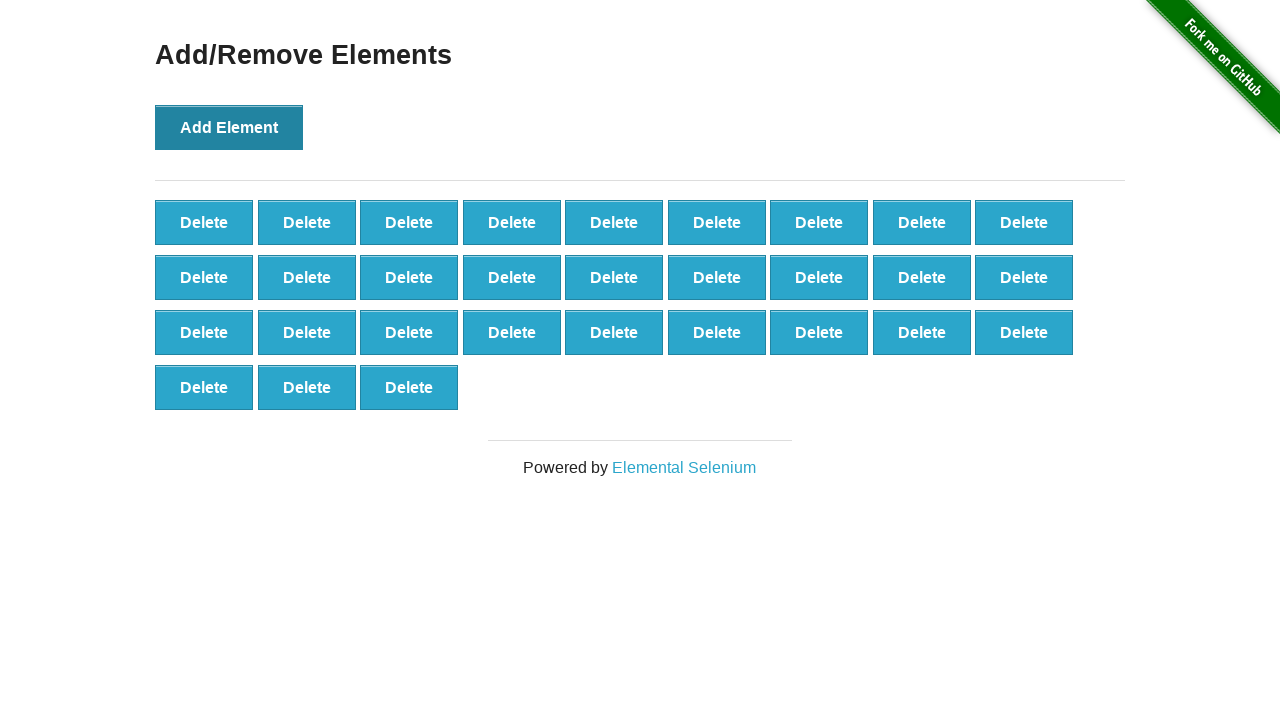

Clicked 'Add Element' button (iteration 31/100) at (229, 127) on button[onclick='addElement()']
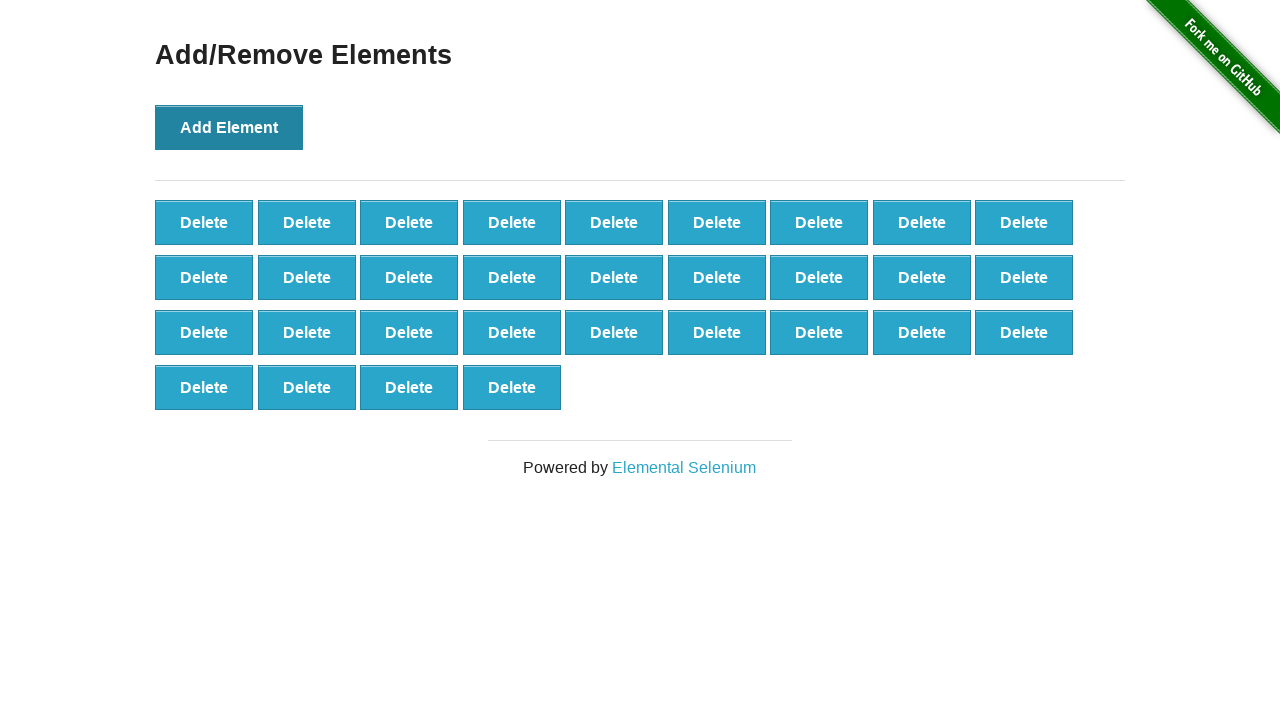

Clicked 'Add Element' button (iteration 32/100) at (229, 127) on button[onclick='addElement()']
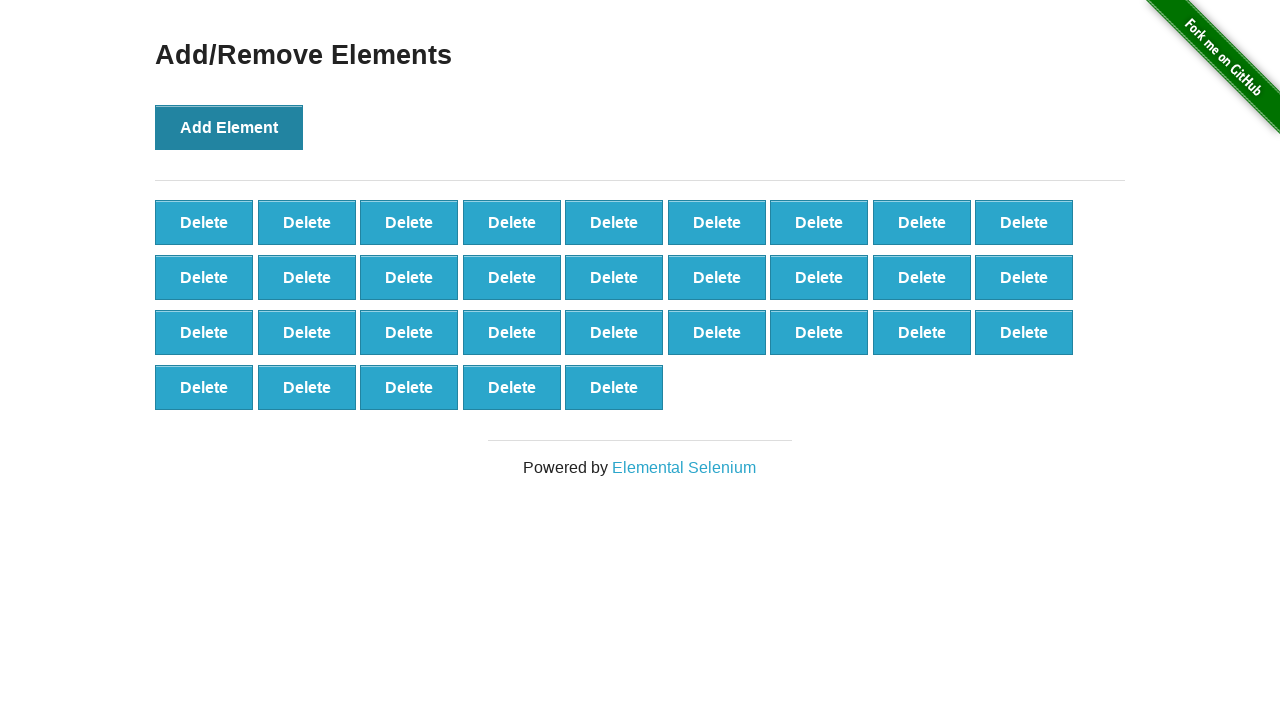

Clicked 'Add Element' button (iteration 33/100) at (229, 127) on button[onclick='addElement()']
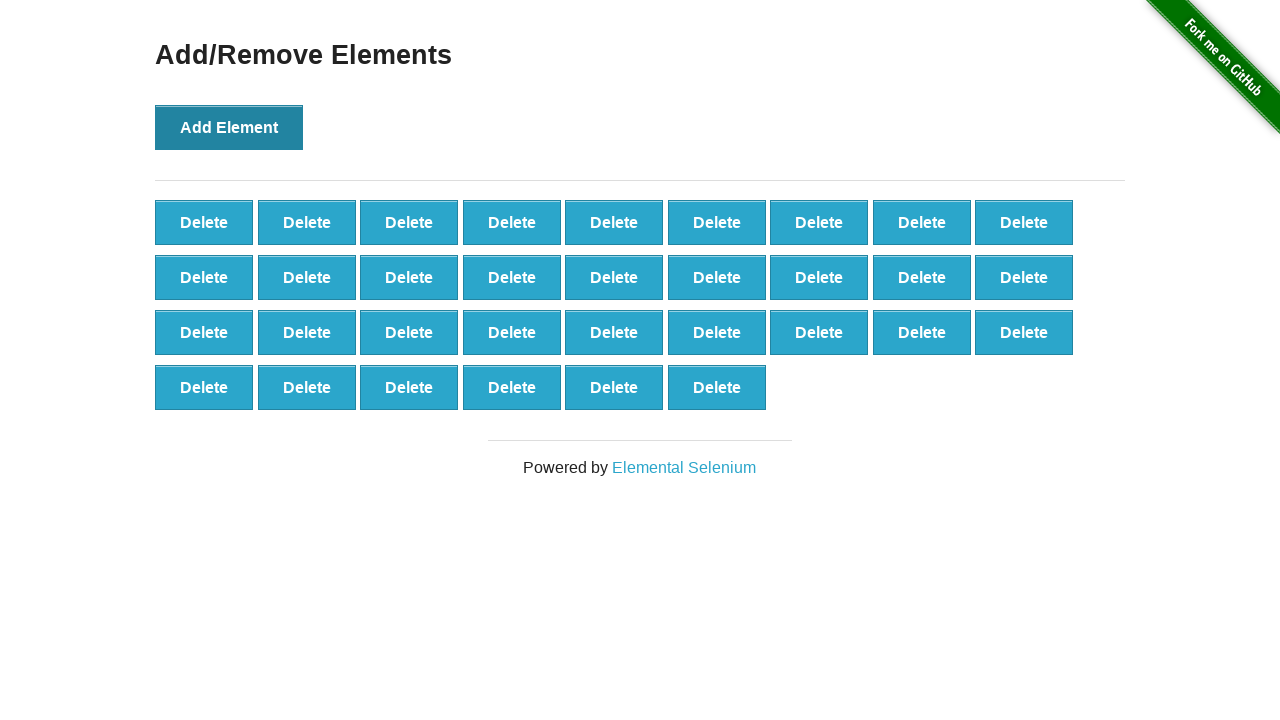

Clicked 'Add Element' button (iteration 34/100) at (229, 127) on button[onclick='addElement()']
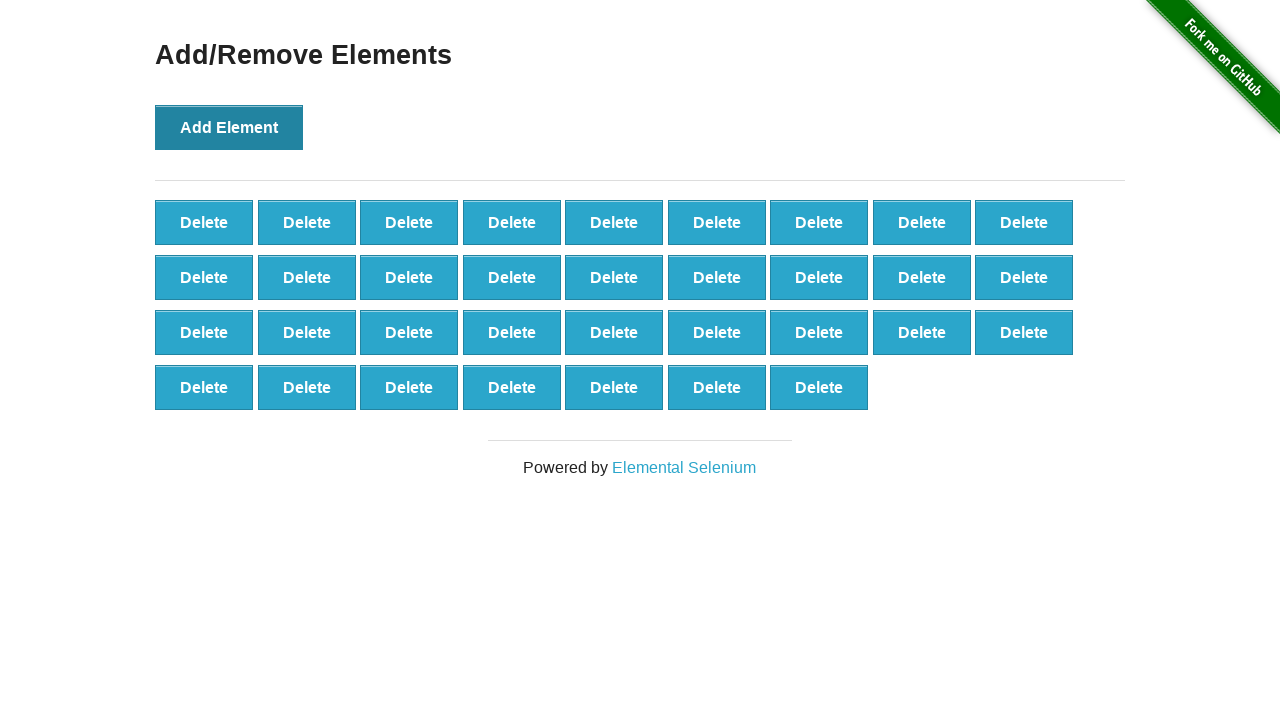

Clicked 'Add Element' button (iteration 35/100) at (229, 127) on button[onclick='addElement()']
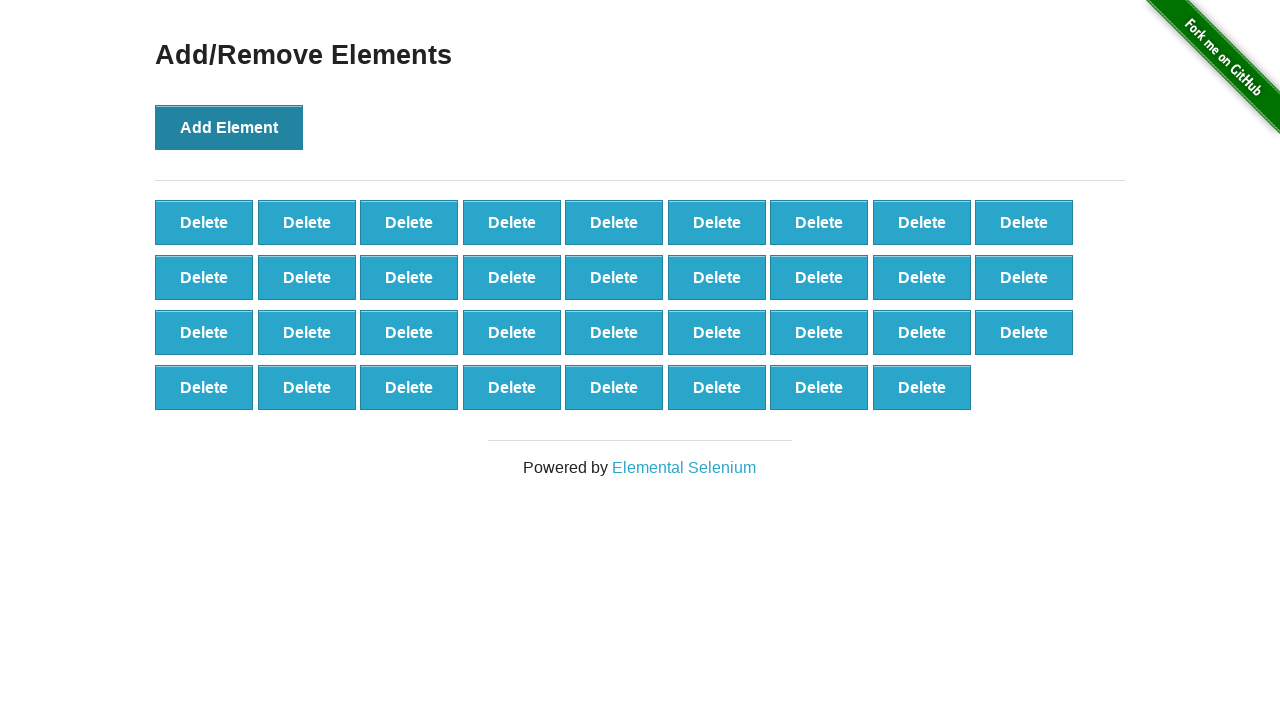

Clicked 'Add Element' button (iteration 36/100) at (229, 127) on button[onclick='addElement()']
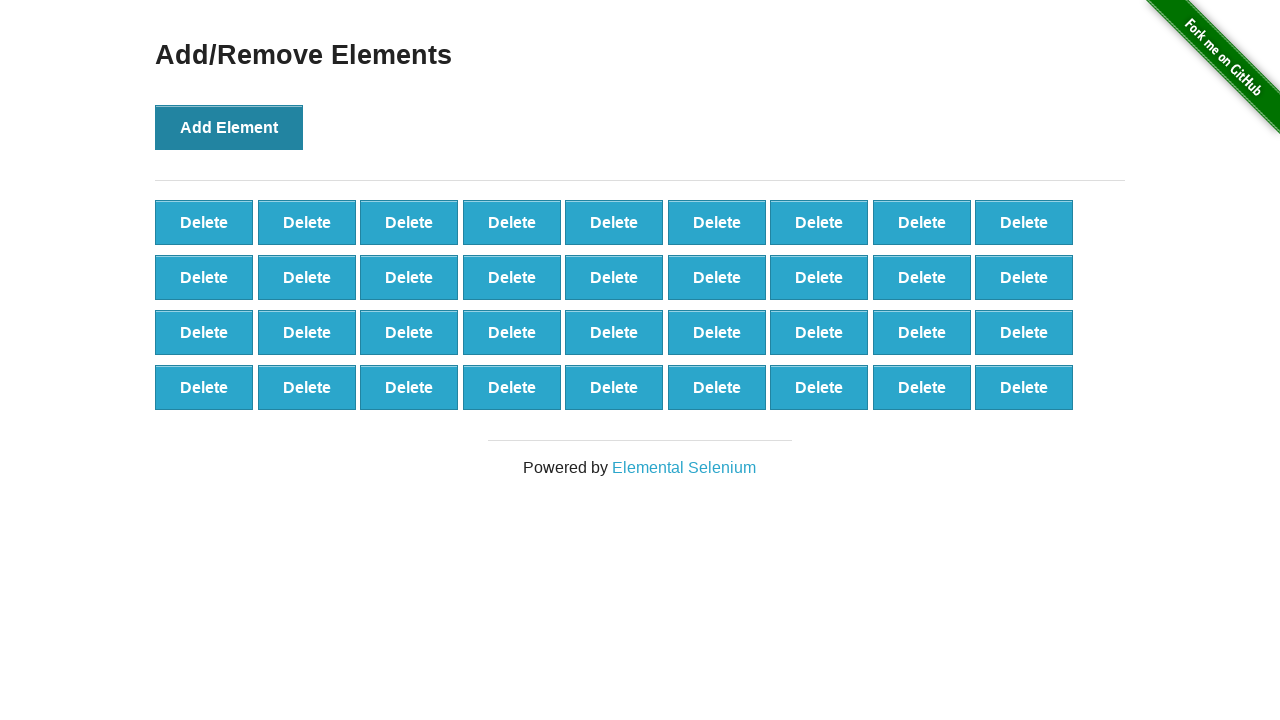

Clicked 'Add Element' button (iteration 37/100) at (229, 127) on button[onclick='addElement()']
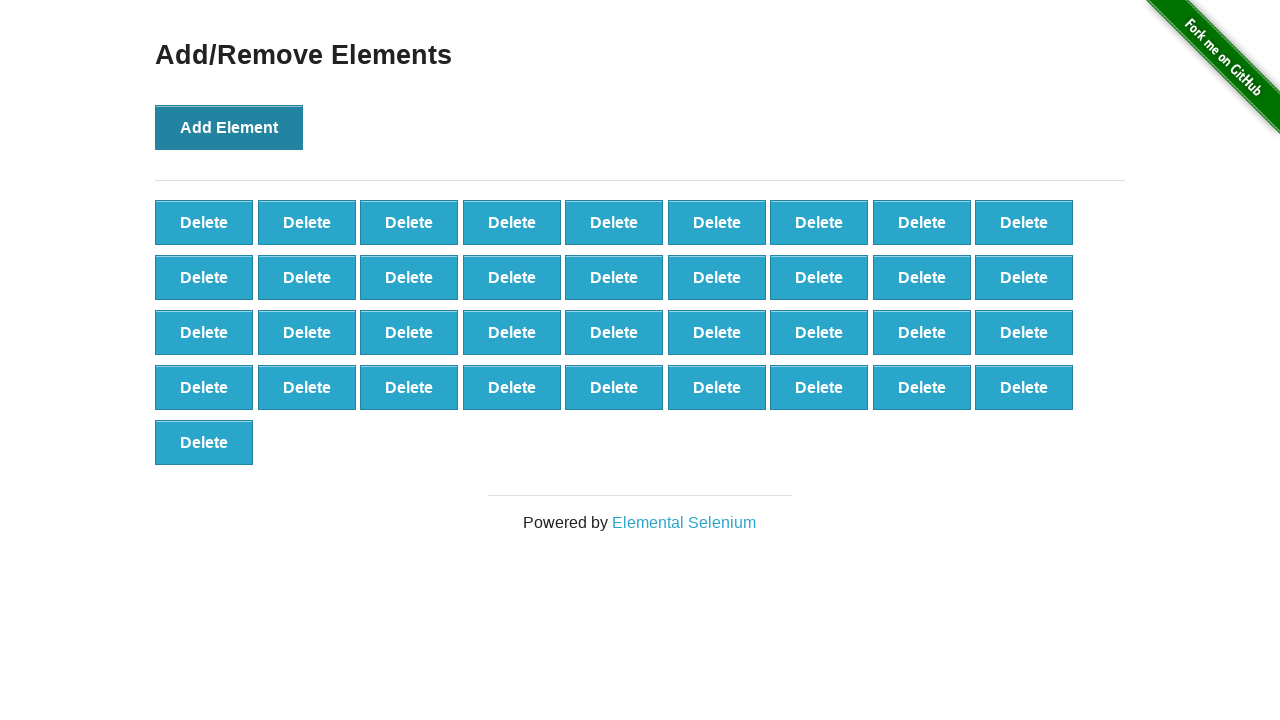

Clicked 'Add Element' button (iteration 38/100) at (229, 127) on button[onclick='addElement()']
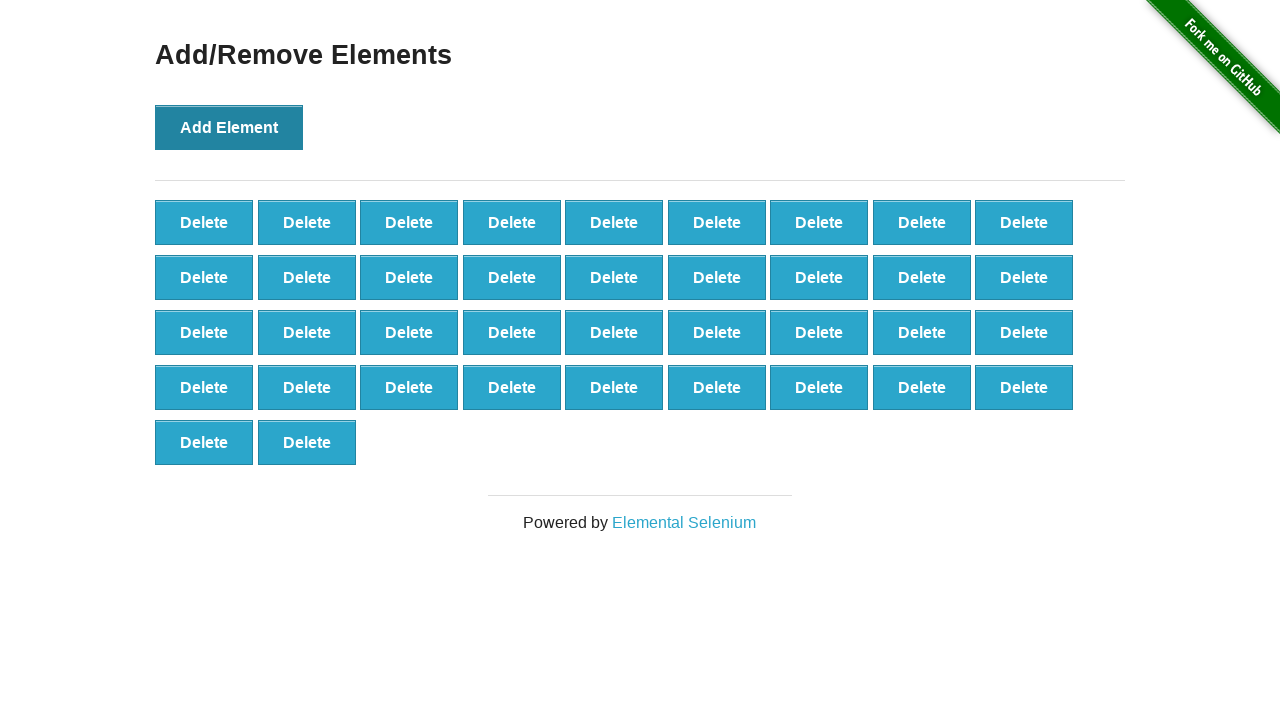

Clicked 'Add Element' button (iteration 39/100) at (229, 127) on button[onclick='addElement()']
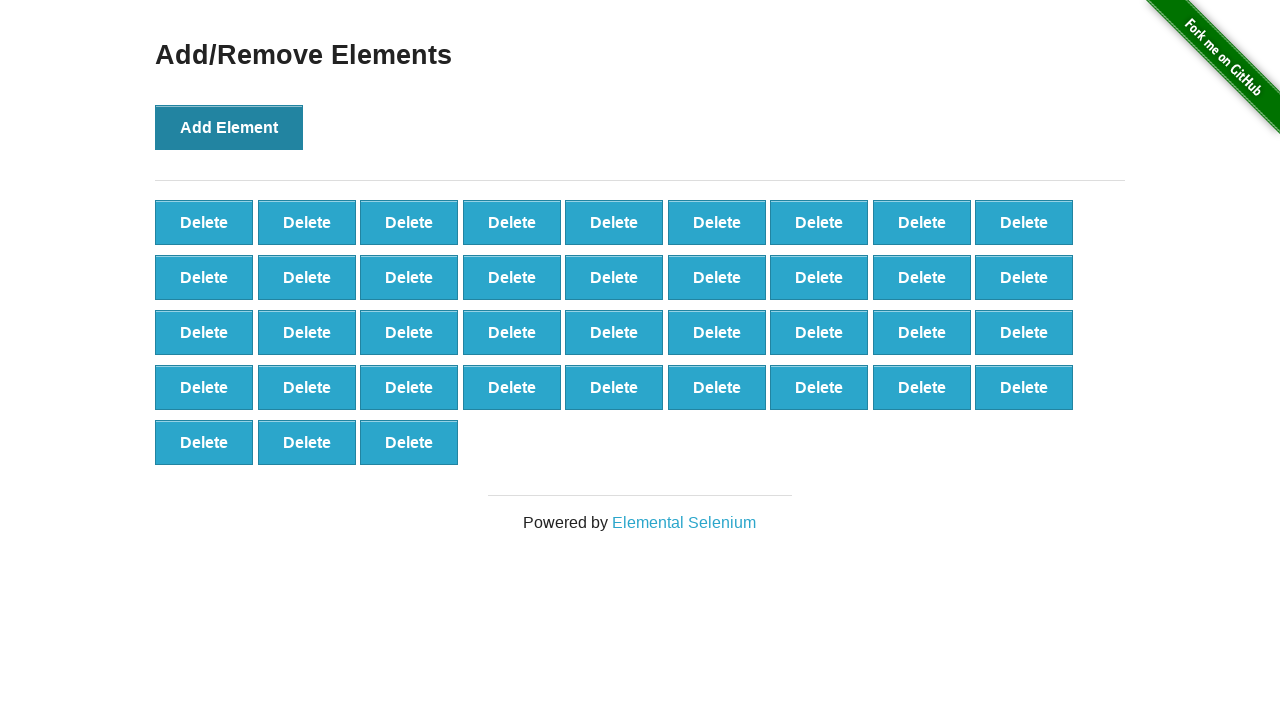

Clicked 'Add Element' button (iteration 40/100) at (229, 127) on button[onclick='addElement()']
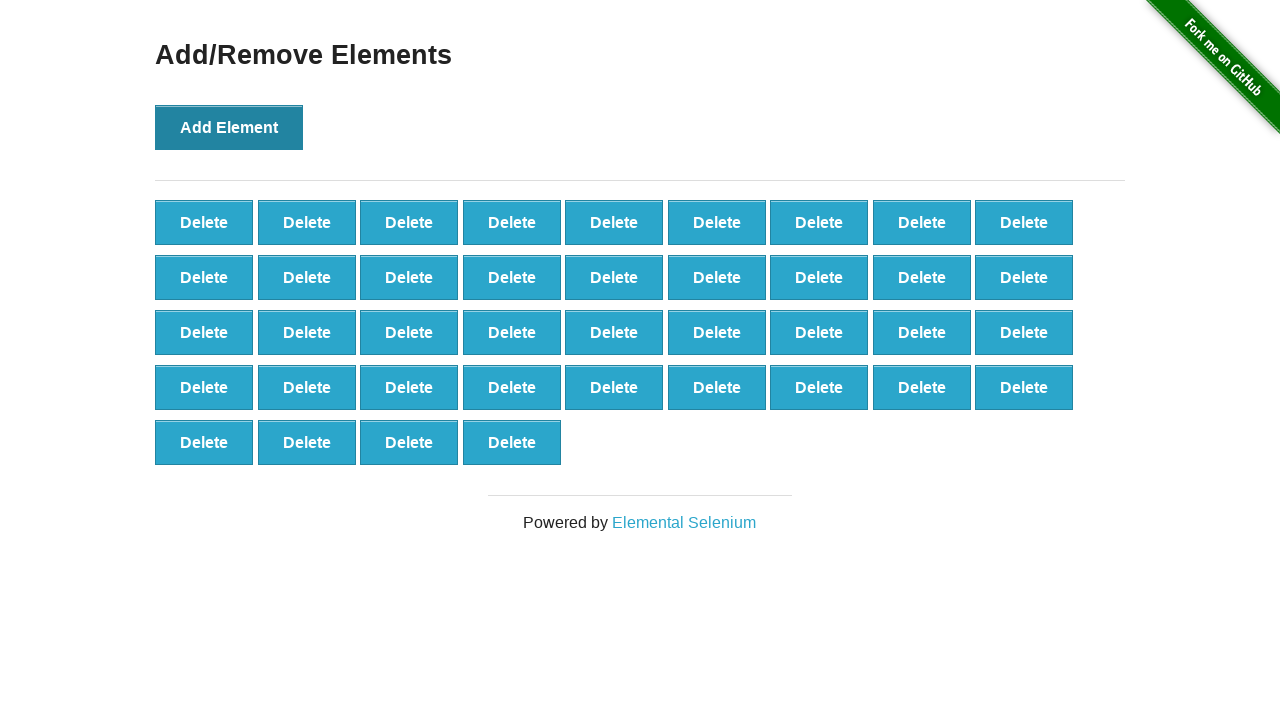

Clicked 'Add Element' button (iteration 41/100) at (229, 127) on button[onclick='addElement()']
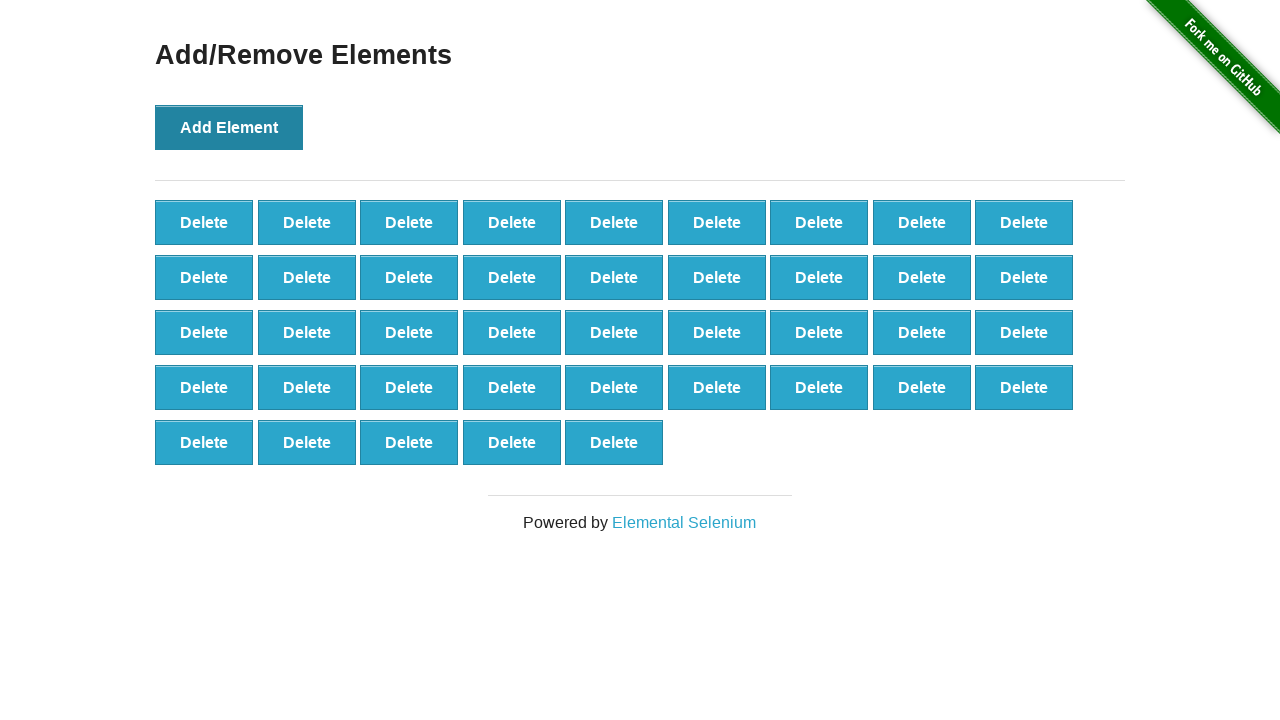

Clicked 'Add Element' button (iteration 42/100) at (229, 127) on button[onclick='addElement()']
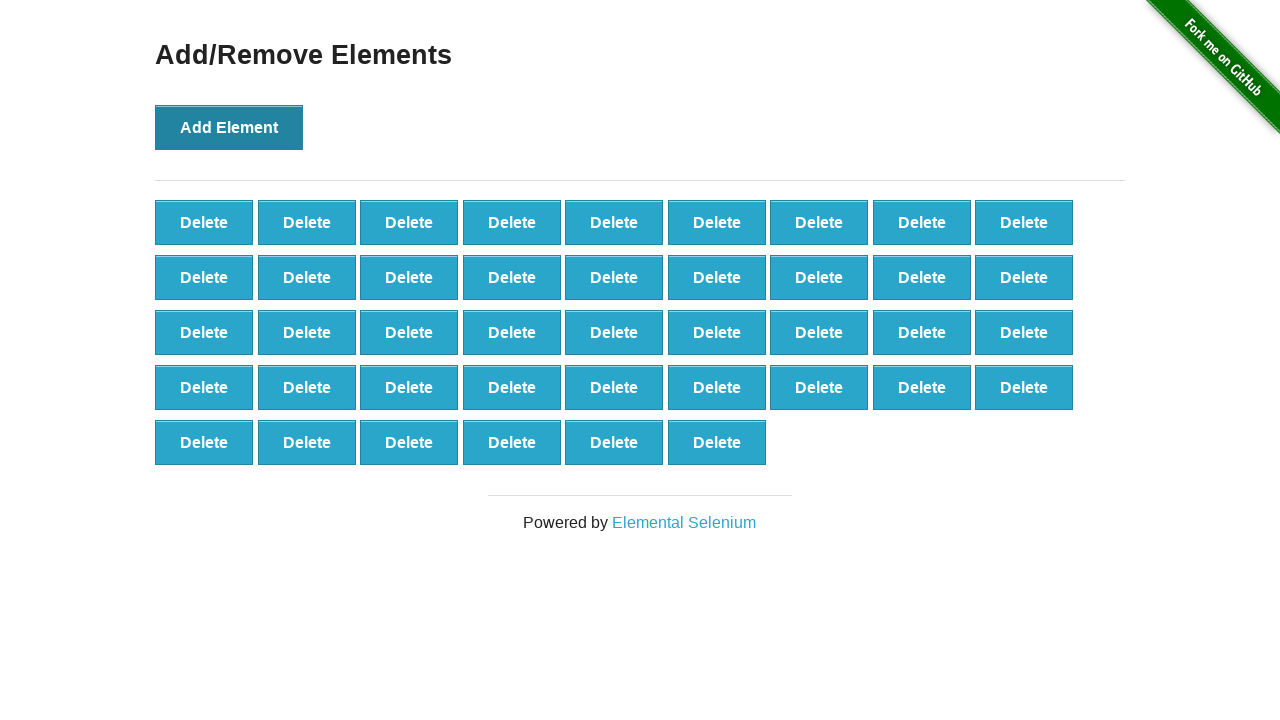

Clicked 'Add Element' button (iteration 43/100) at (229, 127) on button[onclick='addElement()']
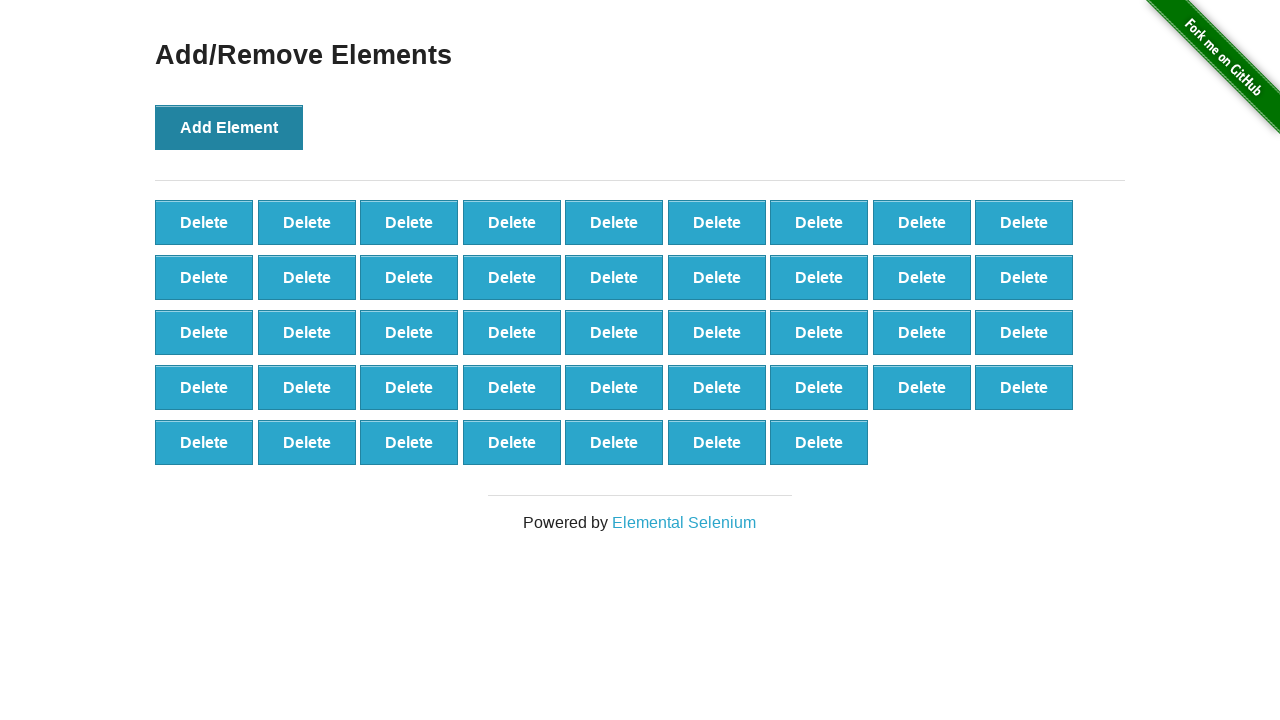

Clicked 'Add Element' button (iteration 44/100) at (229, 127) on button[onclick='addElement()']
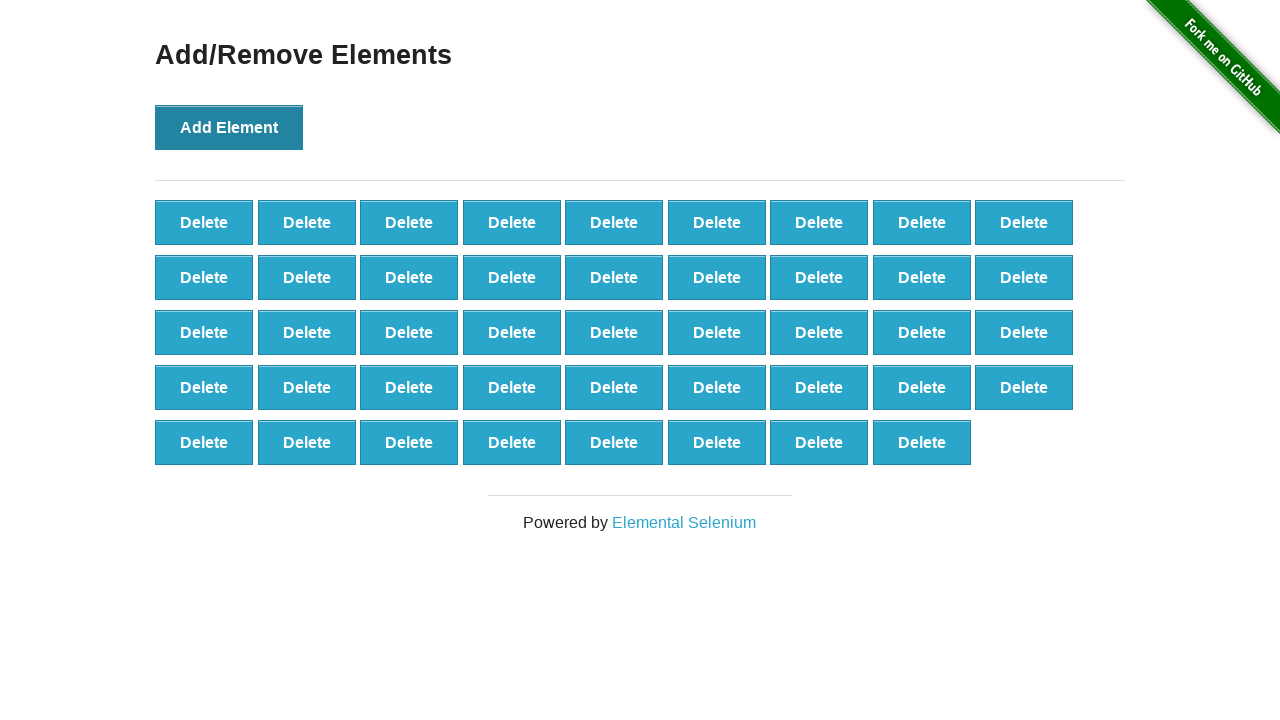

Clicked 'Add Element' button (iteration 45/100) at (229, 127) on button[onclick='addElement()']
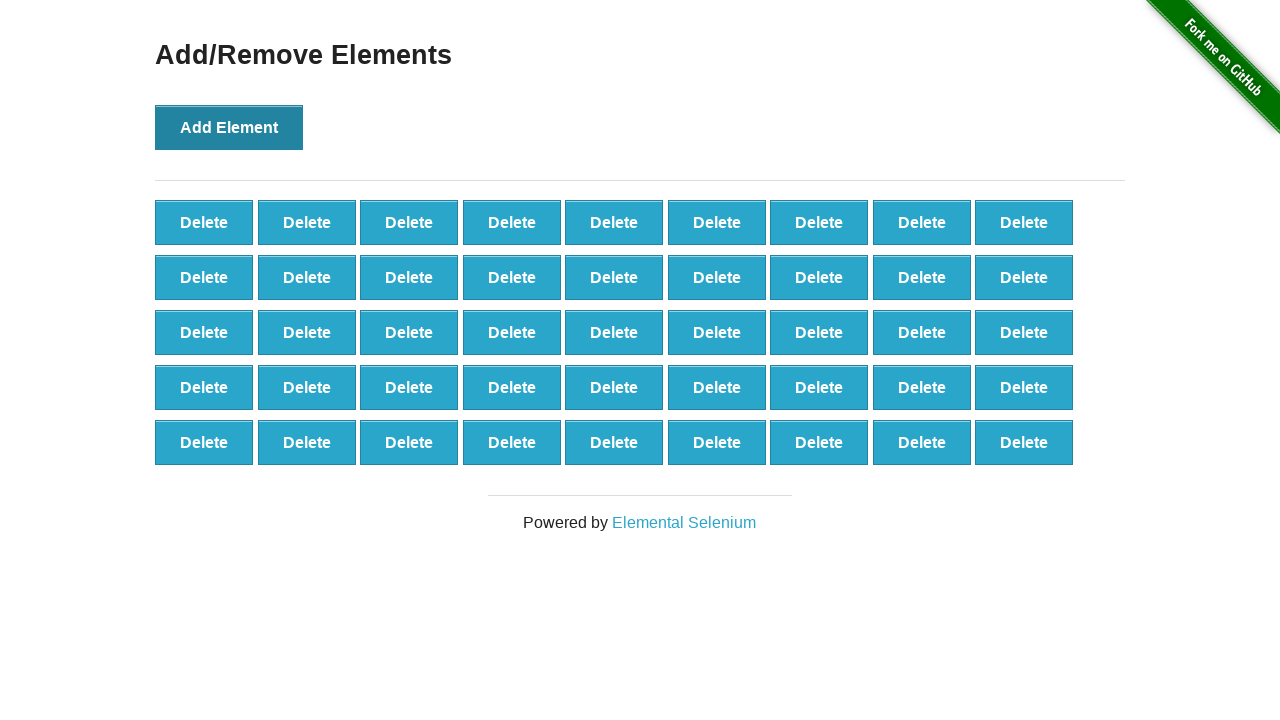

Clicked 'Add Element' button (iteration 46/100) at (229, 127) on button[onclick='addElement()']
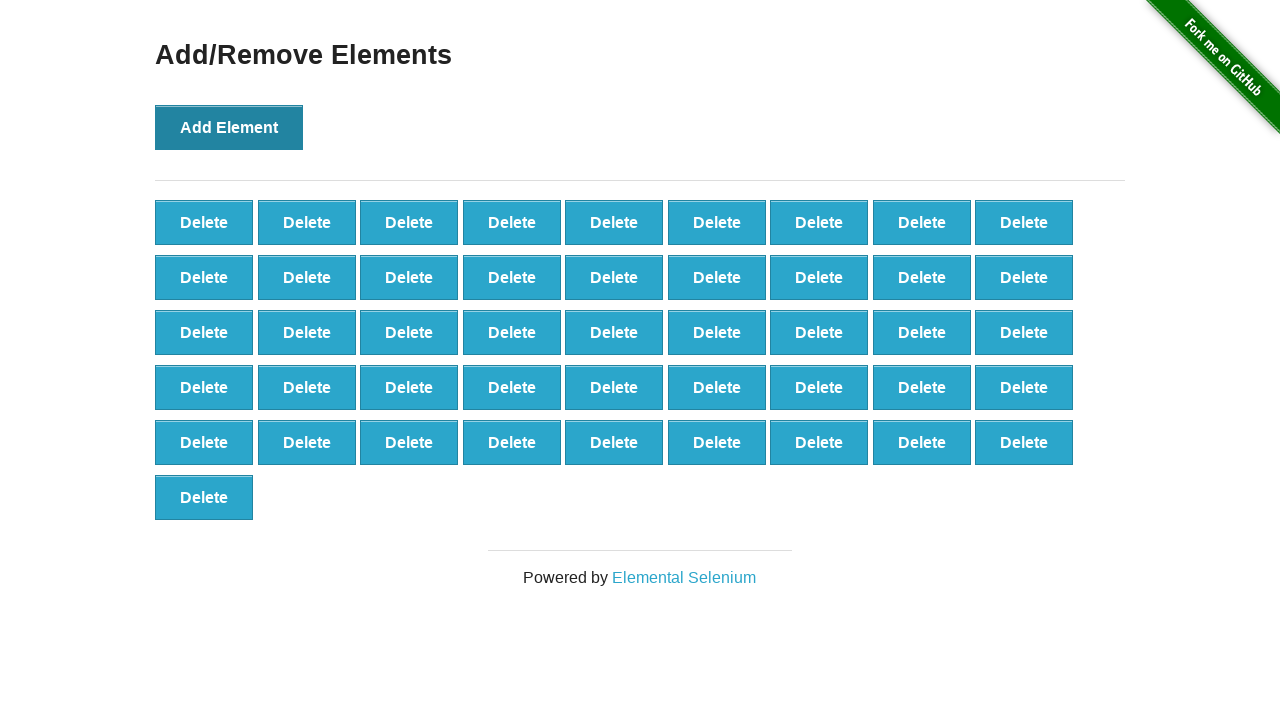

Clicked 'Add Element' button (iteration 47/100) at (229, 127) on button[onclick='addElement()']
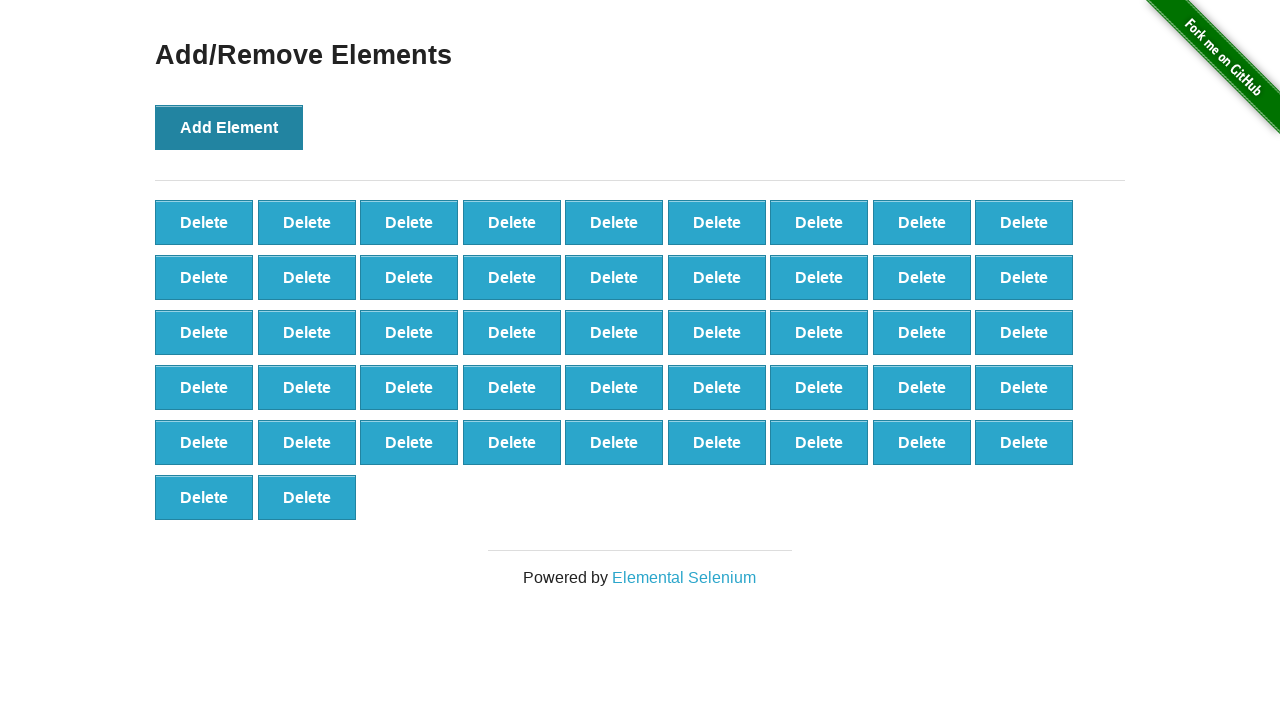

Clicked 'Add Element' button (iteration 48/100) at (229, 127) on button[onclick='addElement()']
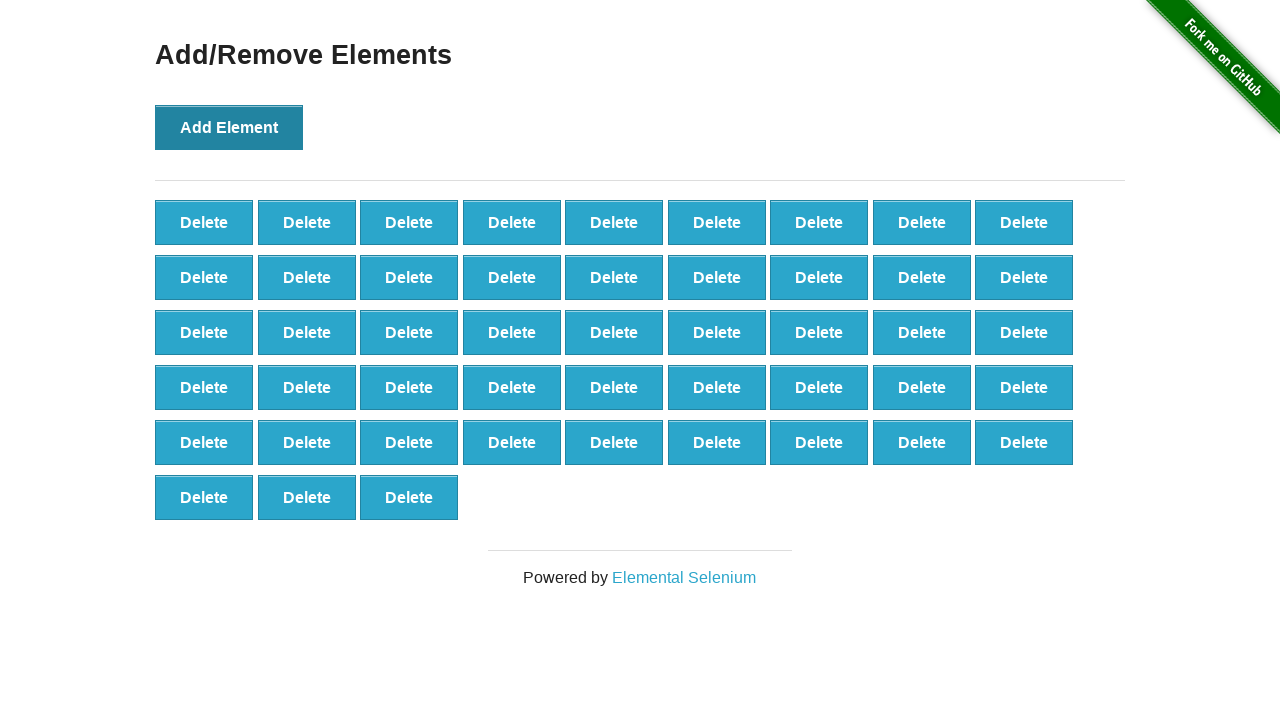

Clicked 'Add Element' button (iteration 49/100) at (229, 127) on button[onclick='addElement()']
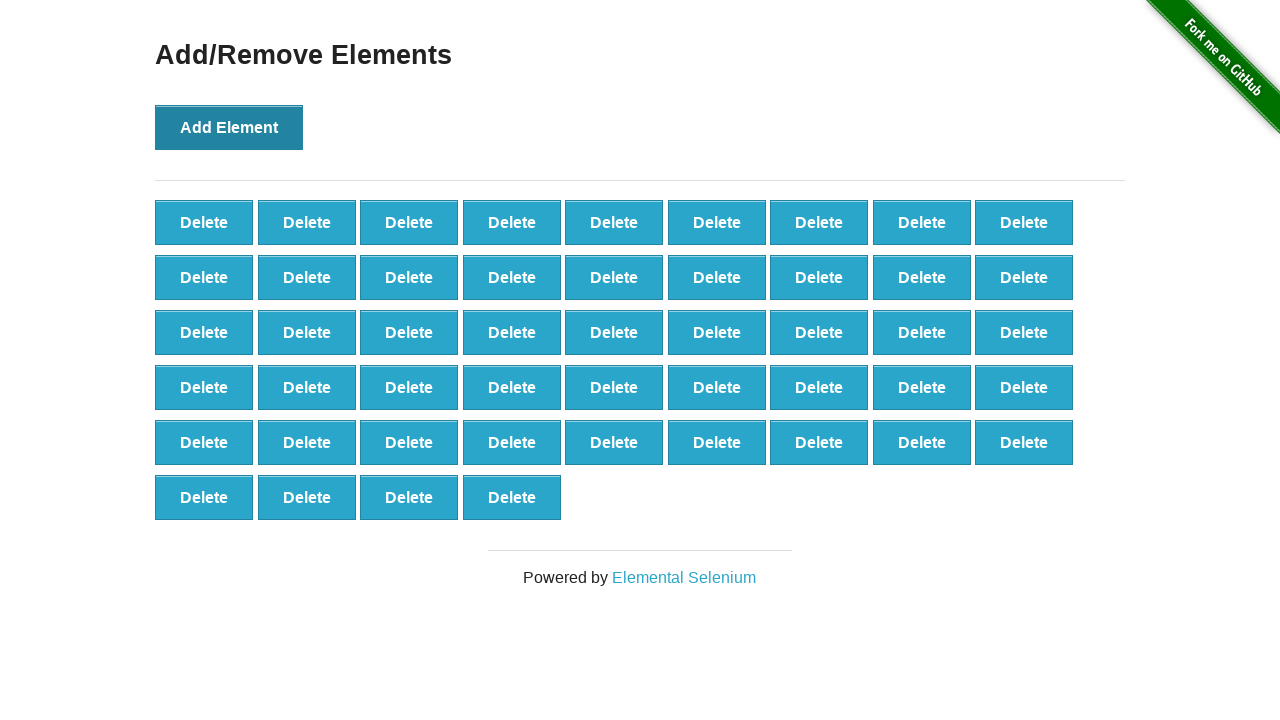

Clicked 'Add Element' button (iteration 50/100) at (229, 127) on button[onclick='addElement()']
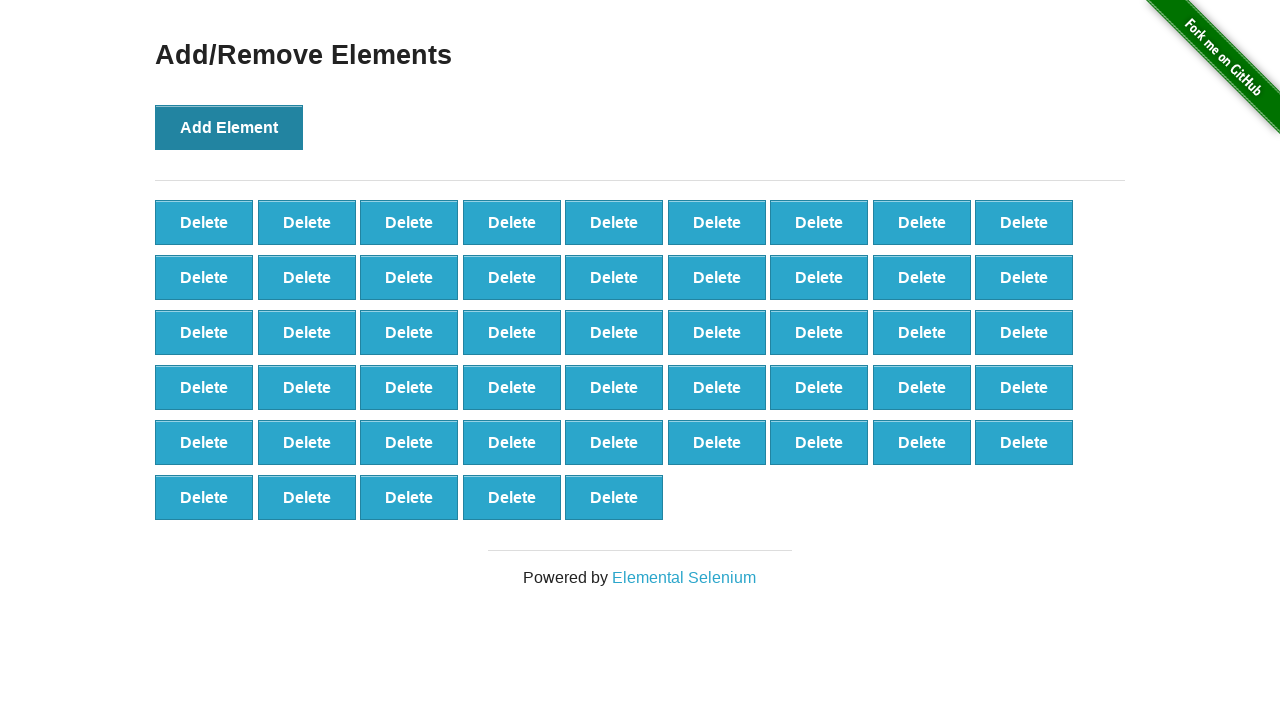

Clicked 'Add Element' button (iteration 51/100) at (229, 127) on button[onclick='addElement()']
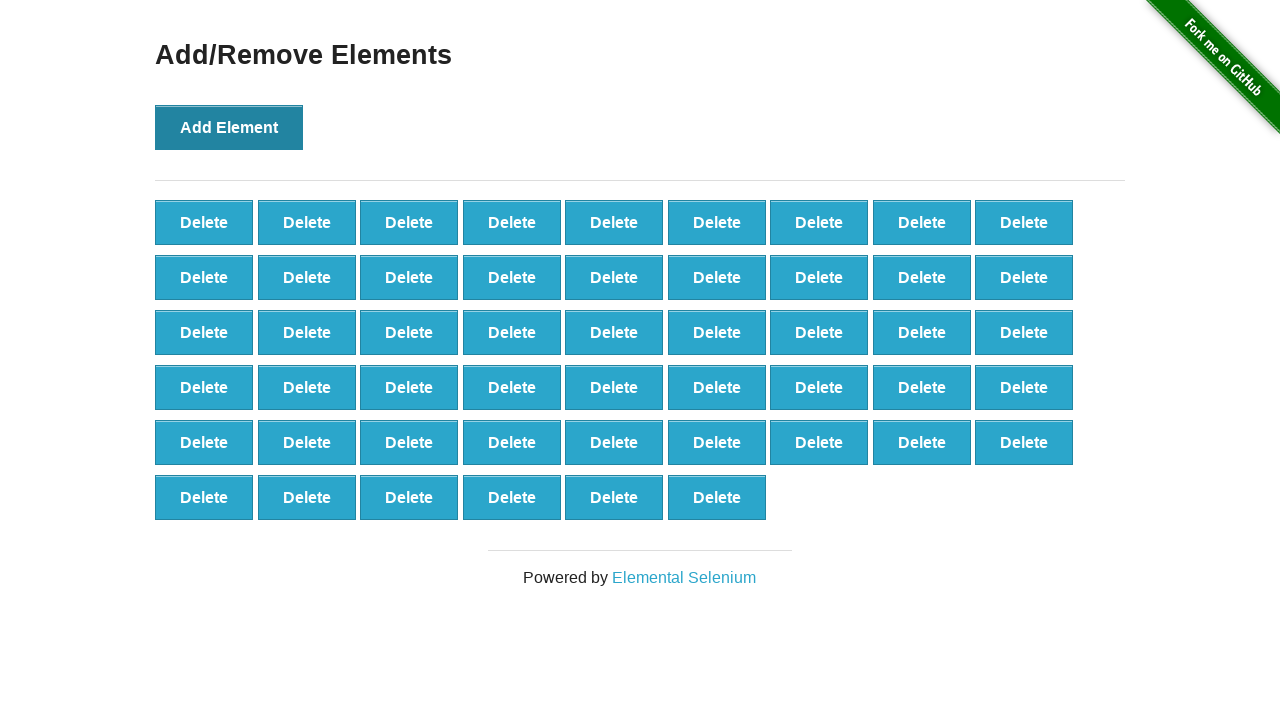

Clicked 'Add Element' button (iteration 52/100) at (229, 127) on button[onclick='addElement()']
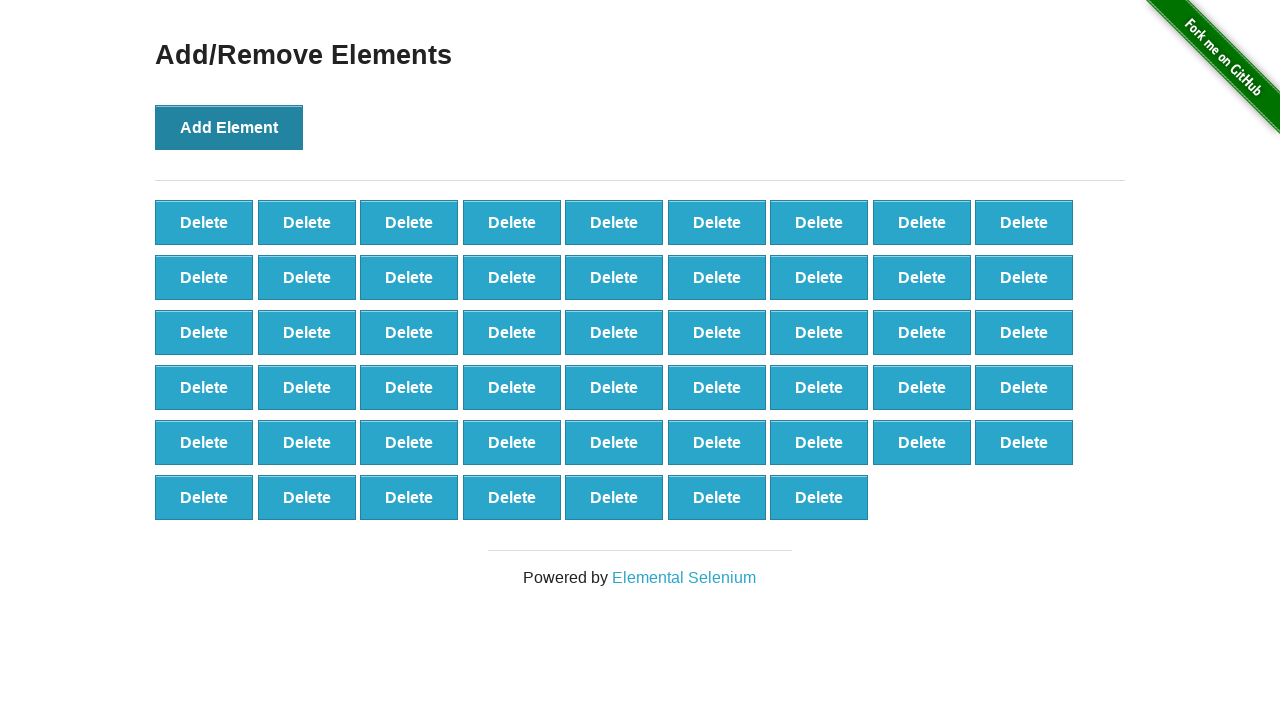

Clicked 'Add Element' button (iteration 53/100) at (229, 127) on button[onclick='addElement()']
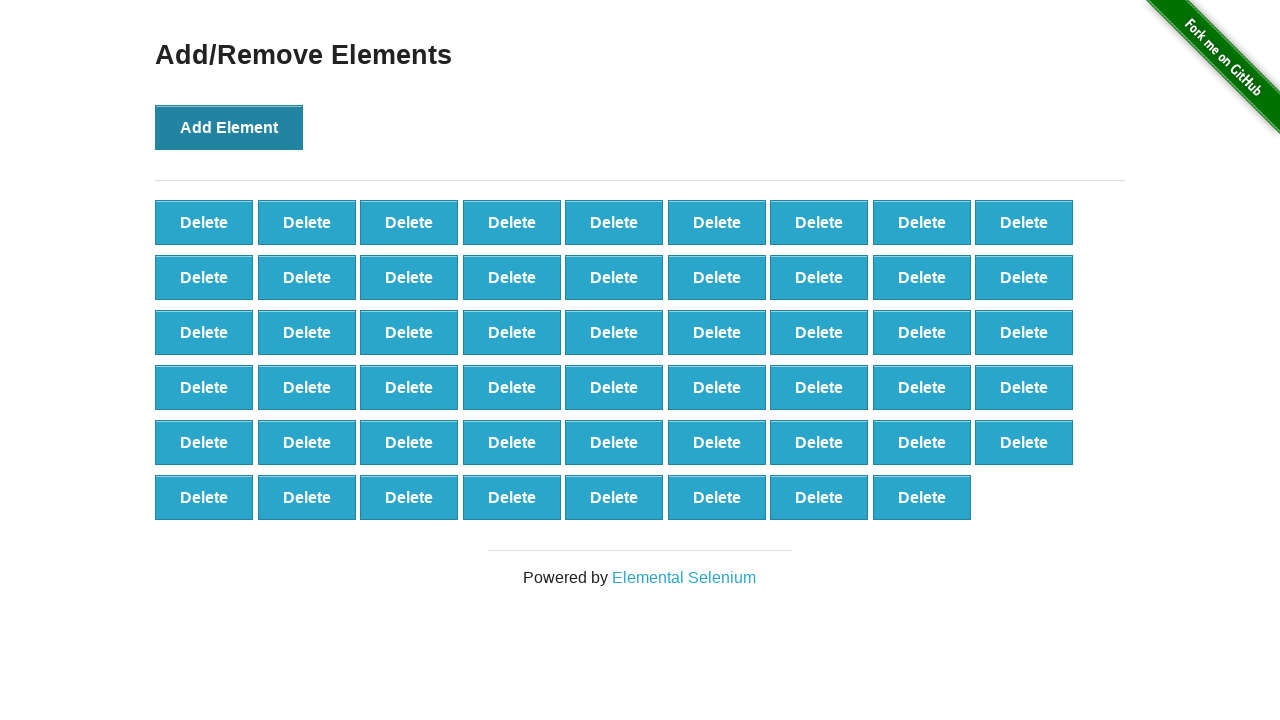

Clicked 'Add Element' button (iteration 54/100) at (229, 127) on button[onclick='addElement()']
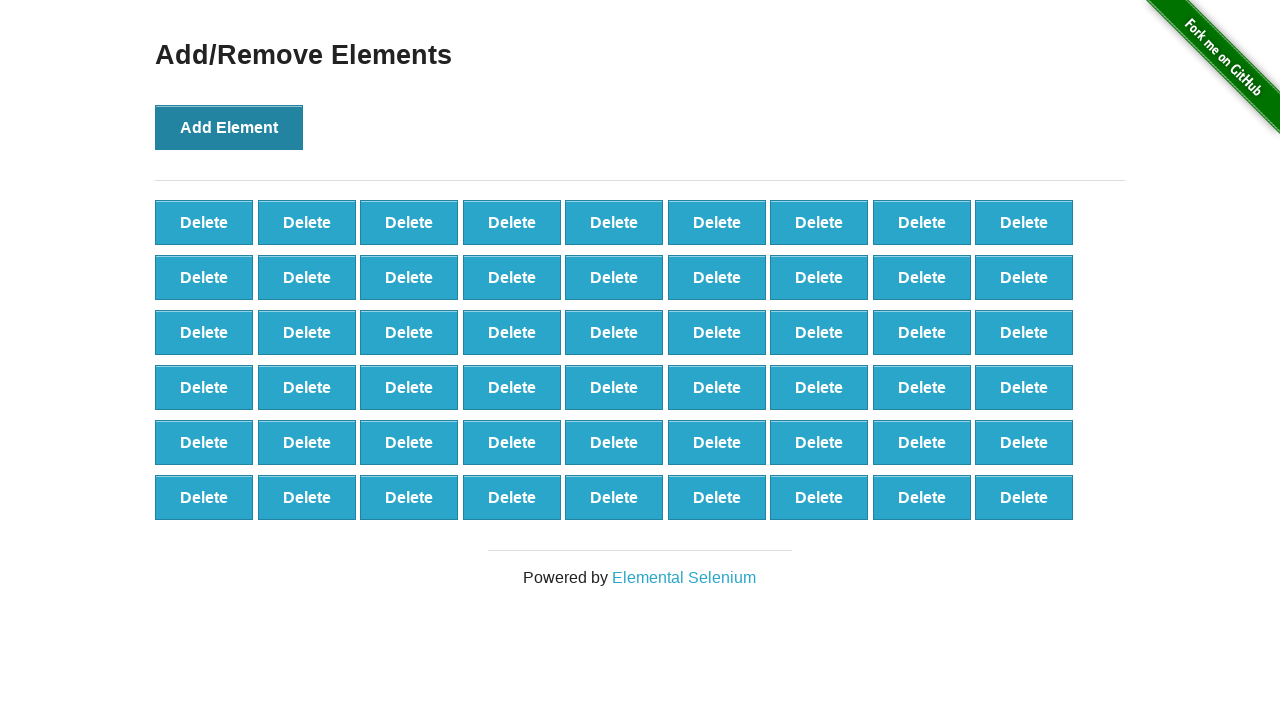

Clicked 'Add Element' button (iteration 55/100) at (229, 127) on button[onclick='addElement()']
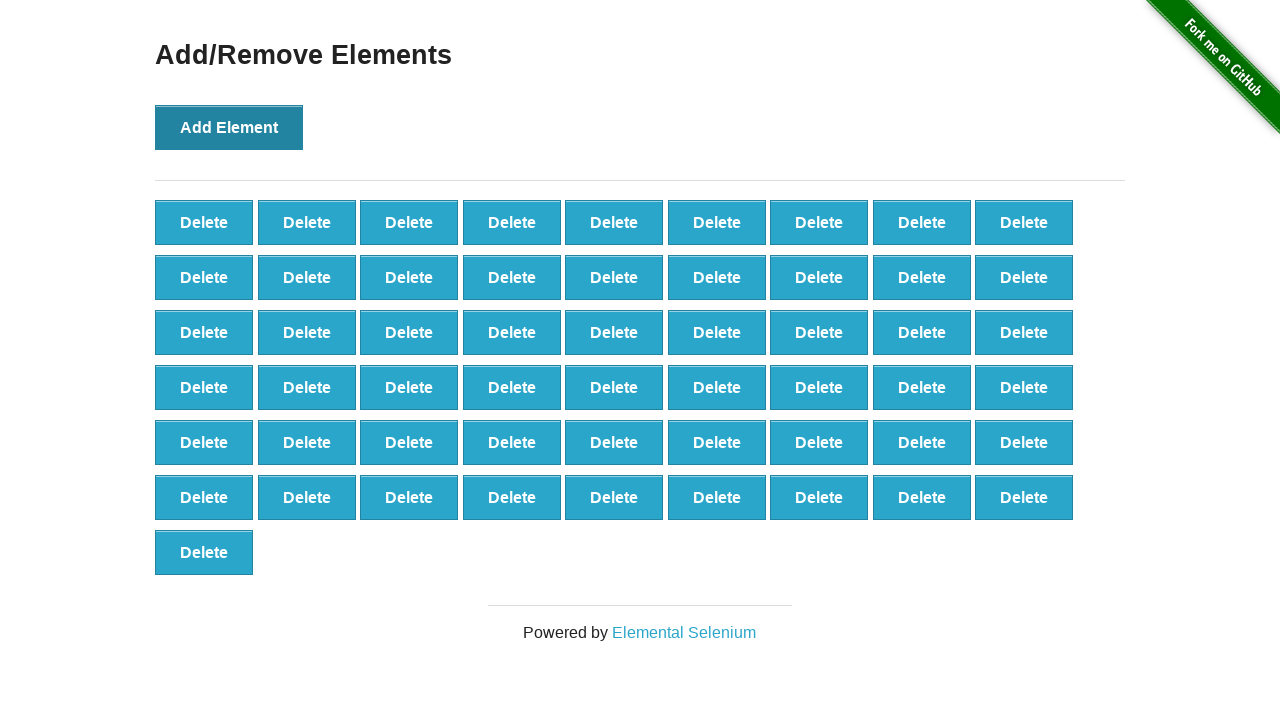

Clicked 'Add Element' button (iteration 56/100) at (229, 127) on button[onclick='addElement()']
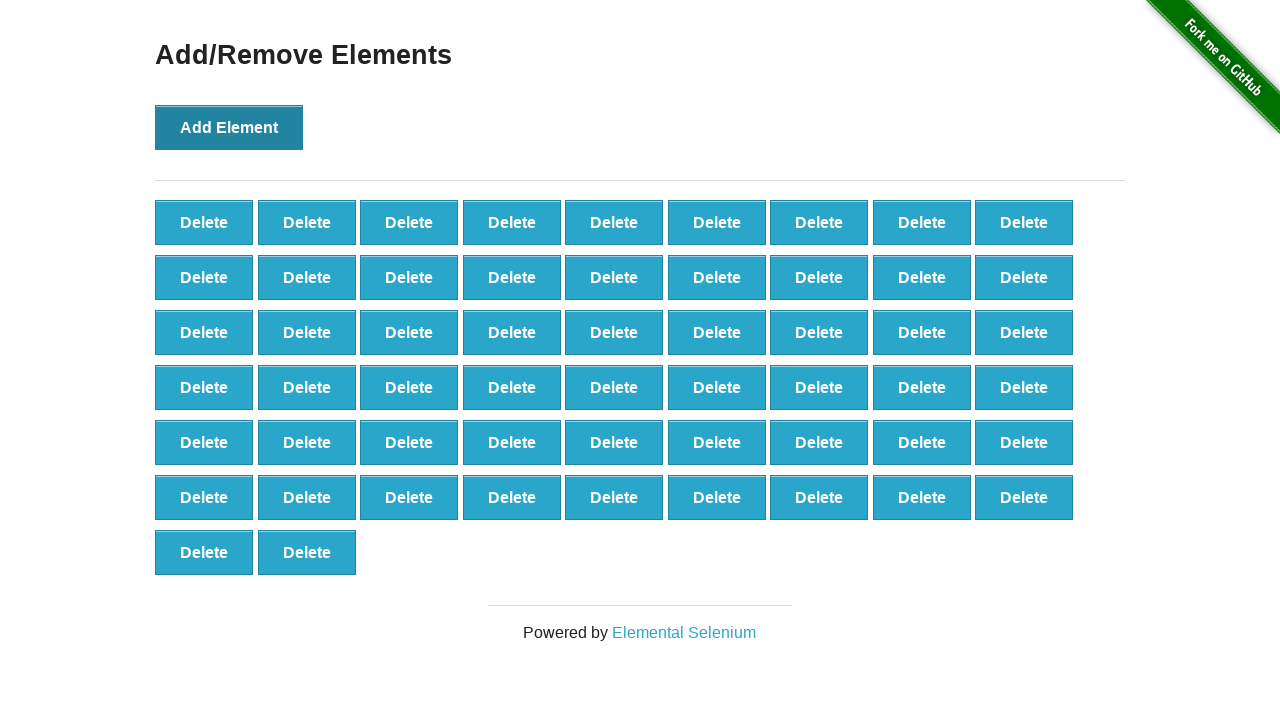

Clicked 'Add Element' button (iteration 57/100) at (229, 127) on button[onclick='addElement()']
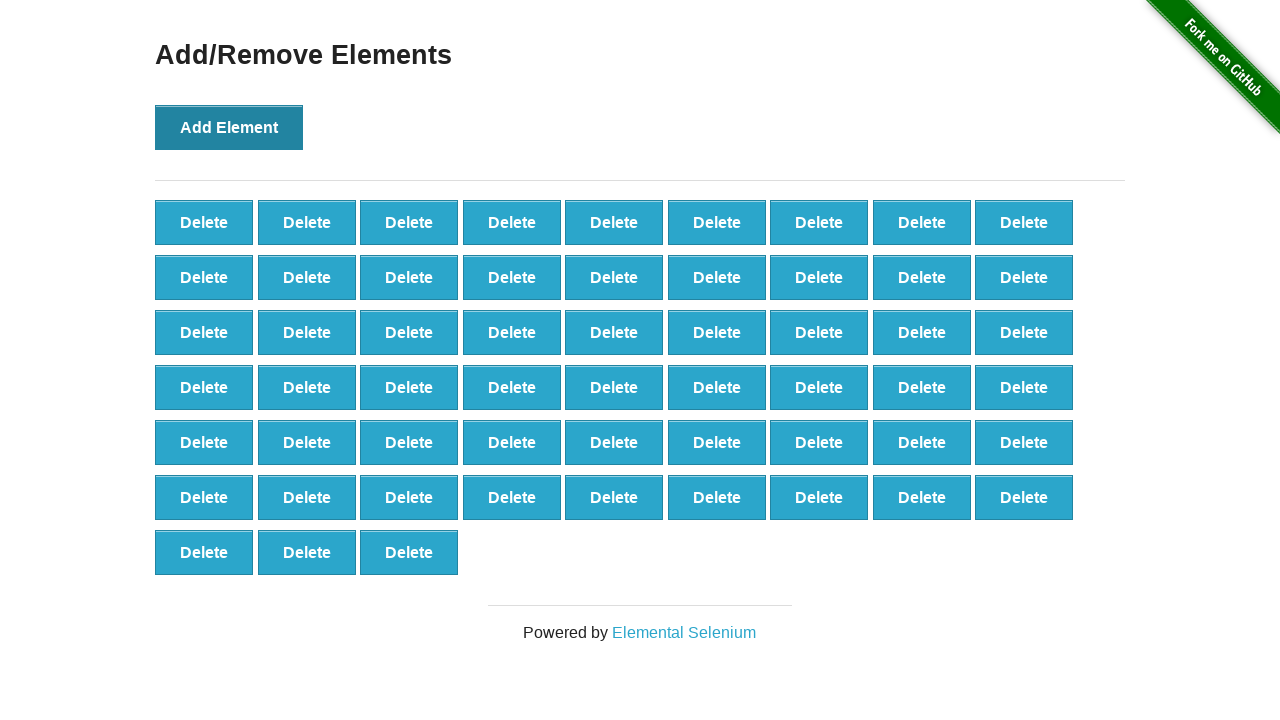

Clicked 'Add Element' button (iteration 58/100) at (229, 127) on button[onclick='addElement()']
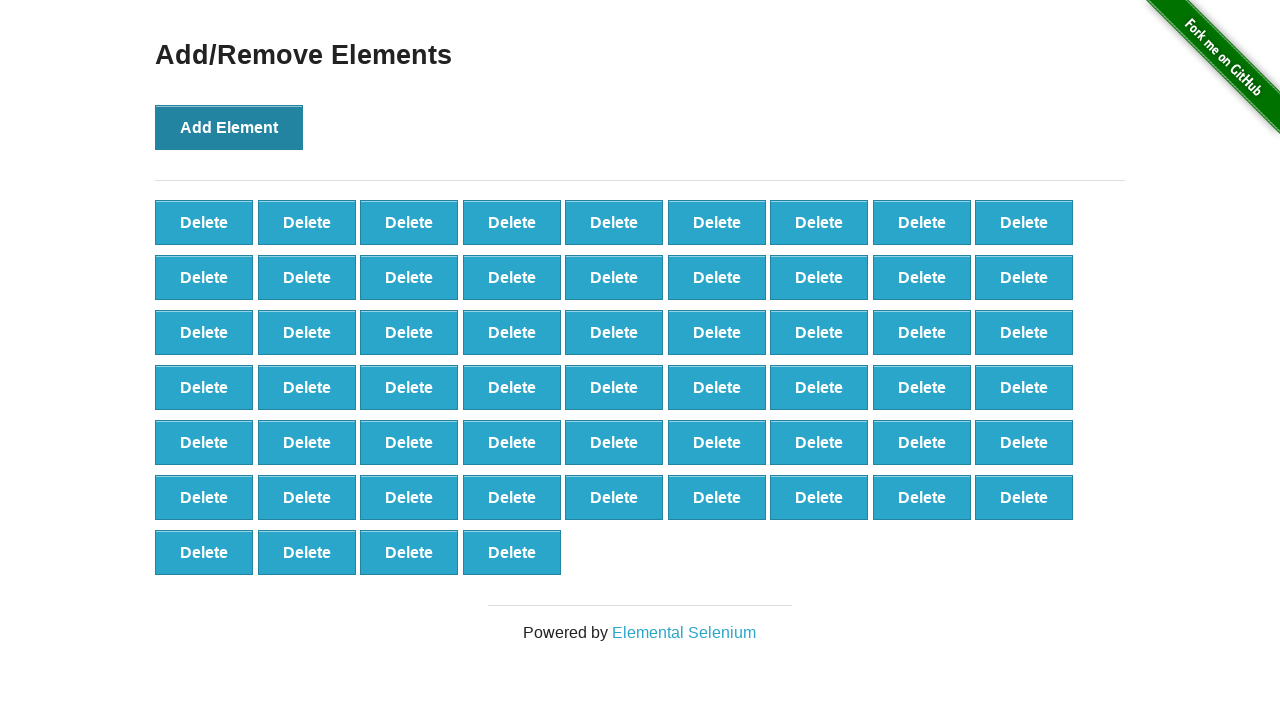

Clicked 'Add Element' button (iteration 59/100) at (229, 127) on button[onclick='addElement()']
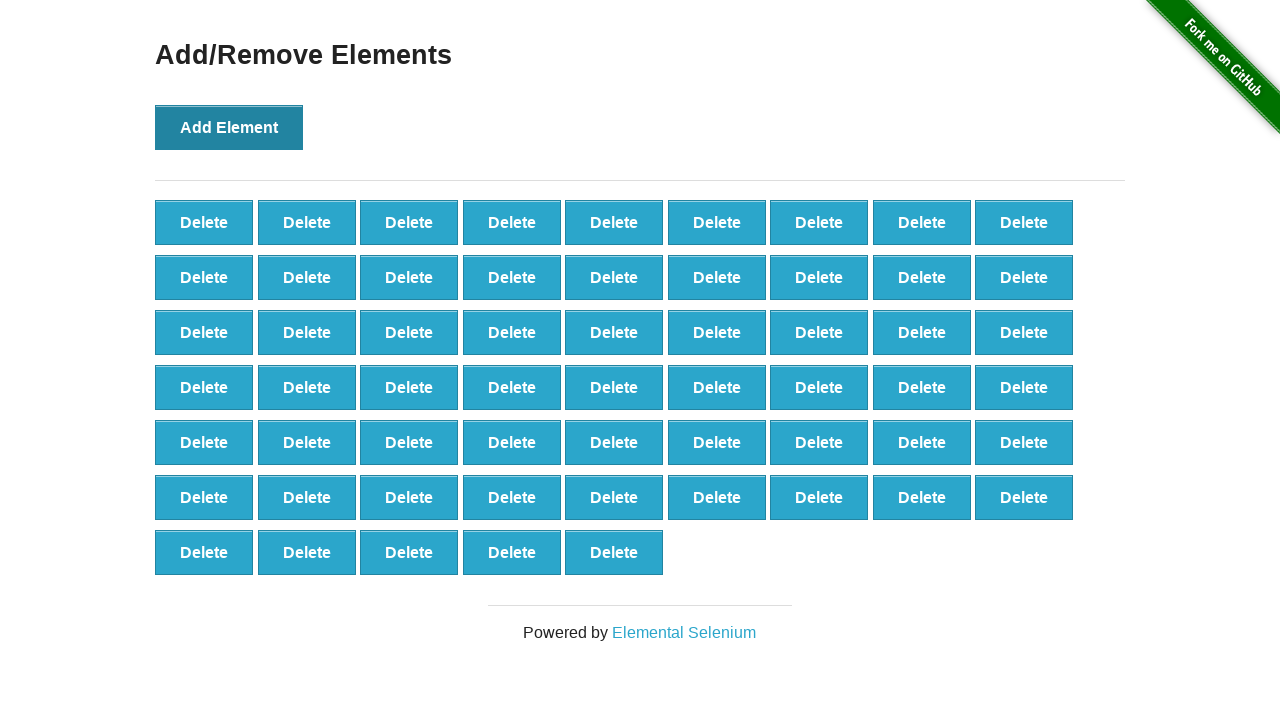

Clicked 'Add Element' button (iteration 60/100) at (229, 127) on button[onclick='addElement()']
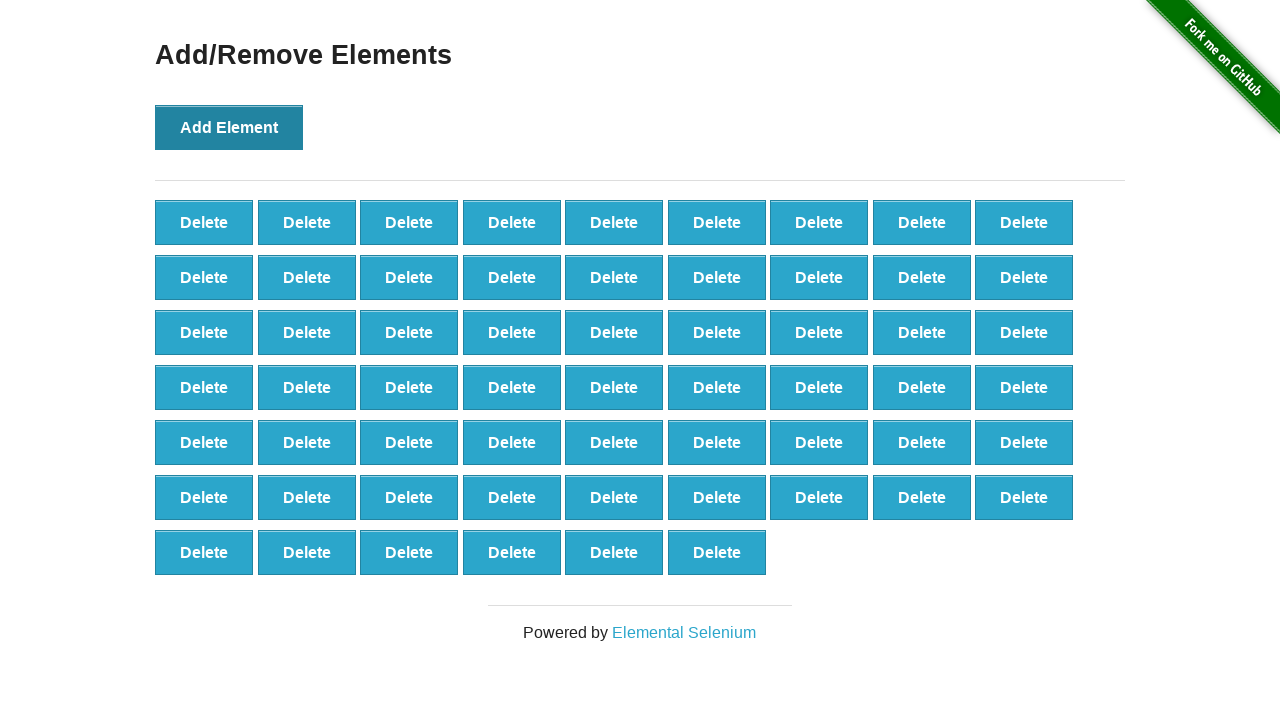

Clicked 'Add Element' button (iteration 61/100) at (229, 127) on button[onclick='addElement()']
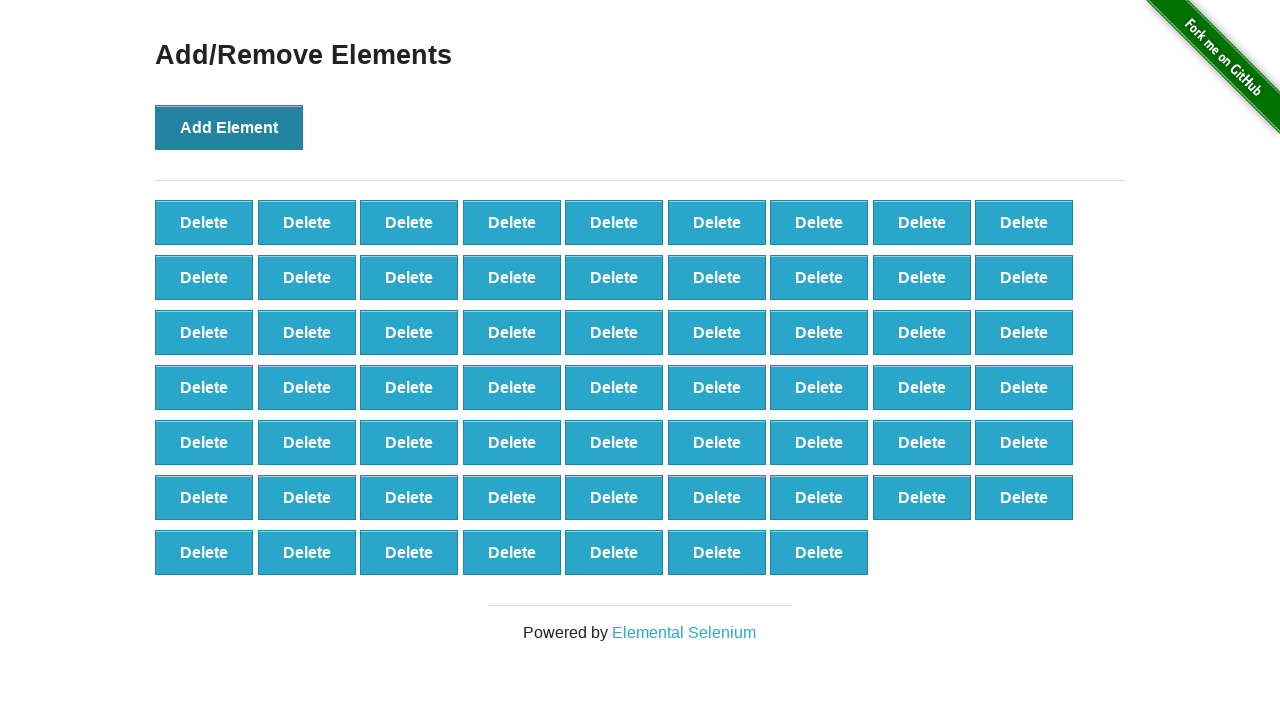

Clicked 'Add Element' button (iteration 62/100) at (229, 127) on button[onclick='addElement()']
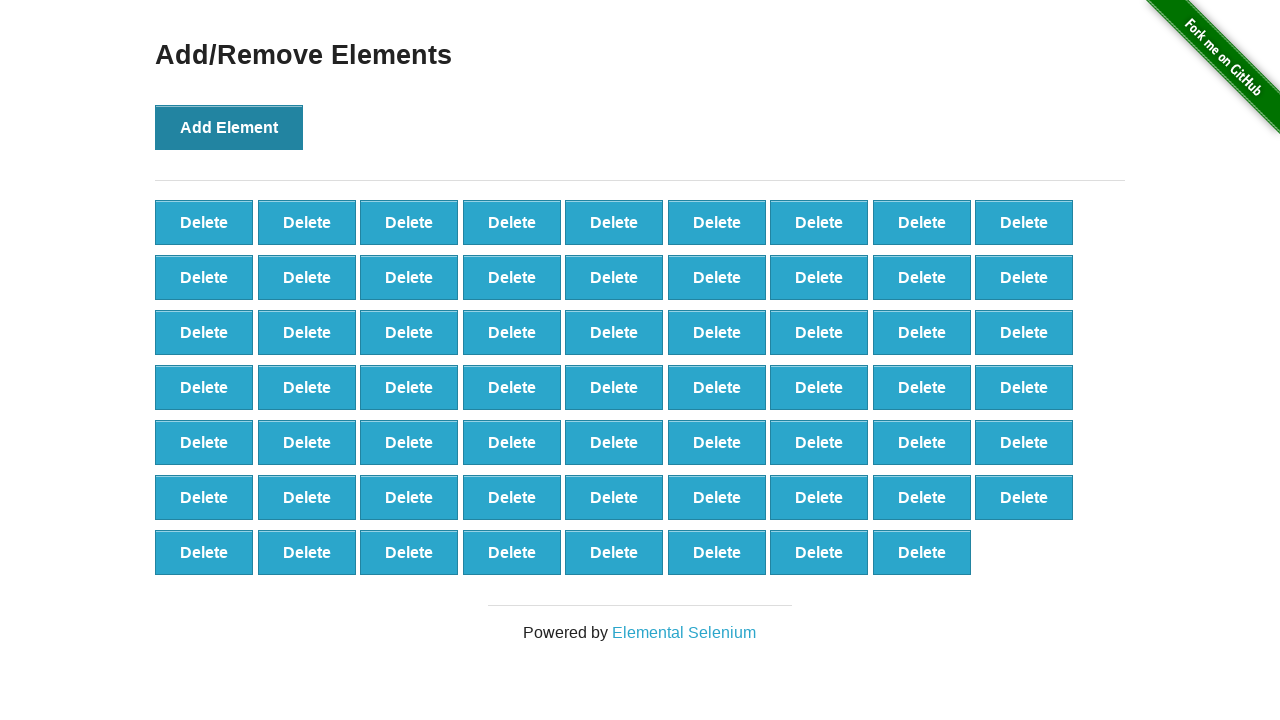

Clicked 'Add Element' button (iteration 63/100) at (229, 127) on button[onclick='addElement()']
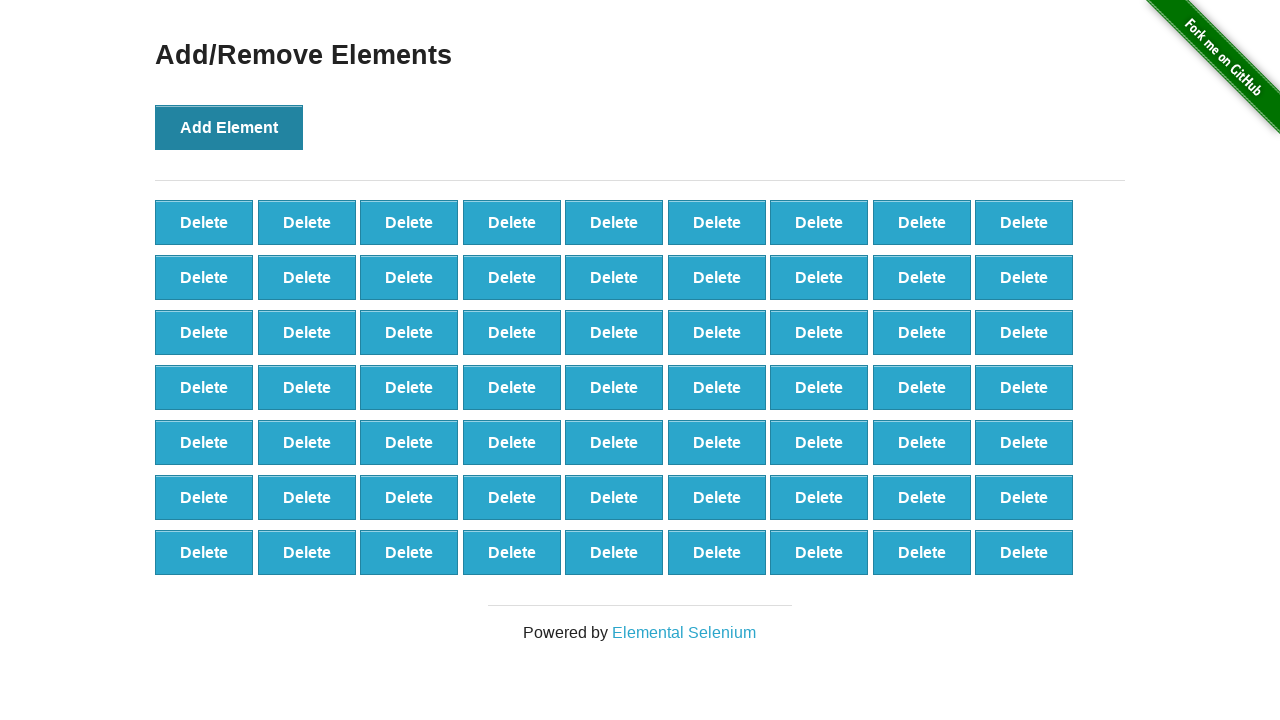

Clicked 'Add Element' button (iteration 64/100) at (229, 127) on button[onclick='addElement()']
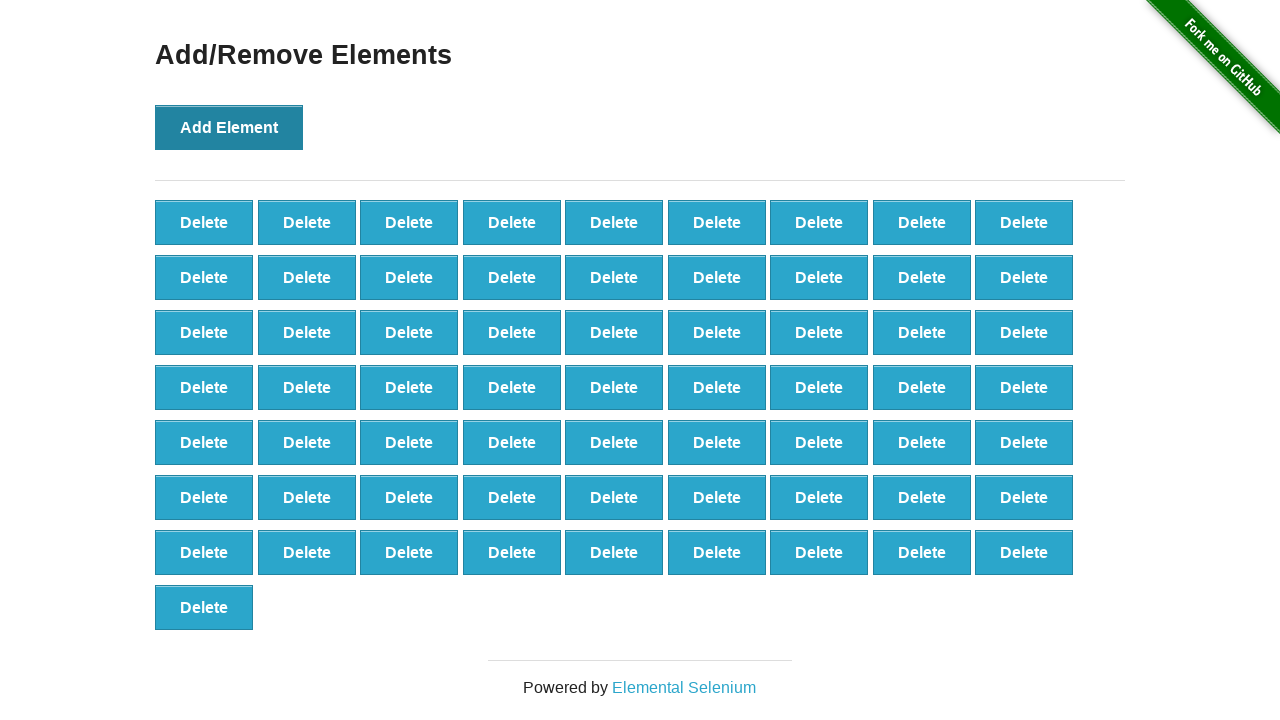

Clicked 'Add Element' button (iteration 65/100) at (229, 127) on button[onclick='addElement()']
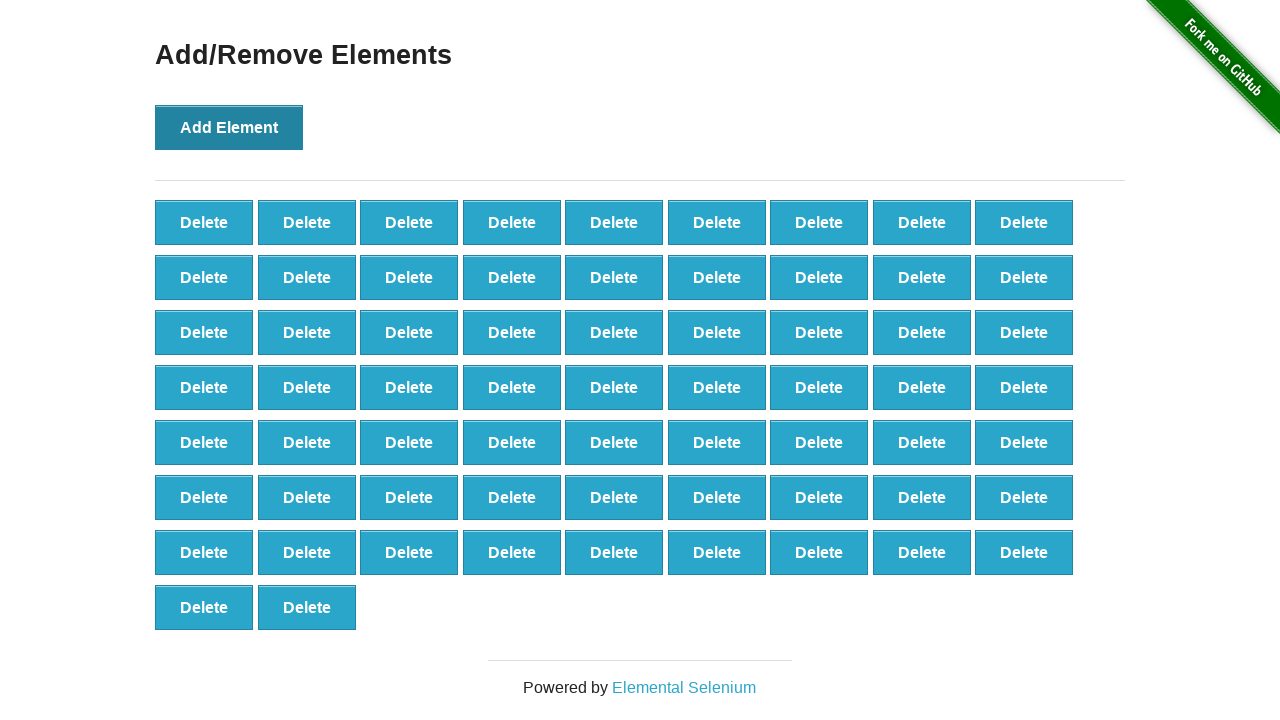

Clicked 'Add Element' button (iteration 66/100) at (229, 127) on button[onclick='addElement()']
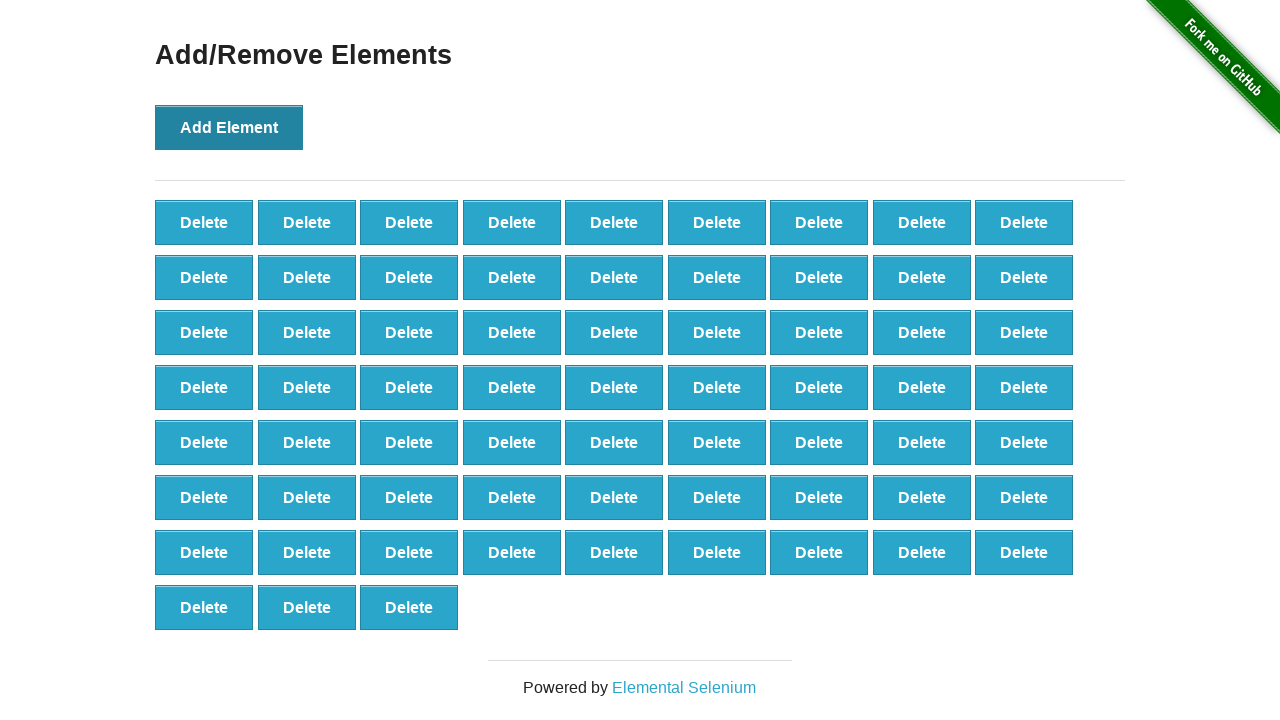

Clicked 'Add Element' button (iteration 67/100) at (229, 127) on button[onclick='addElement()']
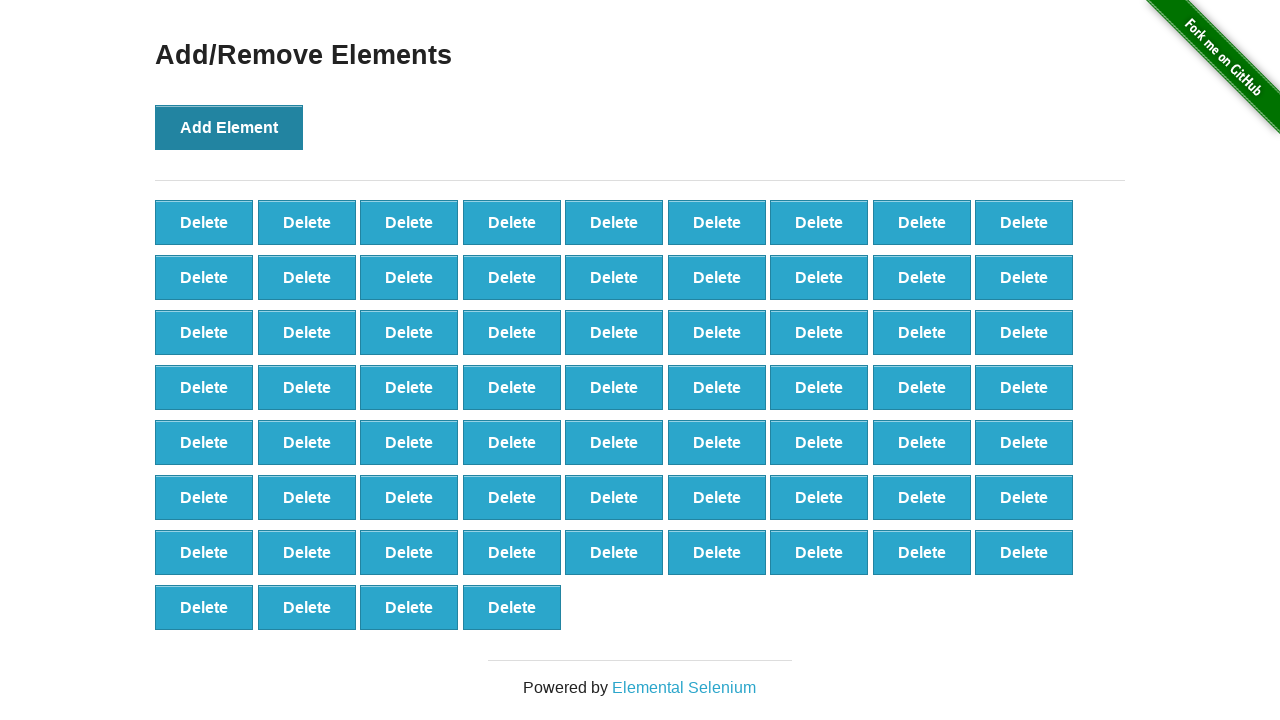

Clicked 'Add Element' button (iteration 68/100) at (229, 127) on button[onclick='addElement()']
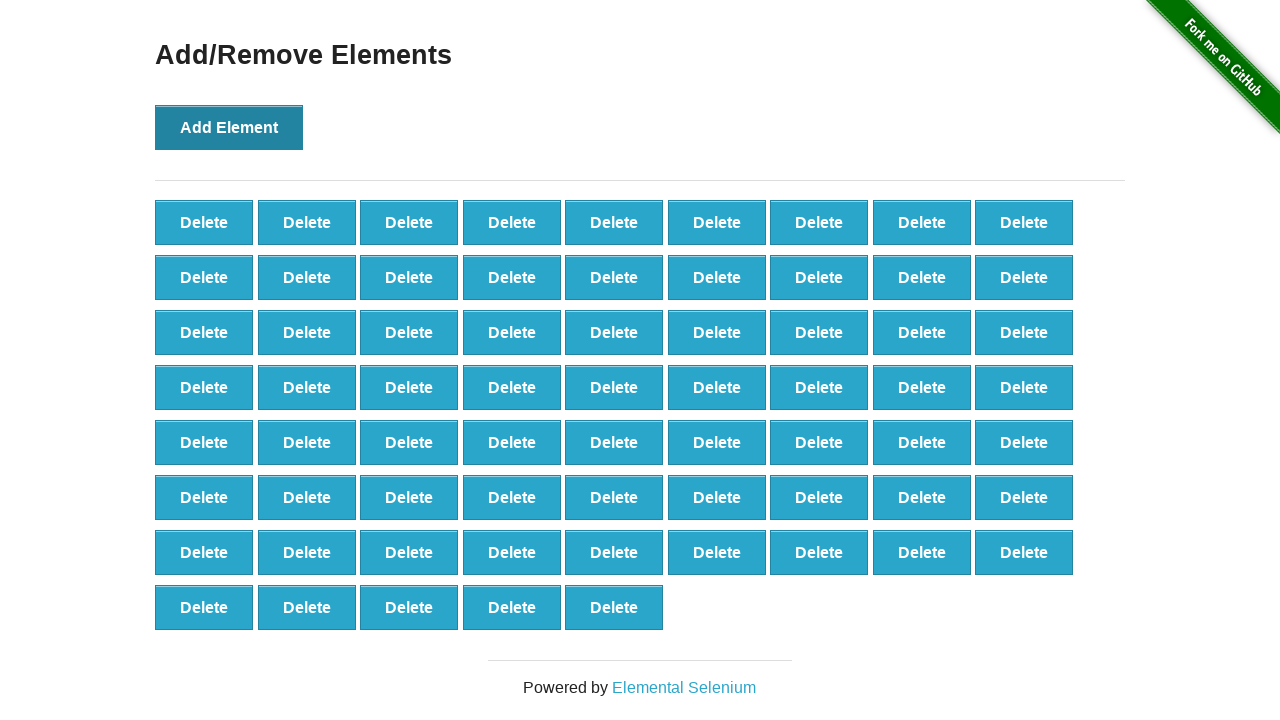

Clicked 'Add Element' button (iteration 69/100) at (229, 127) on button[onclick='addElement()']
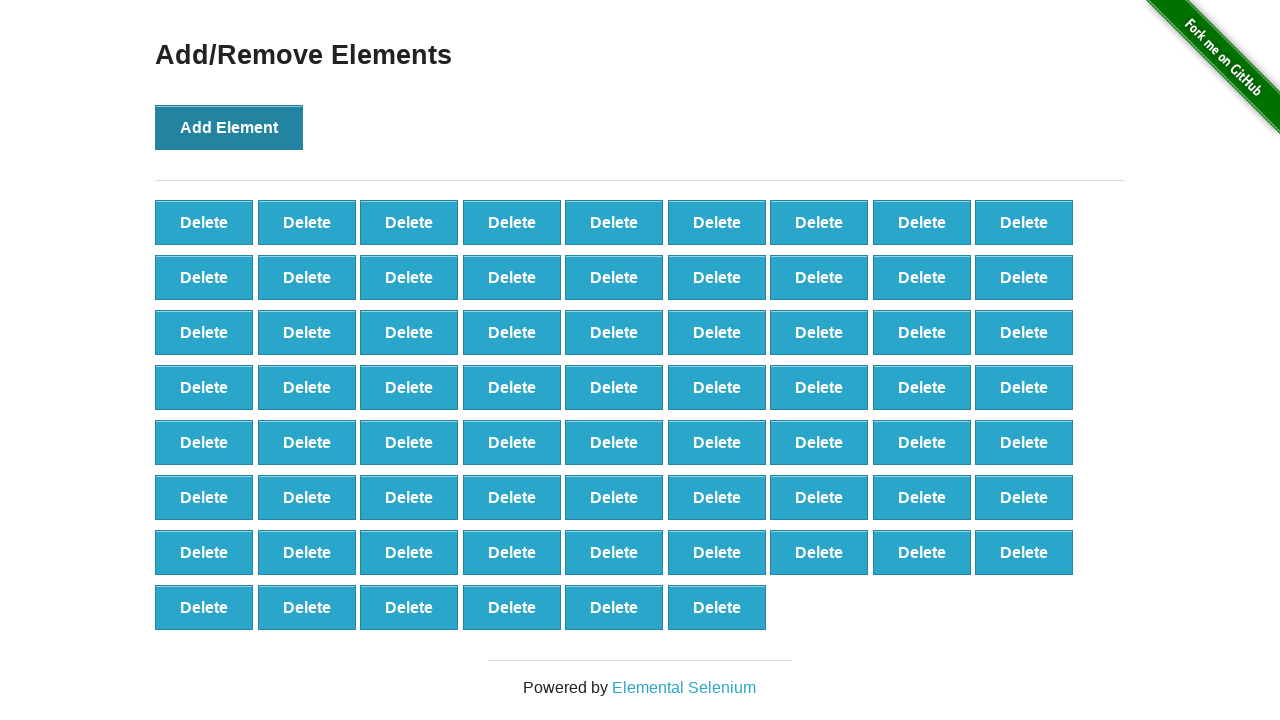

Clicked 'Add Element' button (iteration 70/100) at (229, 127) on button[onclick='addElement()']
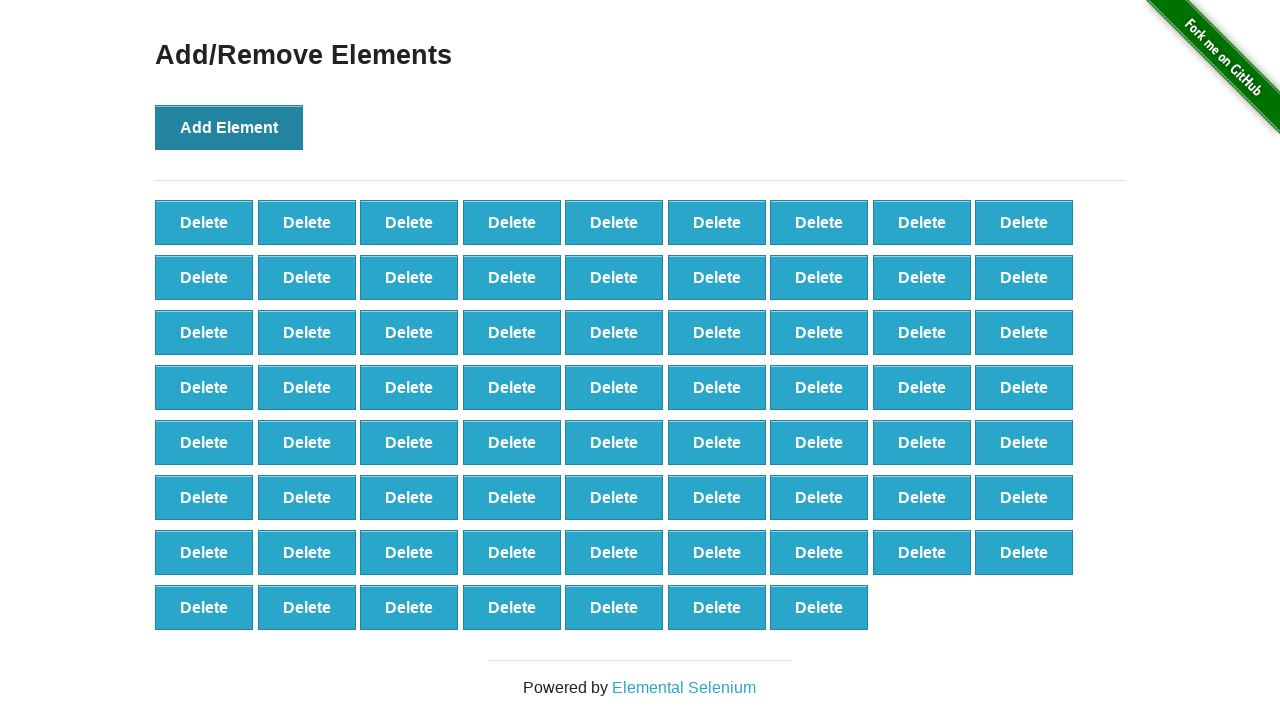

Clicked 'Add Element' button (iteration 71/100) at (229, 127) on button[onclick='addElement()']
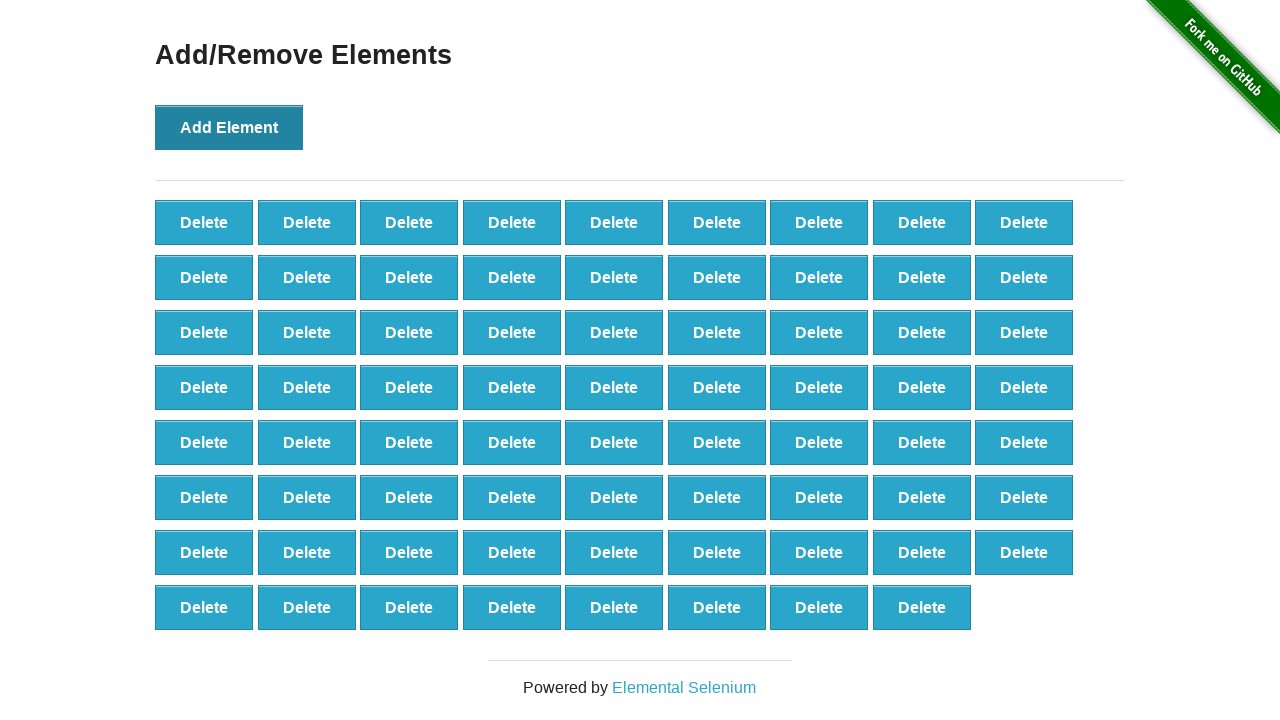

Clicked 'Add Element' button (iteration 72/100) at (229, 127) on button[onclick='addElement()']
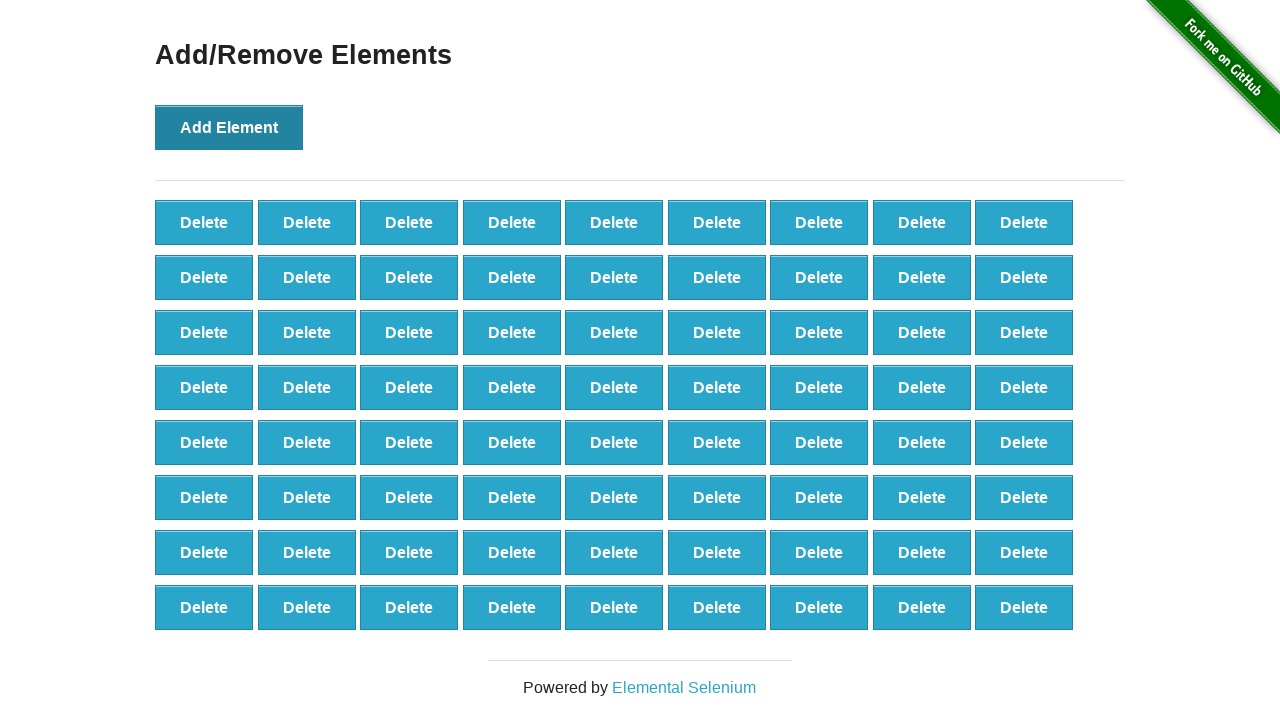

Clicked 'Add Element' button (iteration 73/100) at (229, 127) on button[onclick='addElement()']
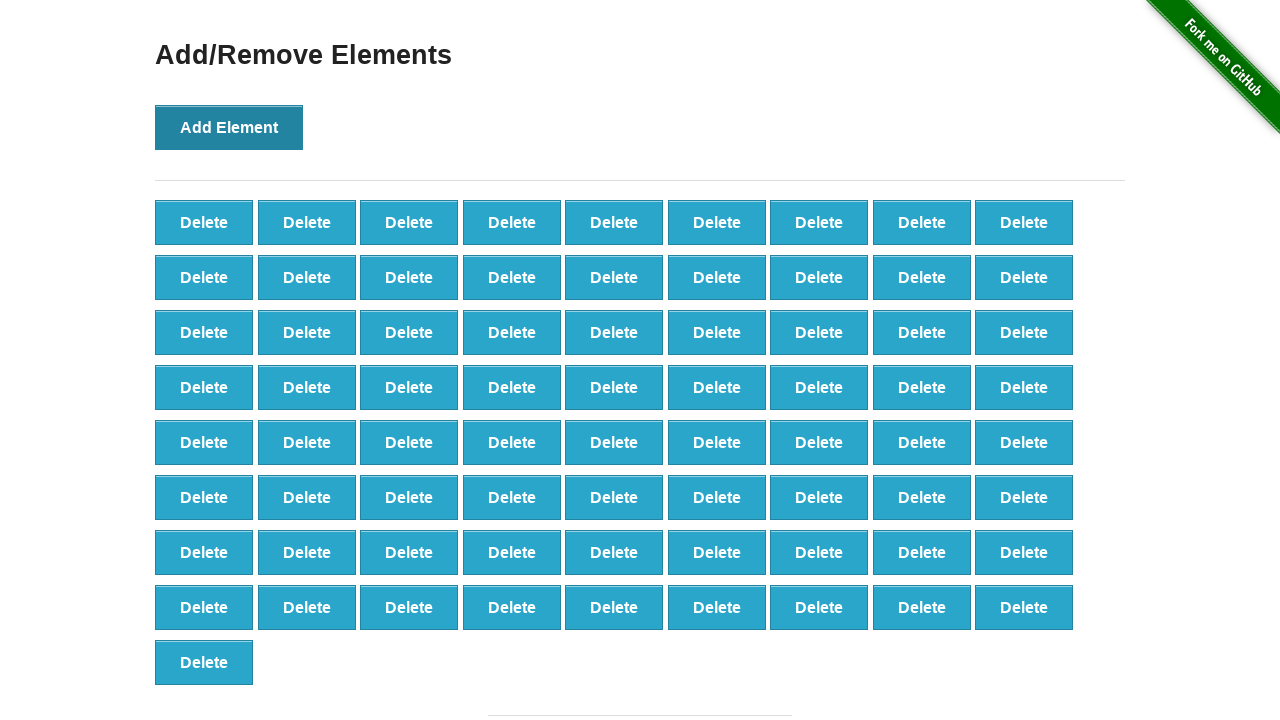

Clicked 'Add Element' button (iteration 74/100) at (229, 127) on button[onclick='addElement()']
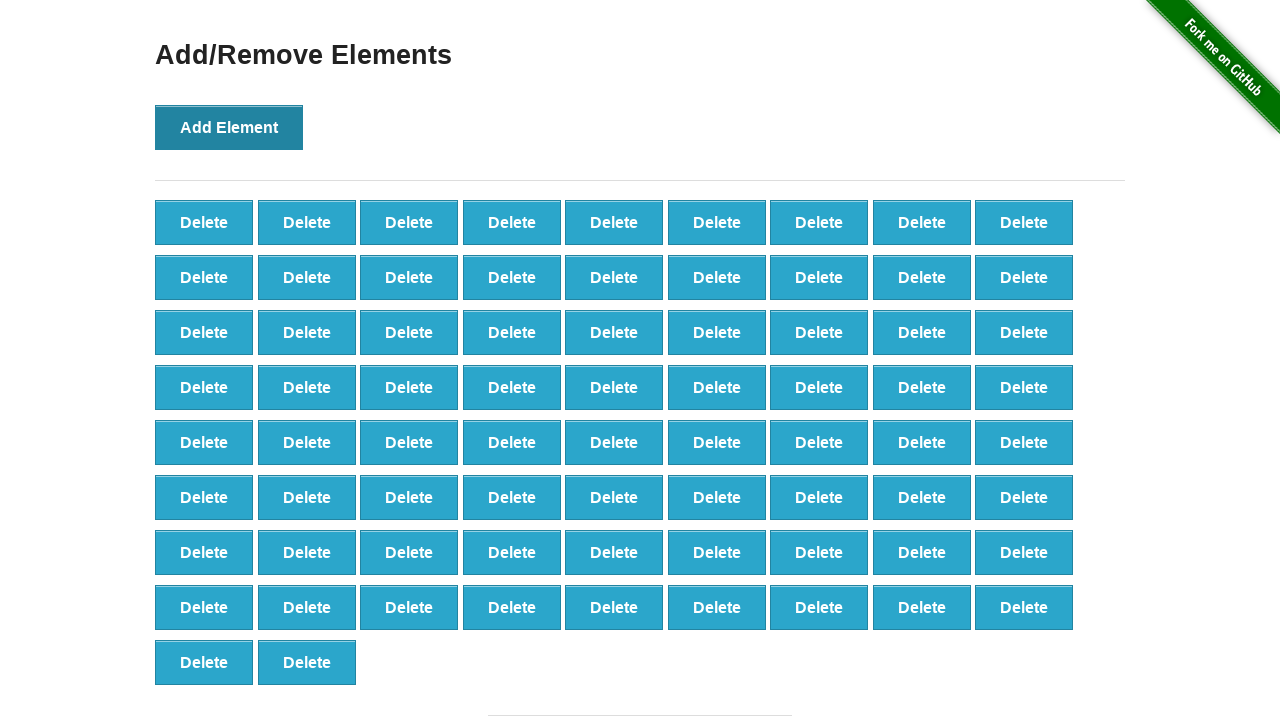

Clicked 'Add Element' button (iteration 75/100) at (229, 127) on button[onclick='addElement()']
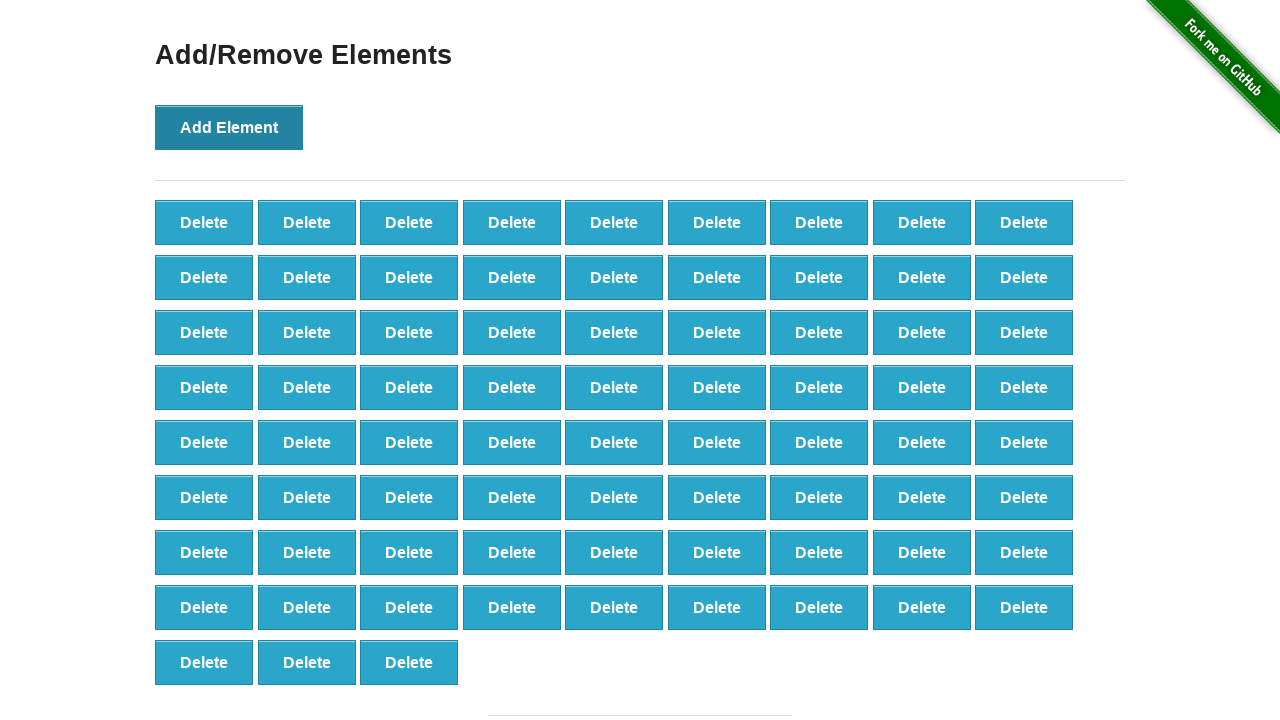

Clicked 'Add Element' button (iteration 76/100) at (229, 127) on button[onclick='addElement()']
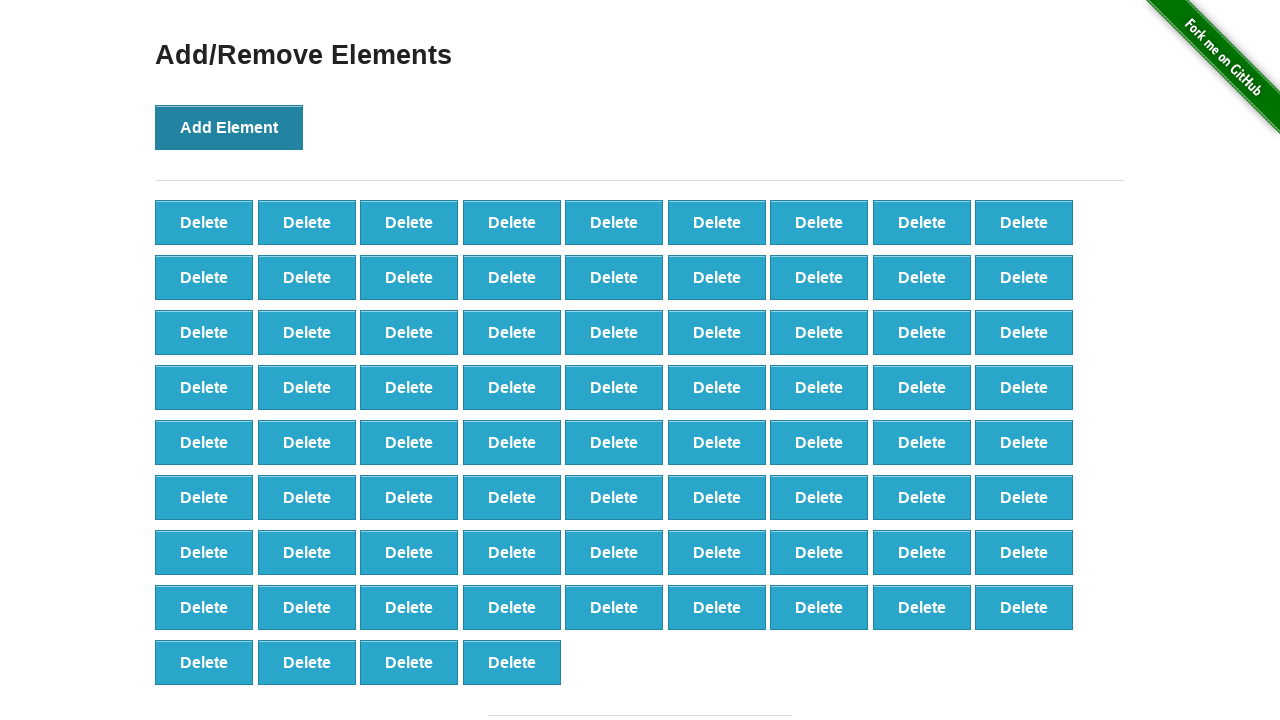

Clicked 'Add Element' button (iteration 77/100) at (229, 127) on button[onclick='addElement()']
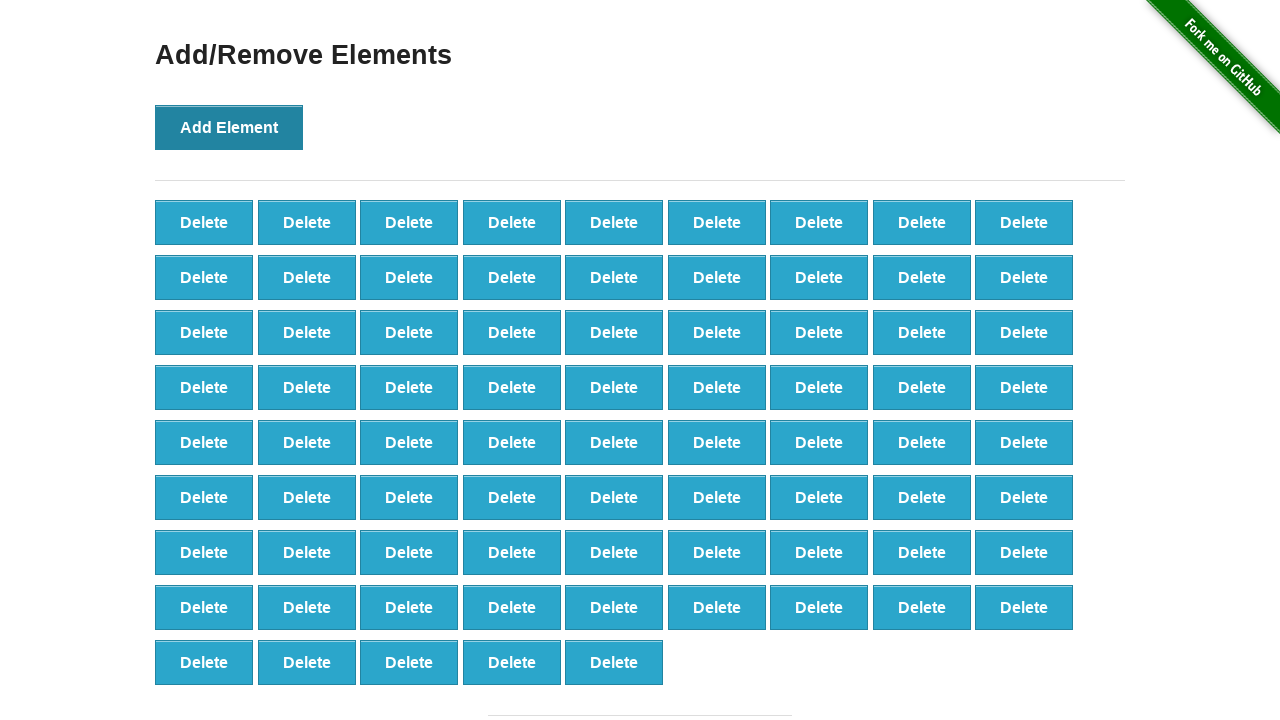

Clicked 'Add Element' button (iteration 78/100) at (229, 127) on button[onclick='addElement()']
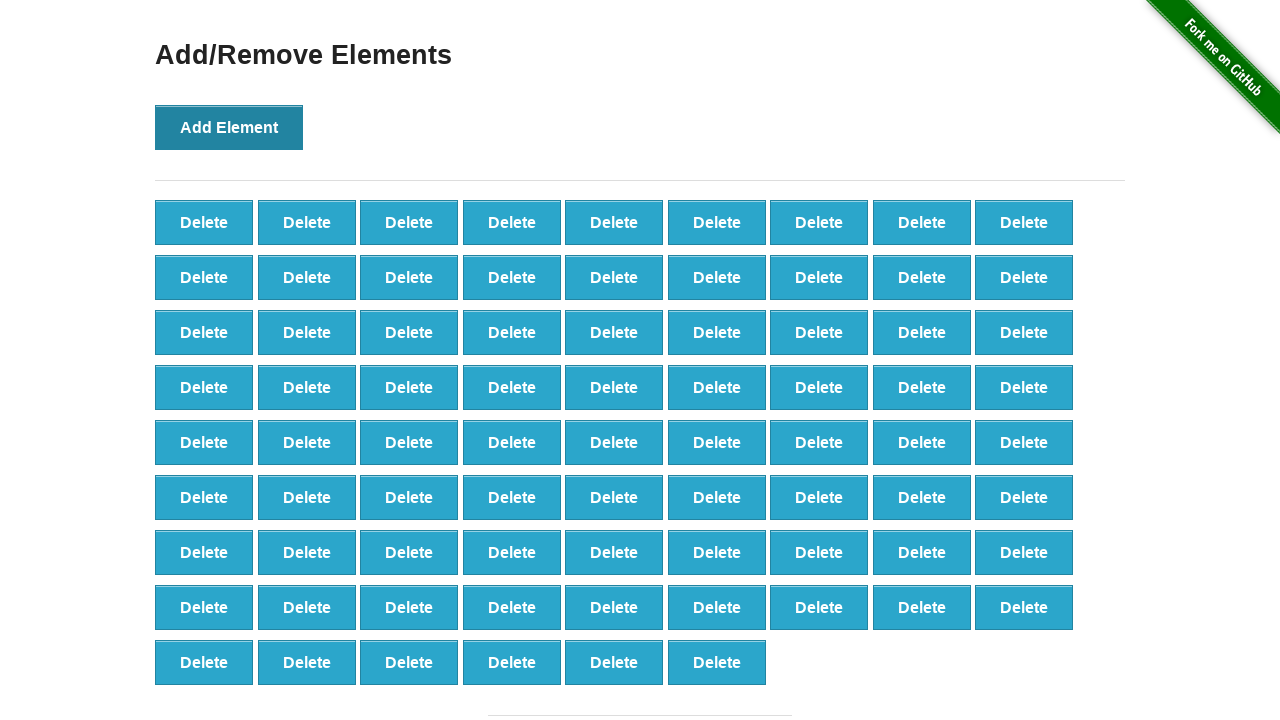

Clicked 'Add Element' button (iteration 79/100) at (229, 127) on button[onclick='addElement()']
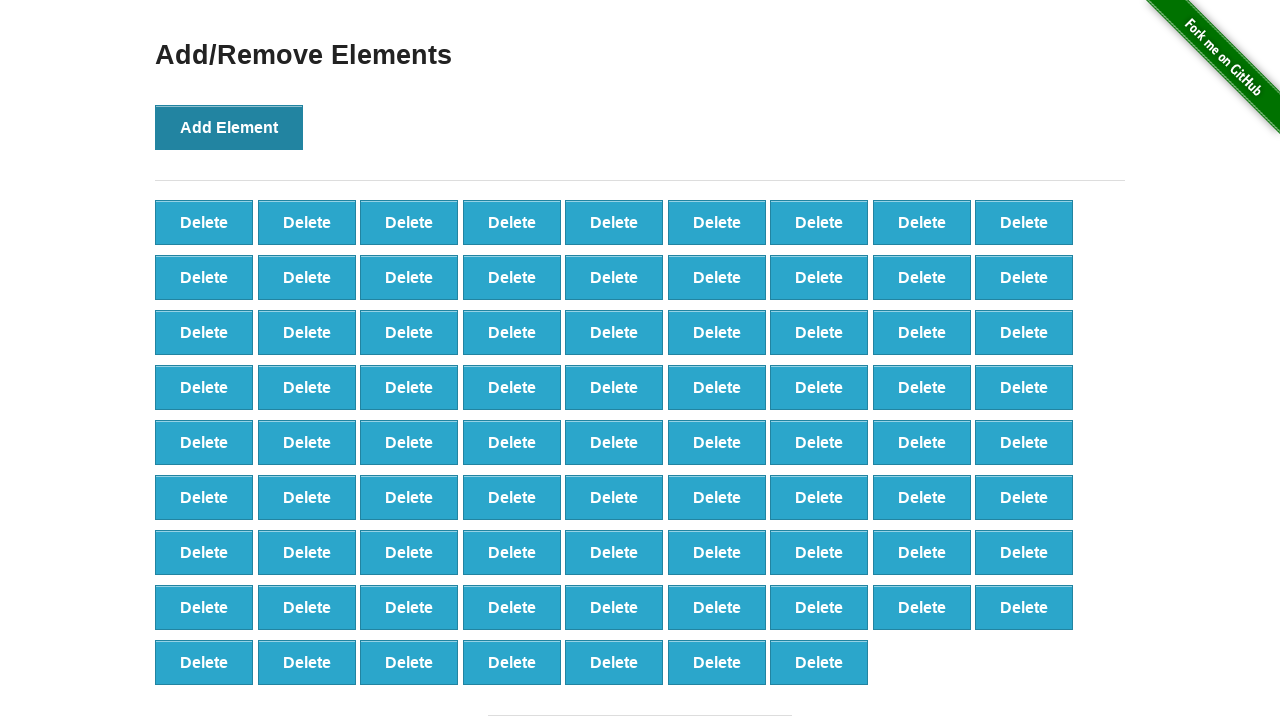

Clicked 'Add Element' button (iteration 80/100) at (229, 127) on button[onclick='addElement()']
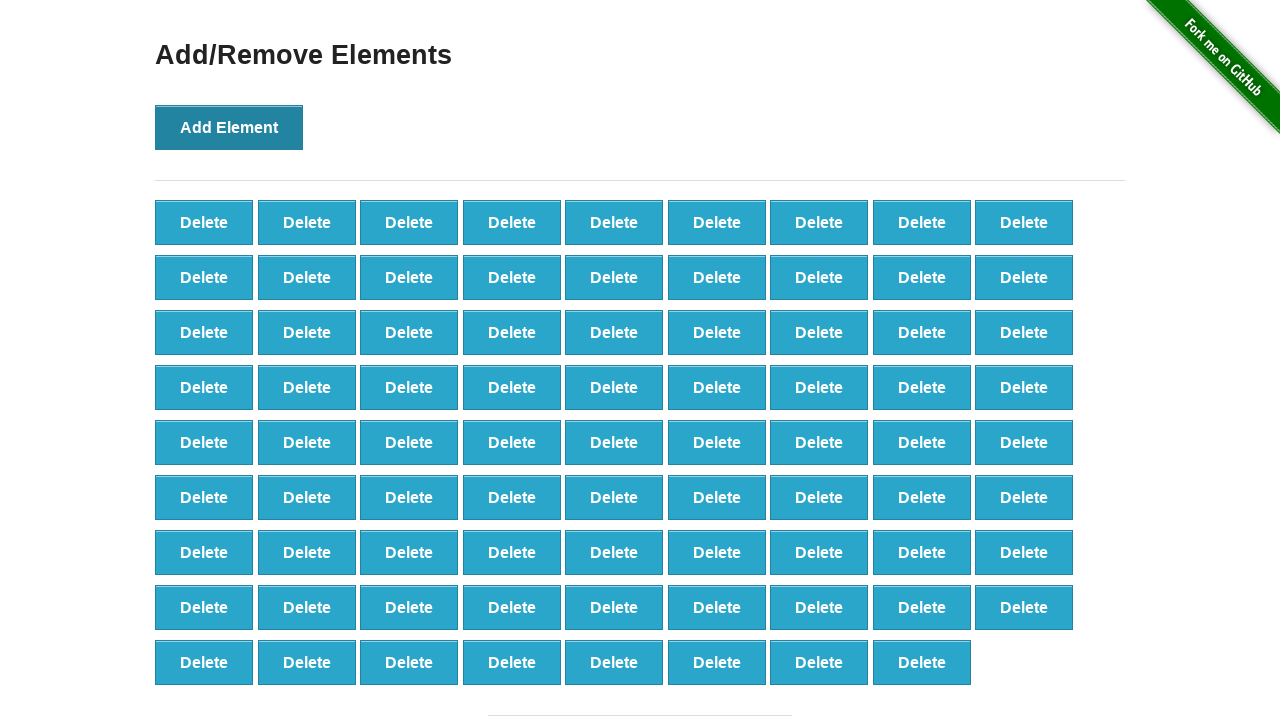

Clicked 'Add Element' button (iteration 81/100) at (229, 127) on button[onclick='addElement()']
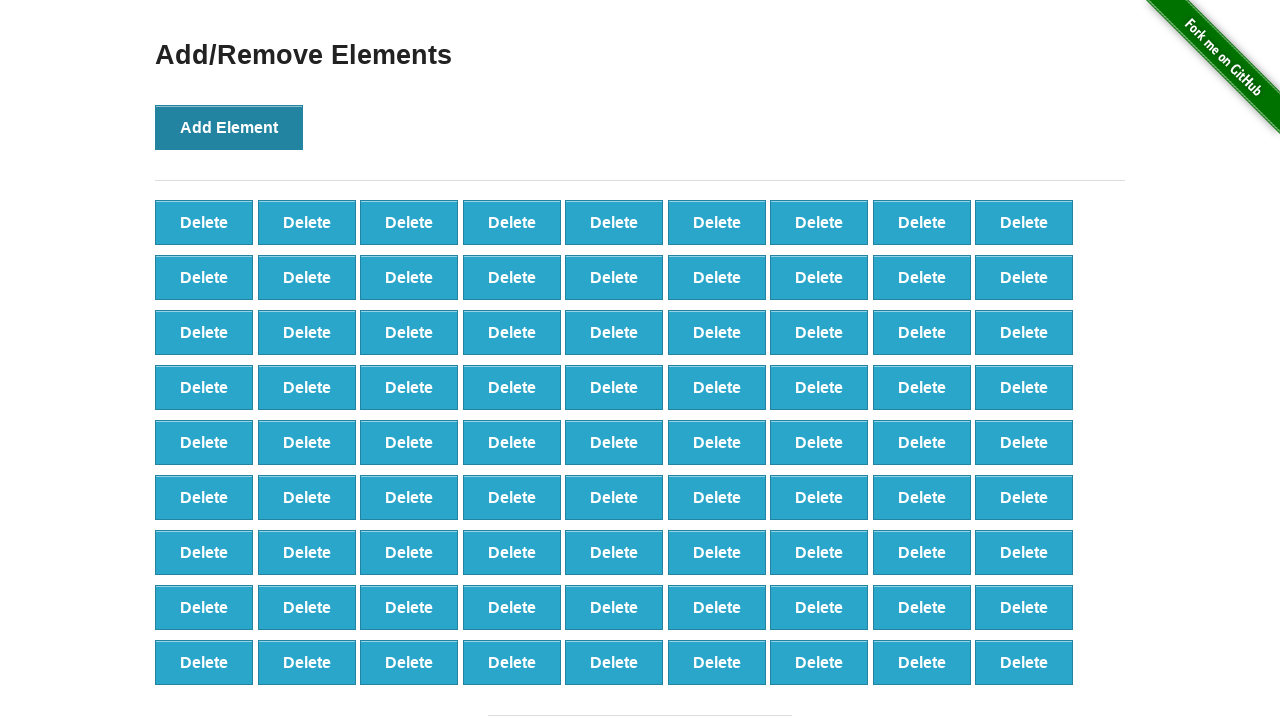

Clicked 'Add Element' button (iteration 82/100) at (229, 127) on button[onclick='addElement()']
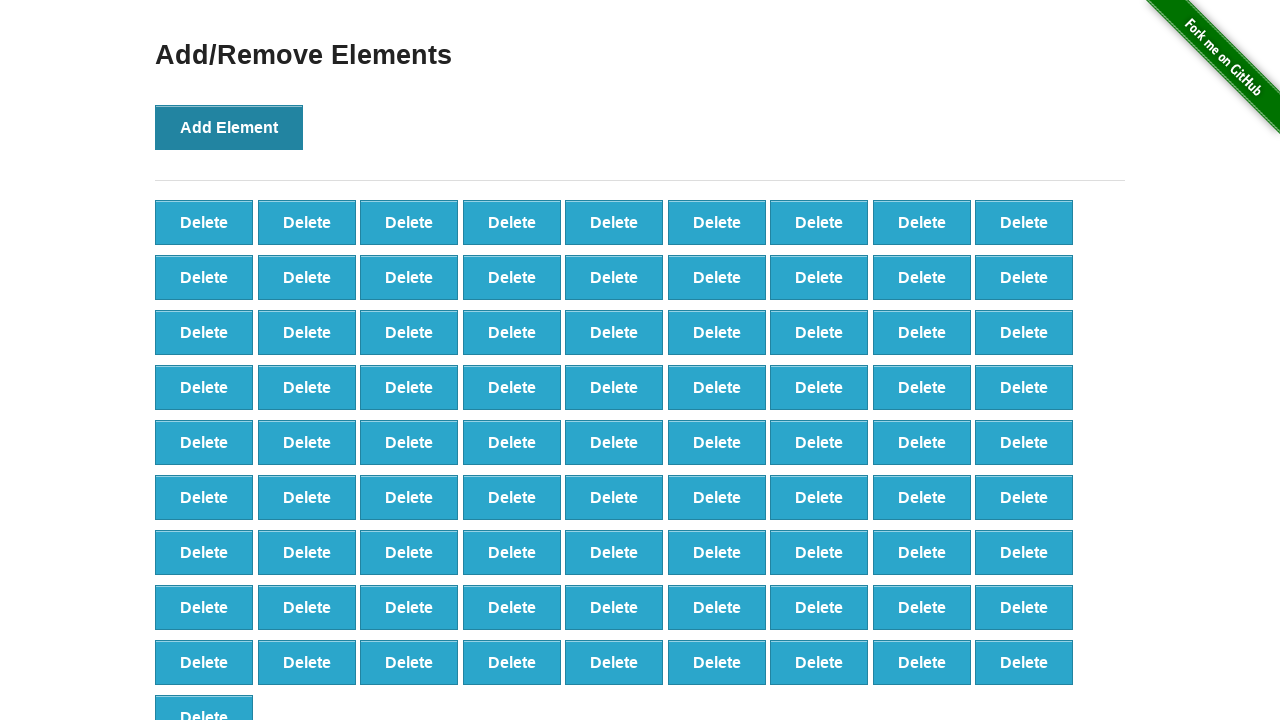

Clicked 'Add Element' button (iteration 83/100) at (229, 127) on button[onclick='addElement()']
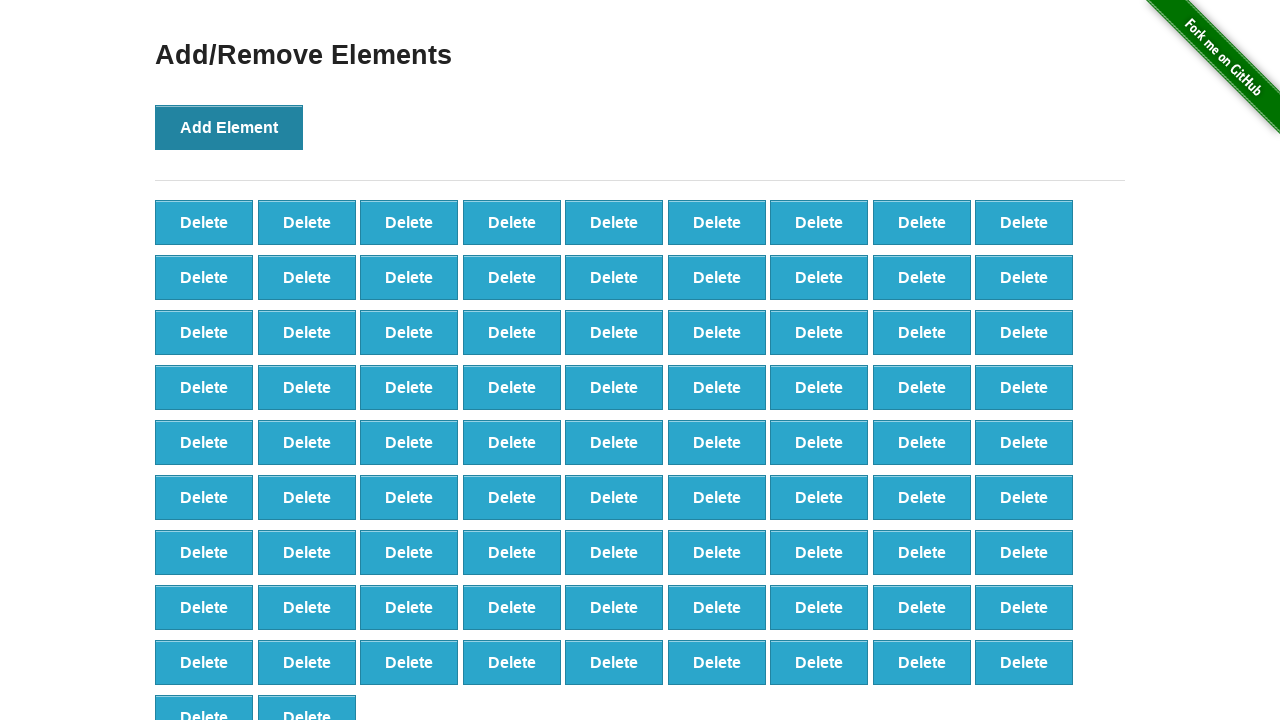

Clicked 'Add Element' button (iteration 84/100) at (229, 127) on button[onclick='addElement()']
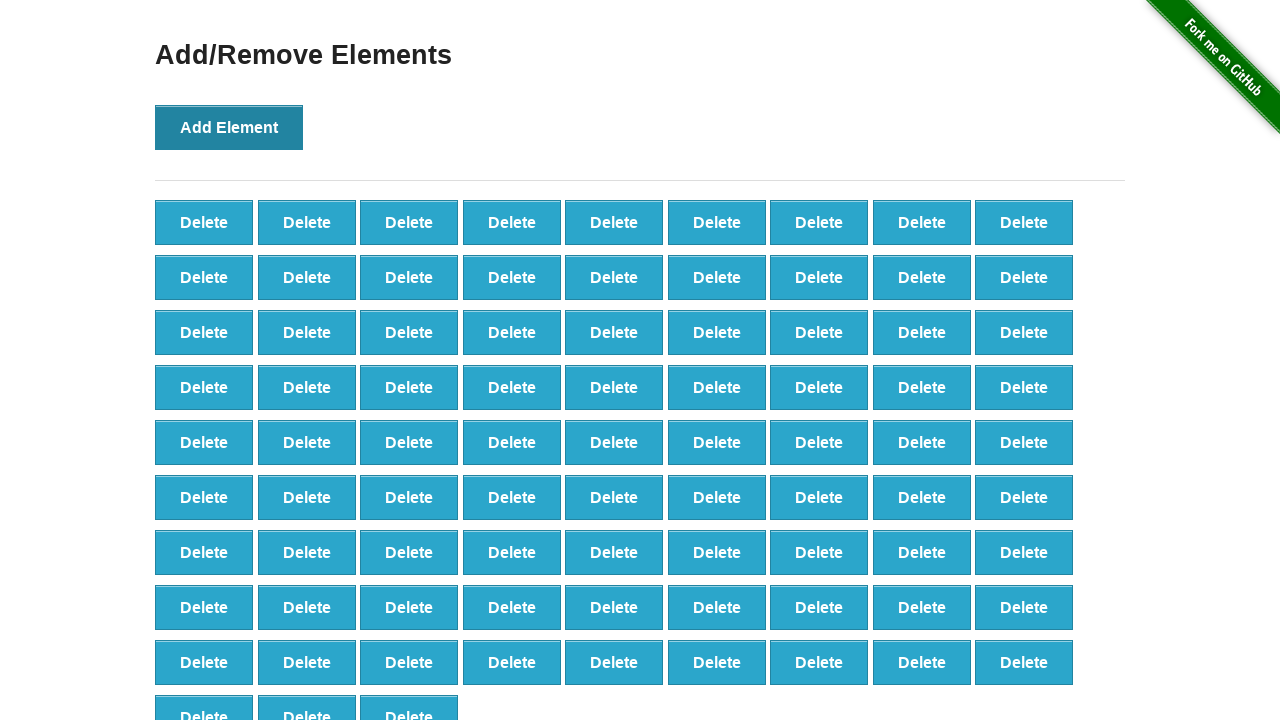

Clicked 'Add Element' button (iteration 85/100) at (229, 127) on button[onclick='addElement()']
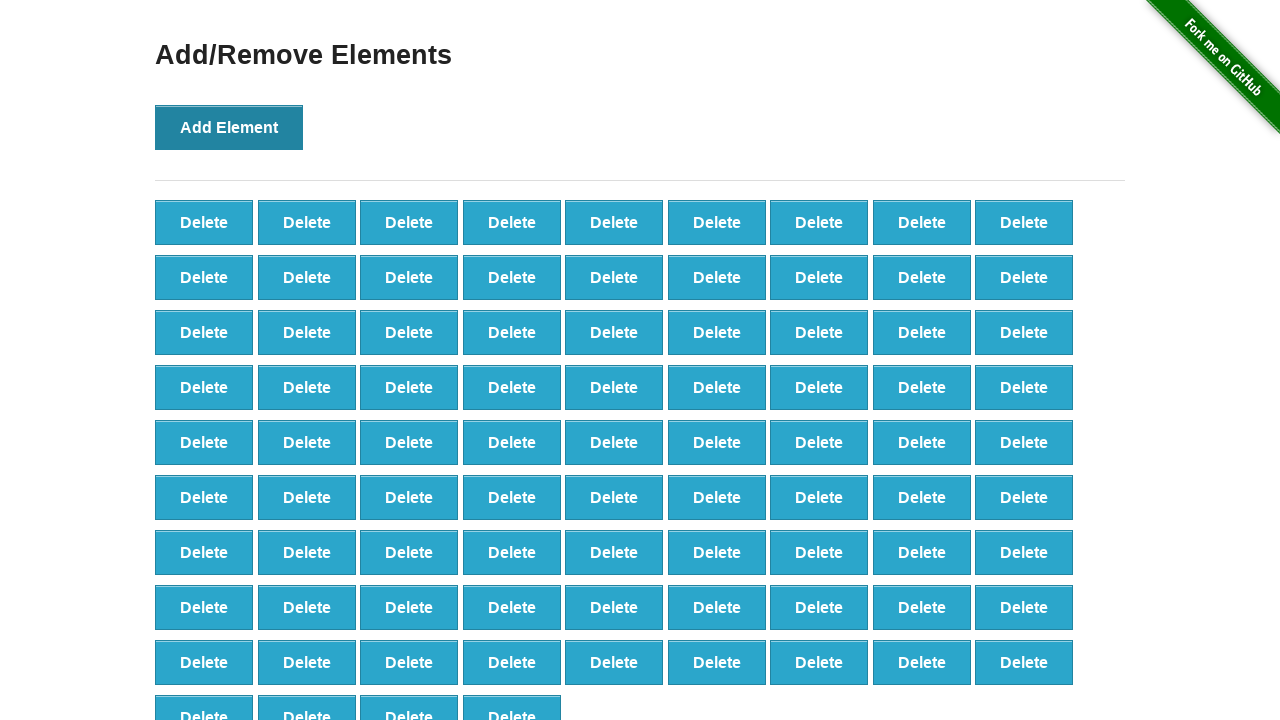

Clicked 'Add Element' button (iteration 86/100) at (229, 127) on button[onclick='addElement()']
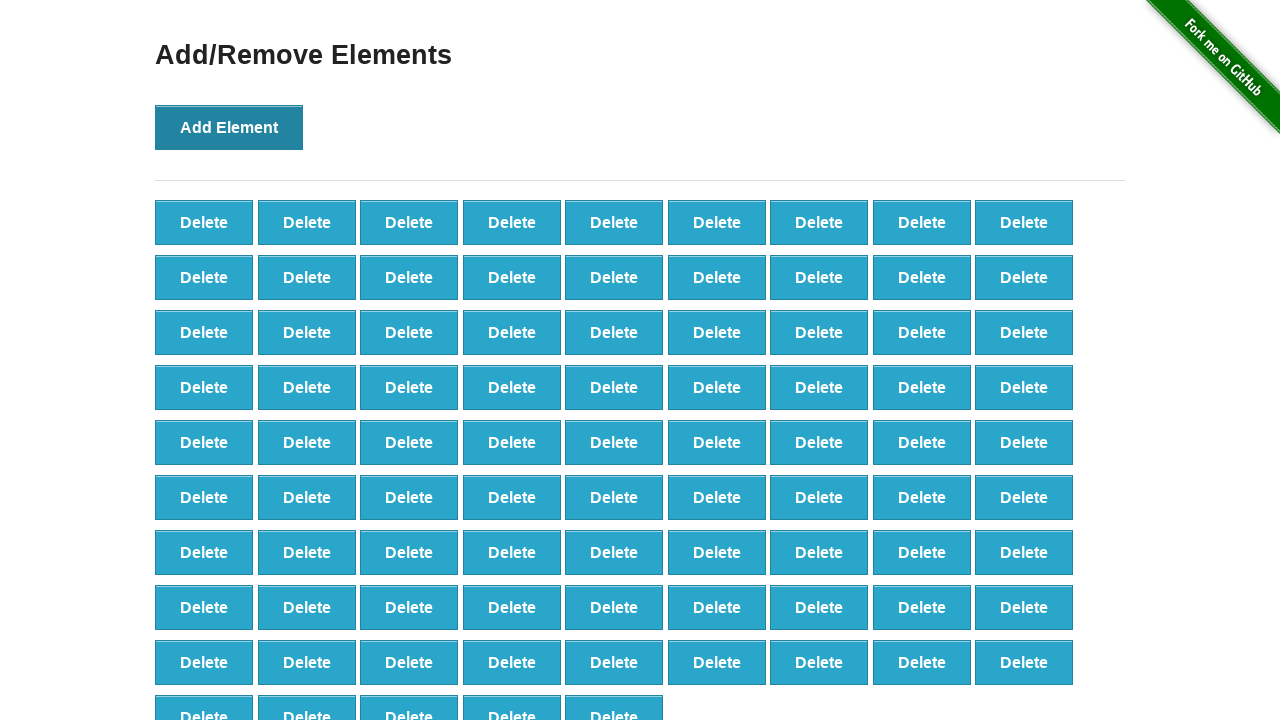

Clicked 'Add Element' button (iteration 87/100) at (229, 127) on button[onclick='addElement()']
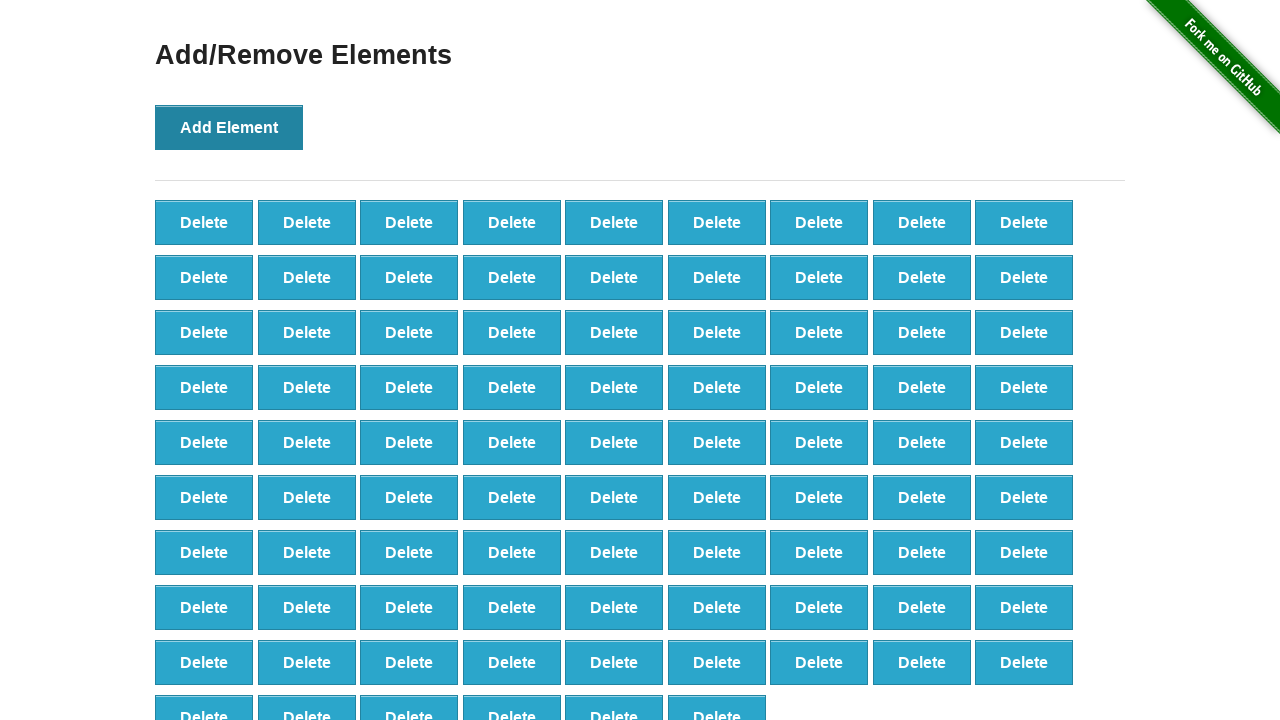

Clicked 'Add Element' button (iteration 88/100) at (229, 127) on button[onclick='addElement()']
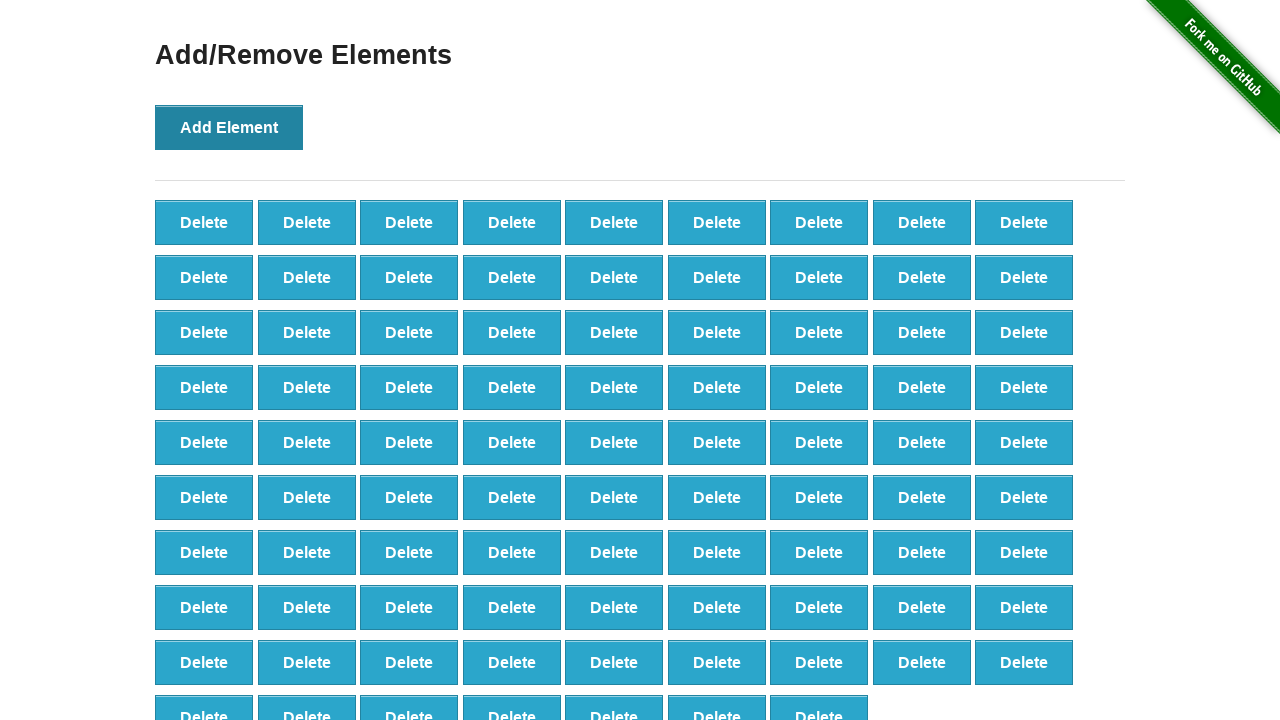

Clicked 'Add Element' button (iteration 89/100) at (229, 127) on button[onclick='addElement()']
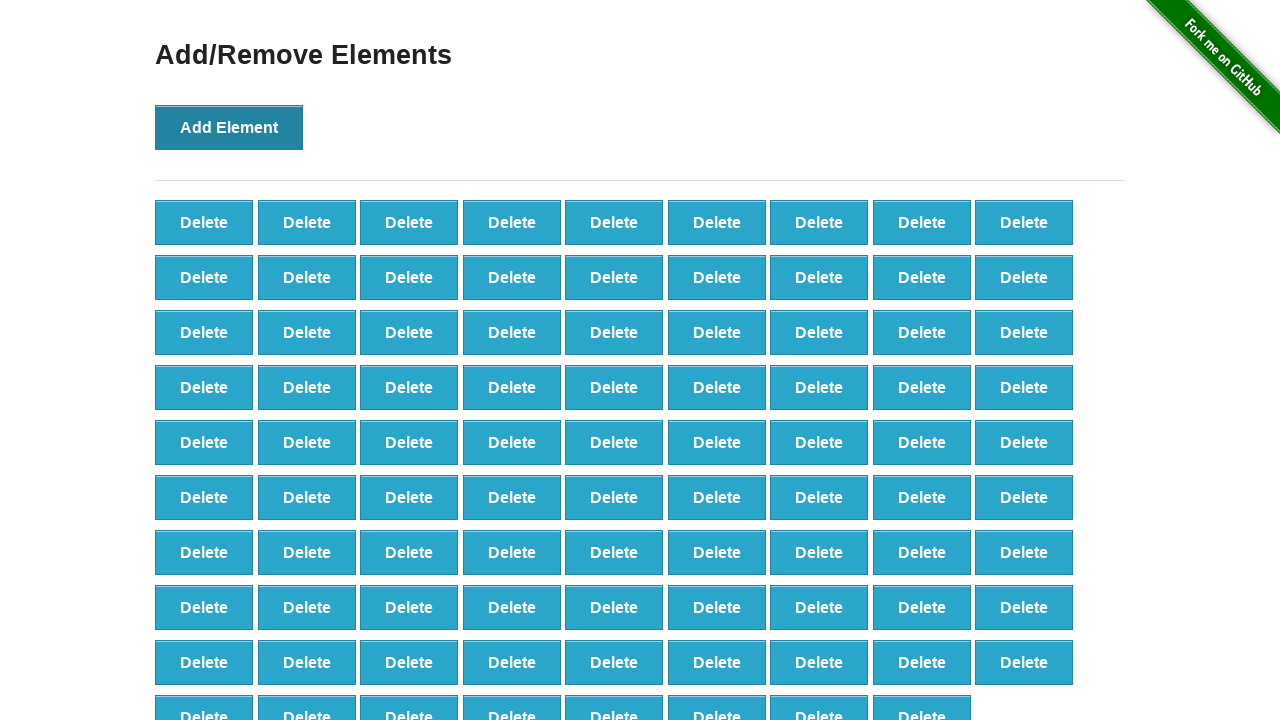

Clicked 'Add Element' button (iteration 90/100) at (229, 127) on button[onclick='addElement()']
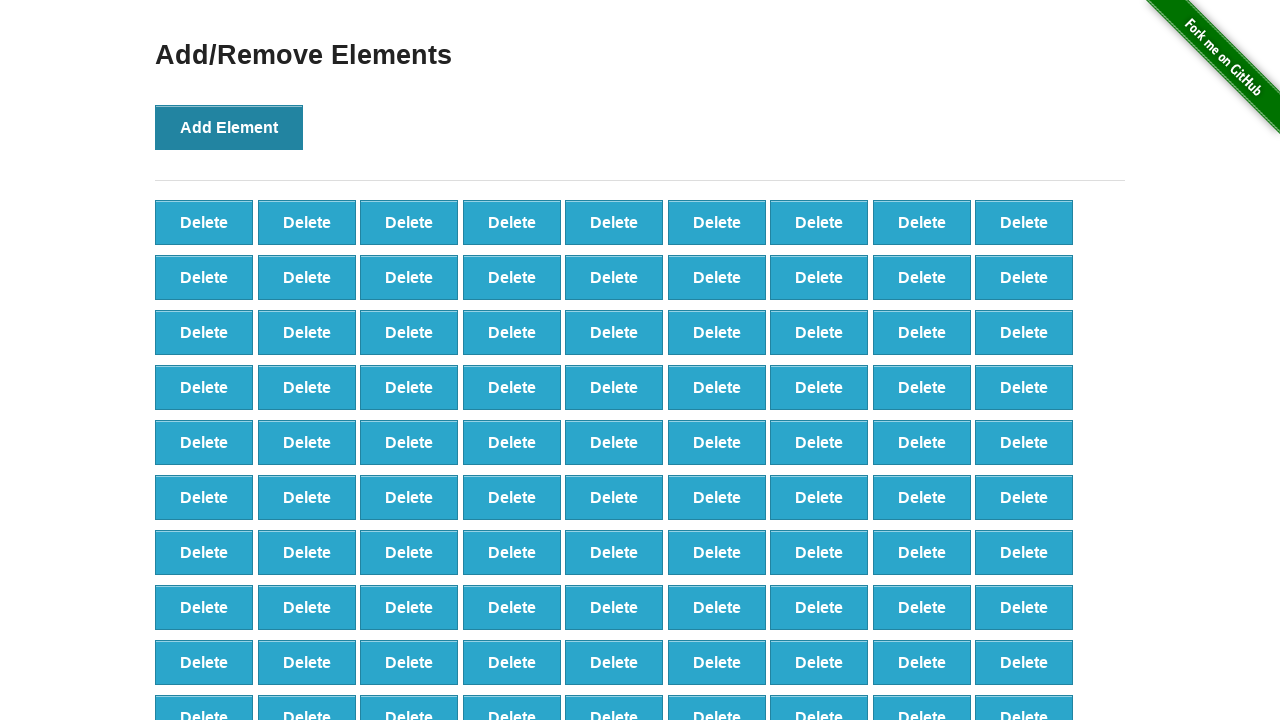

Clicked 'Add Element' button (iteration 91/100) at (229, 127) on button[onclick='addElement()']
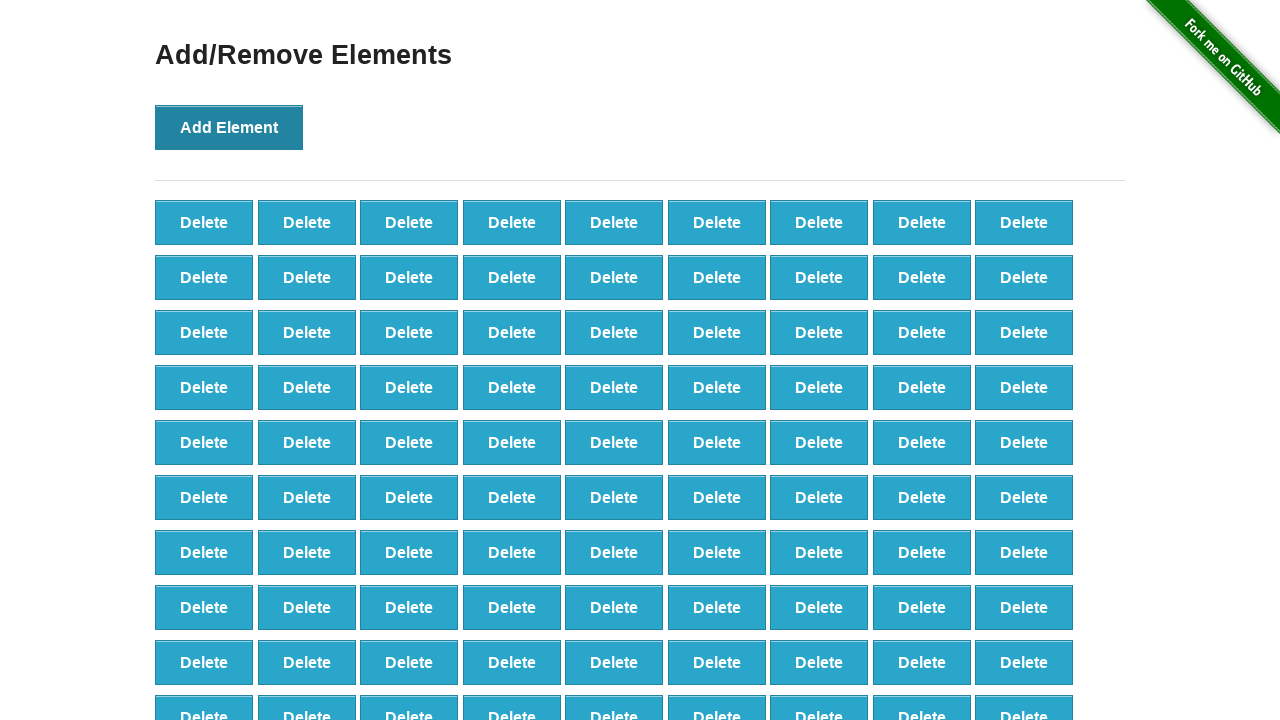

Clicked 'Add Element' button (iteration 92/100) at (229, 127) on button[onclick='addElement()']
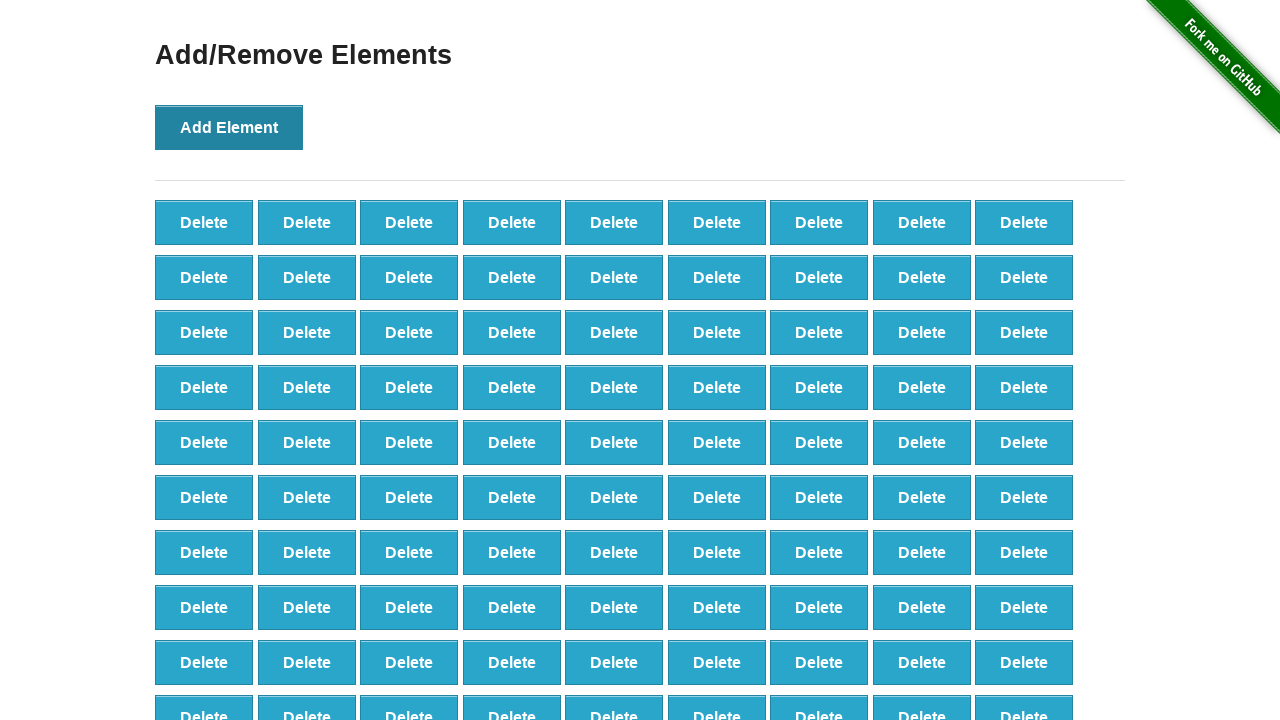

Clicked 'Add Element' button (iteration 93/100) at (229, 127) on button[onclick='addElement()']
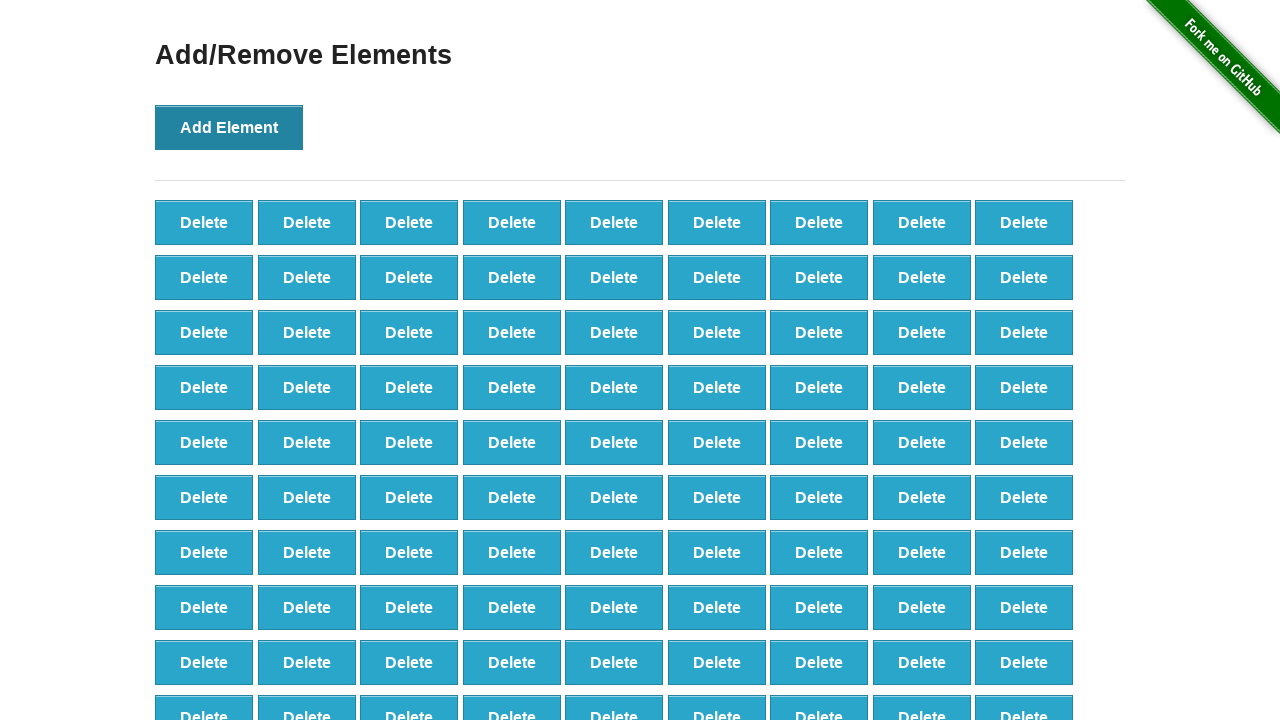

Clicked 'Add Element' button (iteration 94/100) at (229, 127) on button[onclick='addElement()']
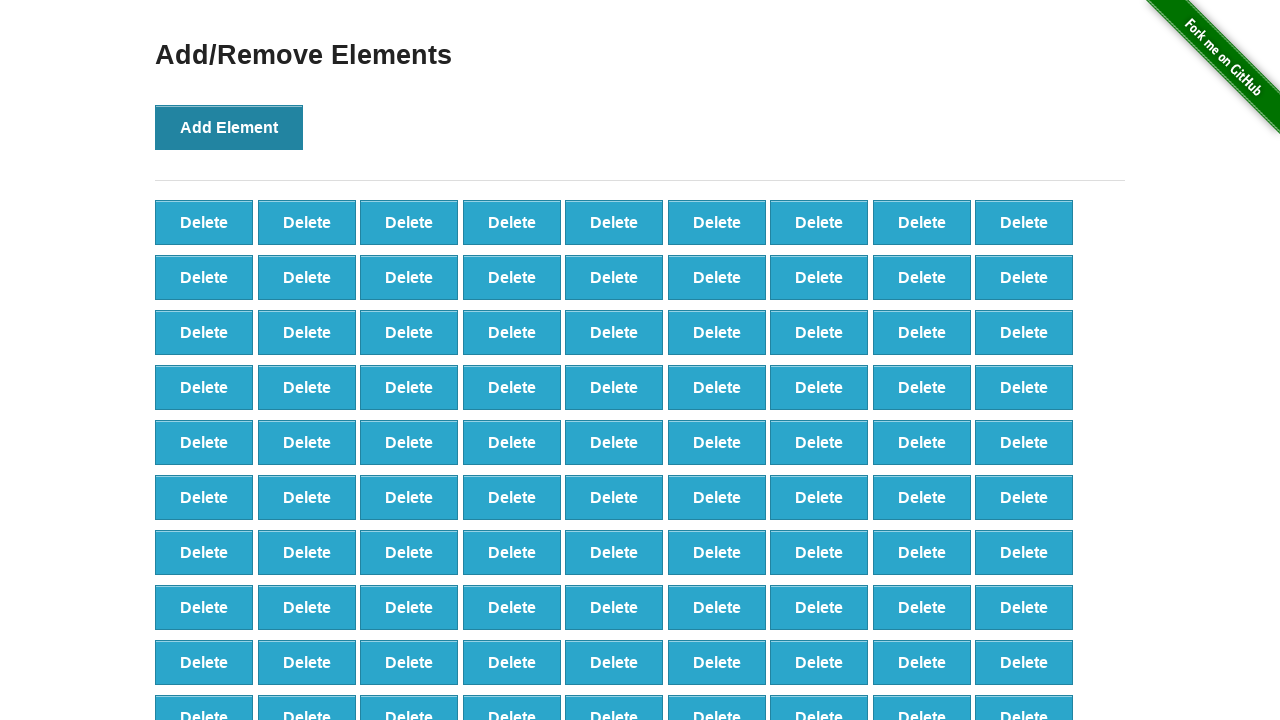

Clicked 'Add Element' button (iteration 95/100) at (229, 127) on button[onclick='addElement()']
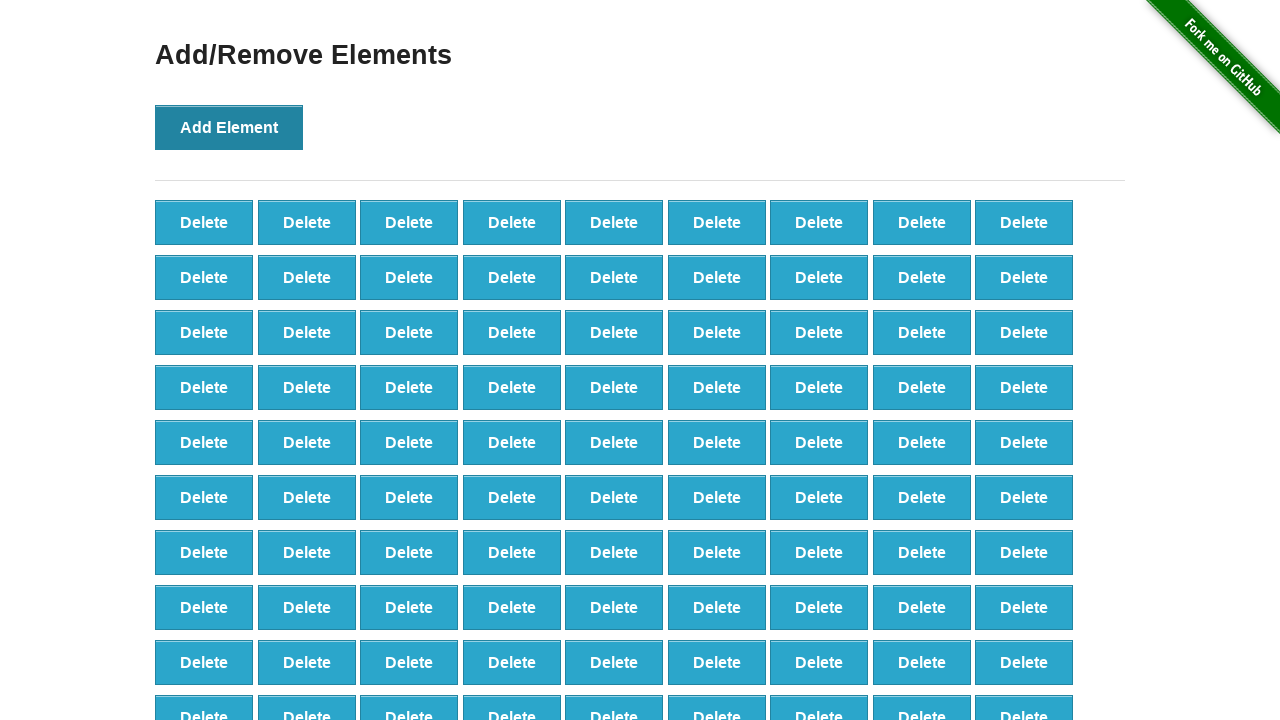

Clicked 'Add Element' button (iteration 96/100) at (229, 127) on button[onclick='addElement()']
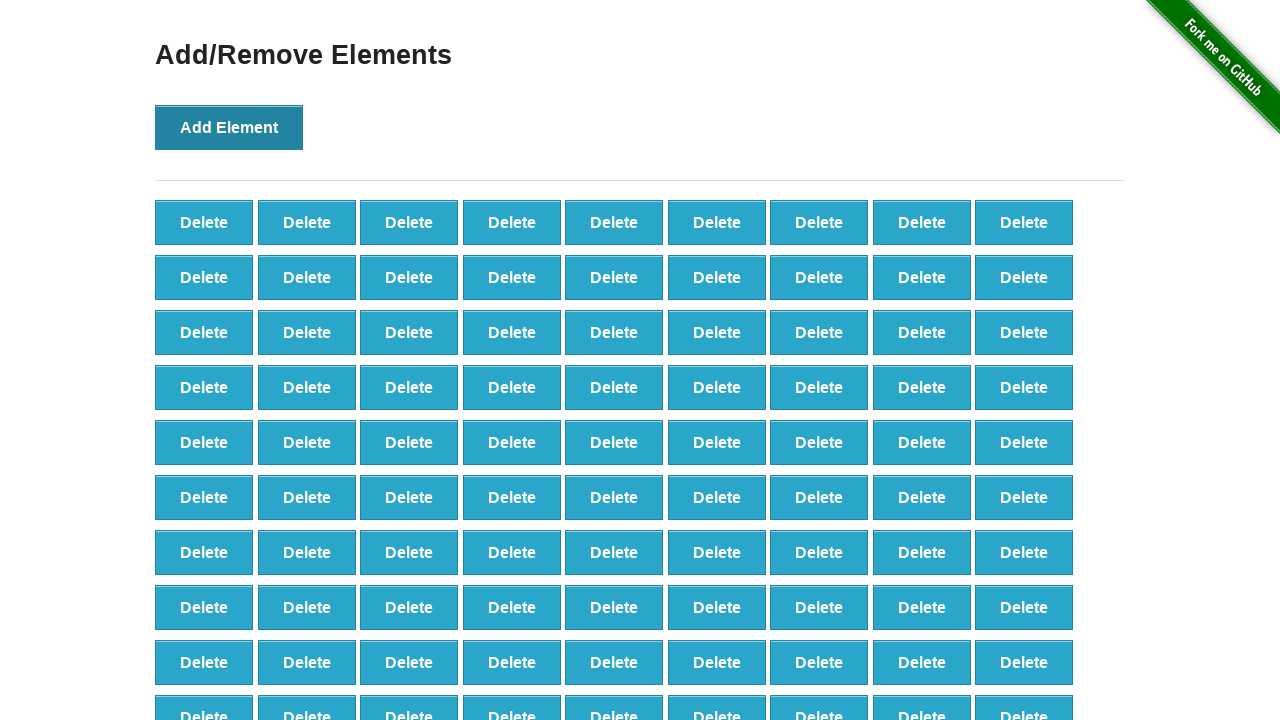

Clicked 'Add Element' button (iteration 97/100) at (229, 127) on button[onclick='addElement()']
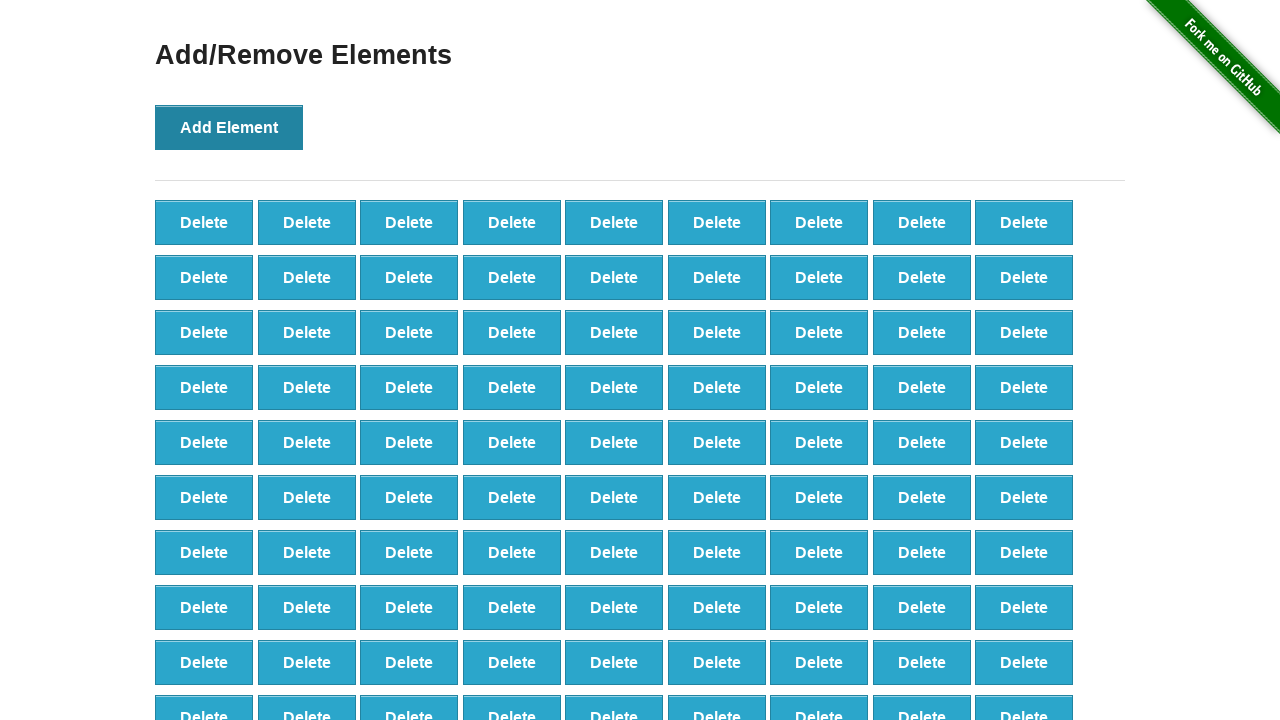

Clicked 'Add Element' button (iteration 98/100) at (229, 127) on button[onclick='addElement()']
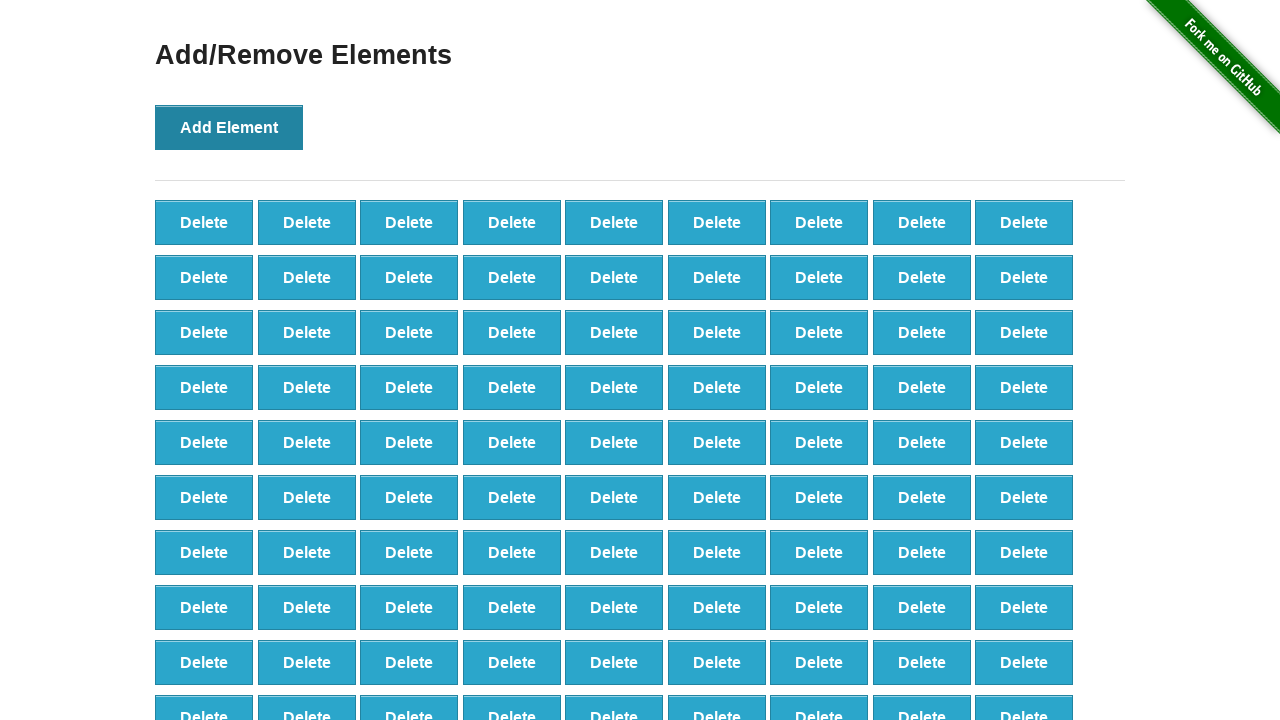

Clicked 'Add Element' button (iteration 99/100) at (229, 127) on button[onclick='addElement()']
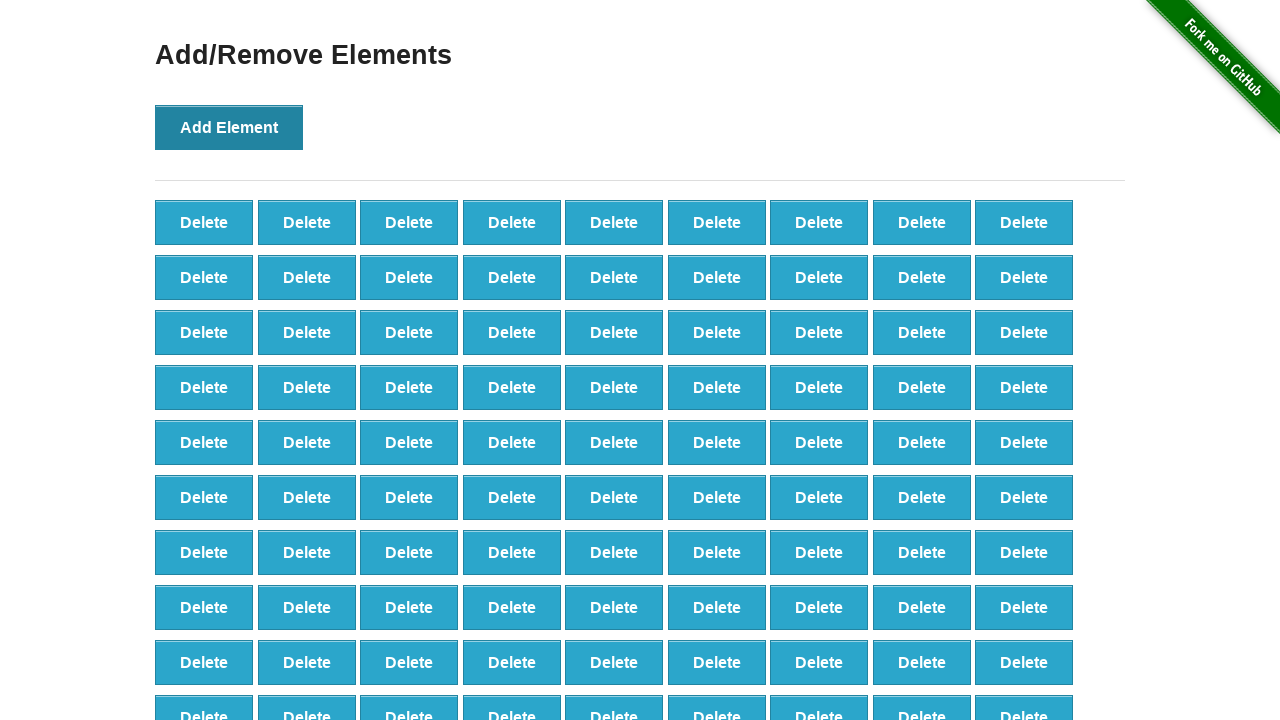

Clicked 'Add Element' button (iteration 100/100) at (229, 127) on button[onclick='addElement()']
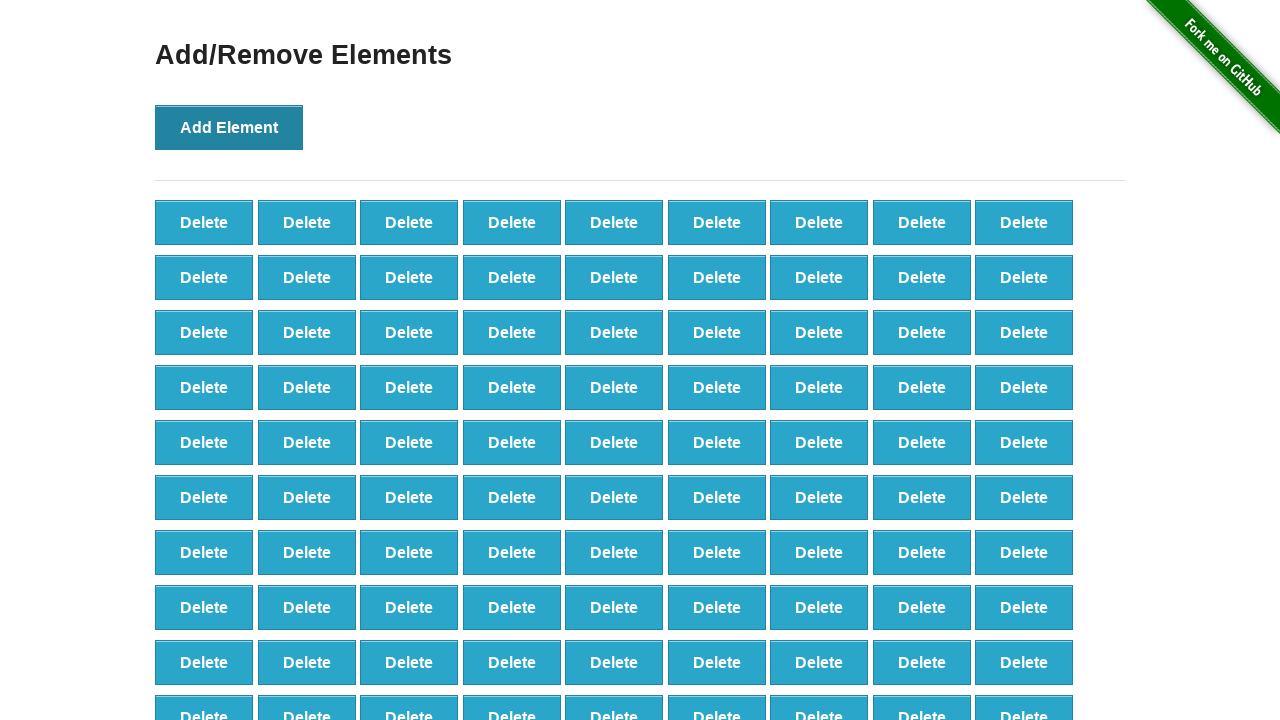

Clicked 'Delete' button to remove element (iteration 1/40) at (204, 222) on button[onclick='deleteElement()'] >> nth=0
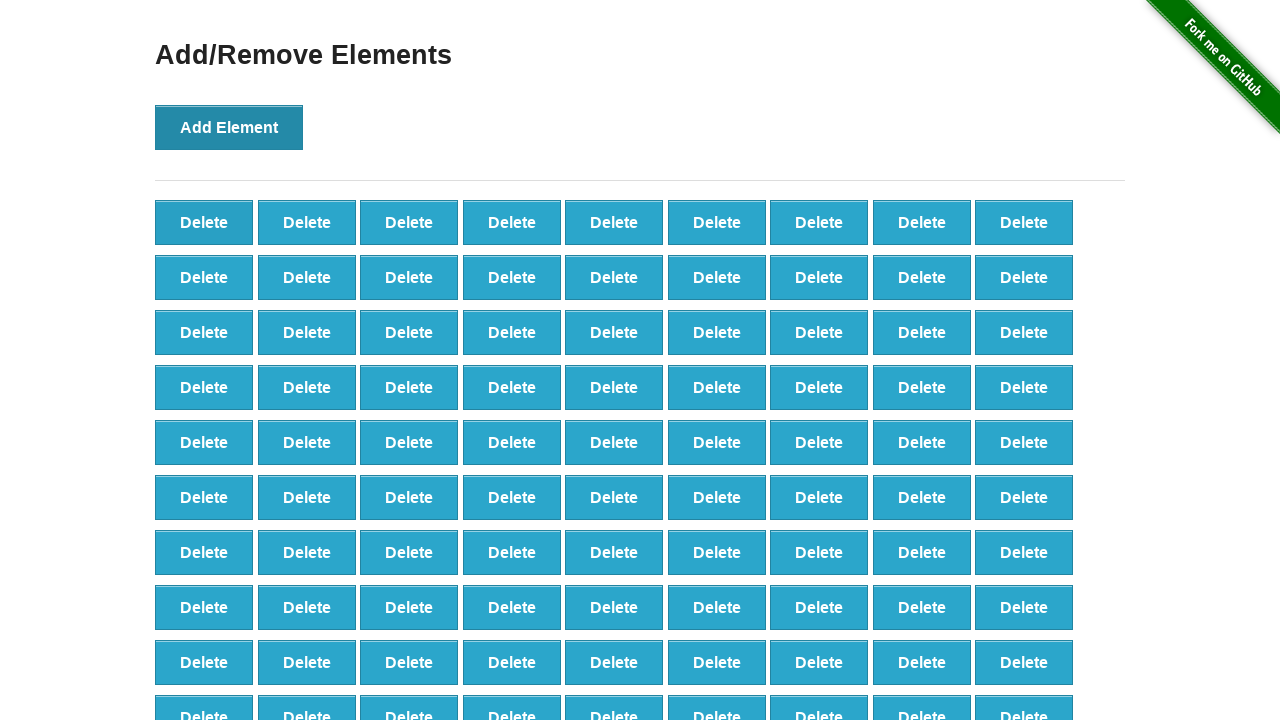

Clicked 'Delete' button to remove element (iteration 2/40) at (204, 222) on button[onclick='deleteElement()'] >> nth=0
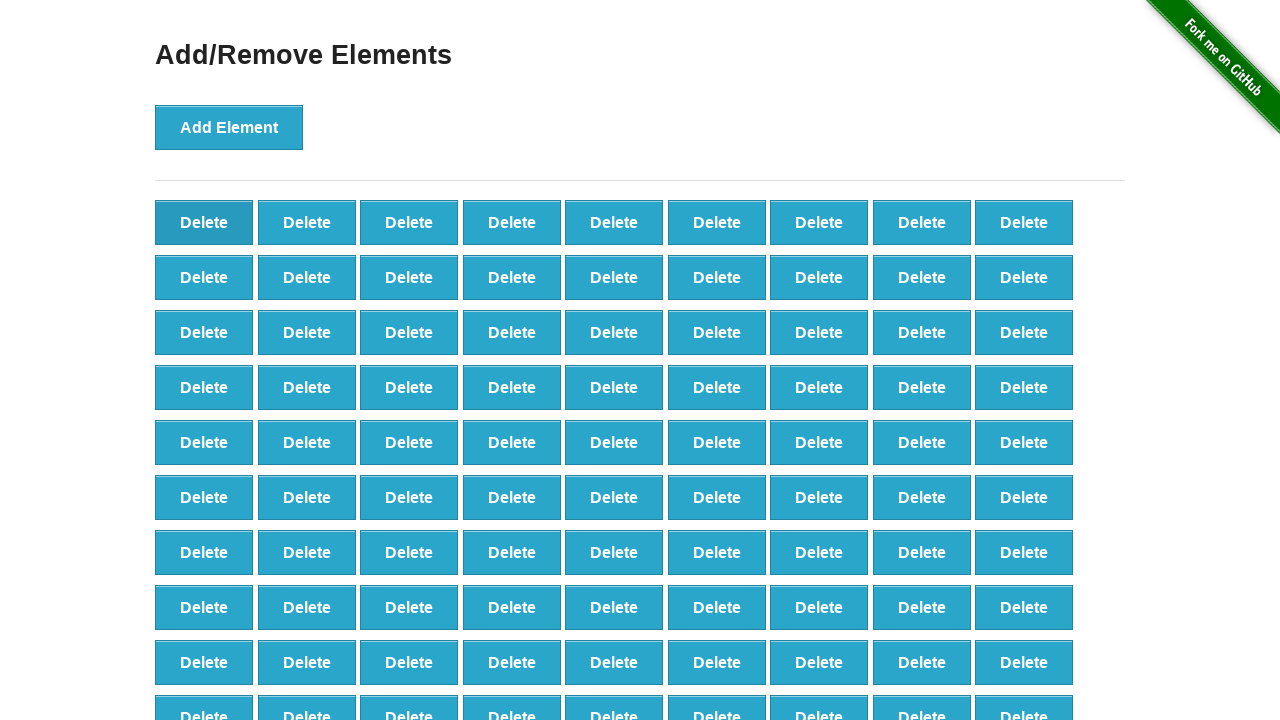

Clicked 'Delete' button to remove element (iteration 3/40) at (204, 222) on button[onclick='deleteElement()'] >> nth=0
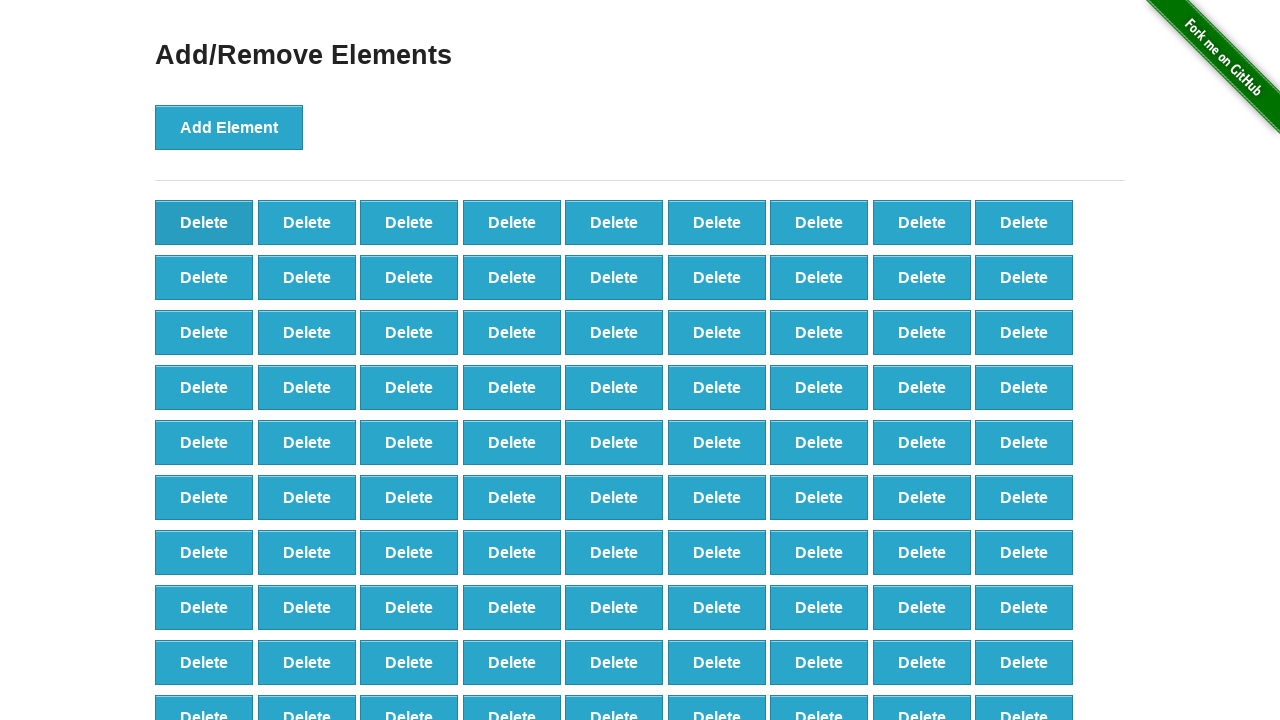

Clicked 'Delete' button to remove element (iteration 4/40) at (204, 222) on button[onclick='deleteElement()'] >> nth=0
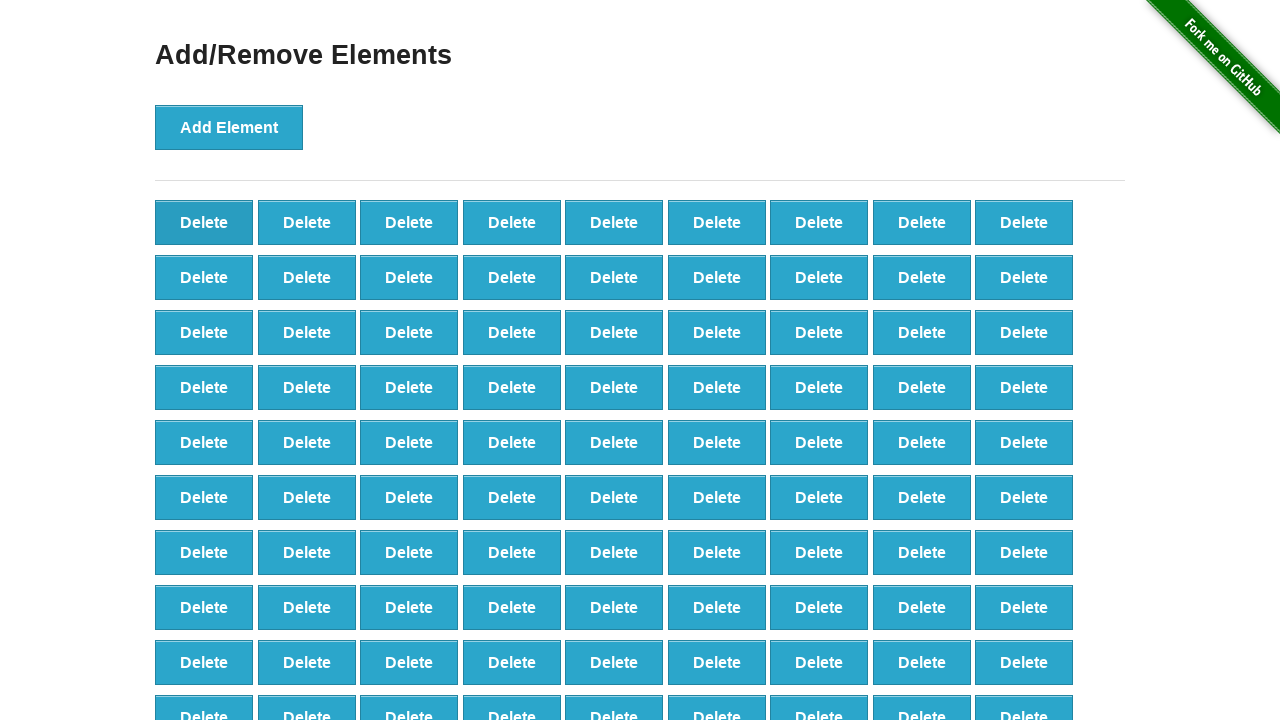

Clicked 'Delete' button to remove element (iteration 5/40) at (204, 222) on button[onclick='deleteElement()'] >> nth=0
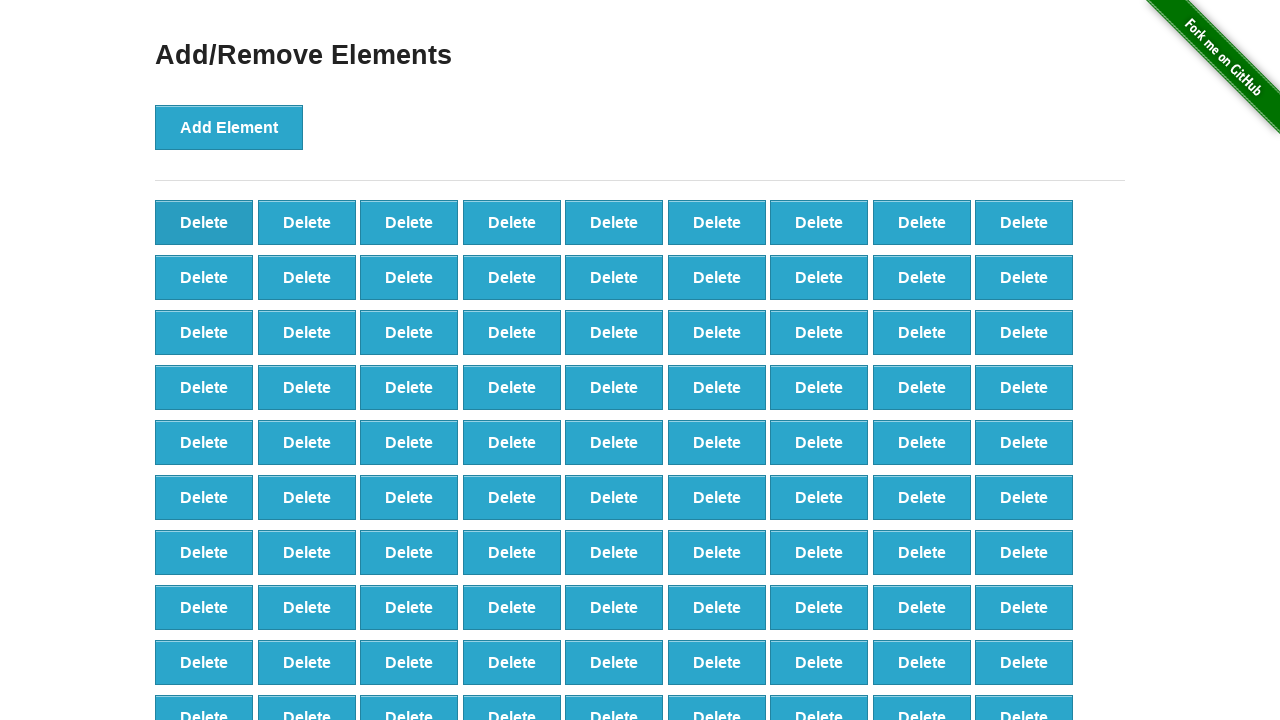

Clicked 'Delete' button to remove element (iteration 6/40) at (204, 222) on button[onclick='deleteElement()'] >> nth=0
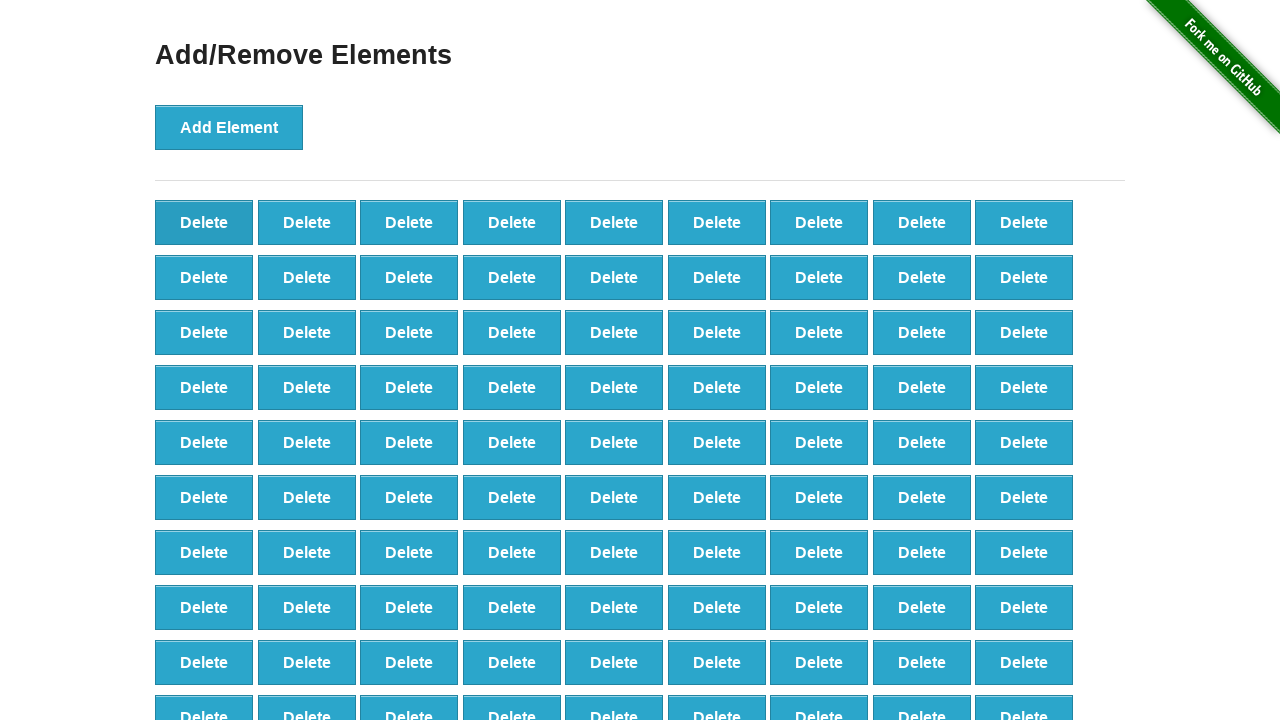

Clicked 'Delete' button to remove element (iteration 7/40) at (204, 222) on button[onclick='deleteElement()'] >> nth=0
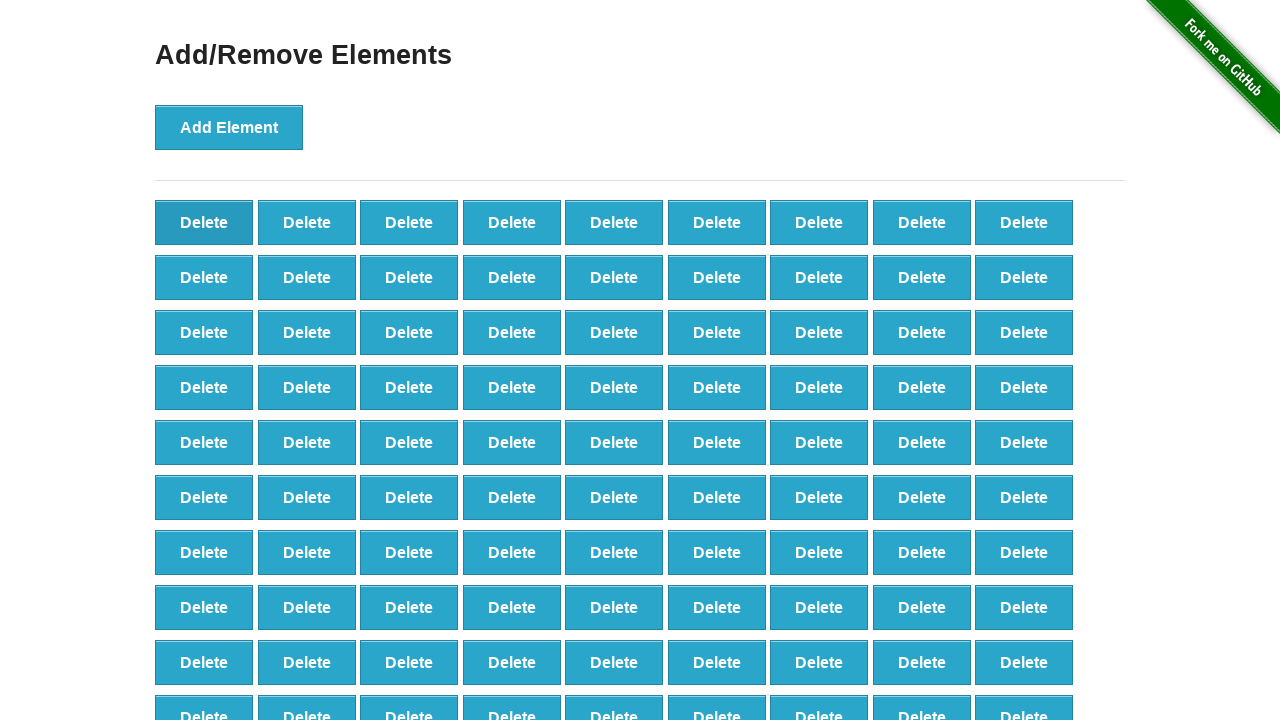

Clicked 'Delete' button to remove element (iteration 8/40) at (204, 222) on button[onclick='deleteElement()'] >> nth=0
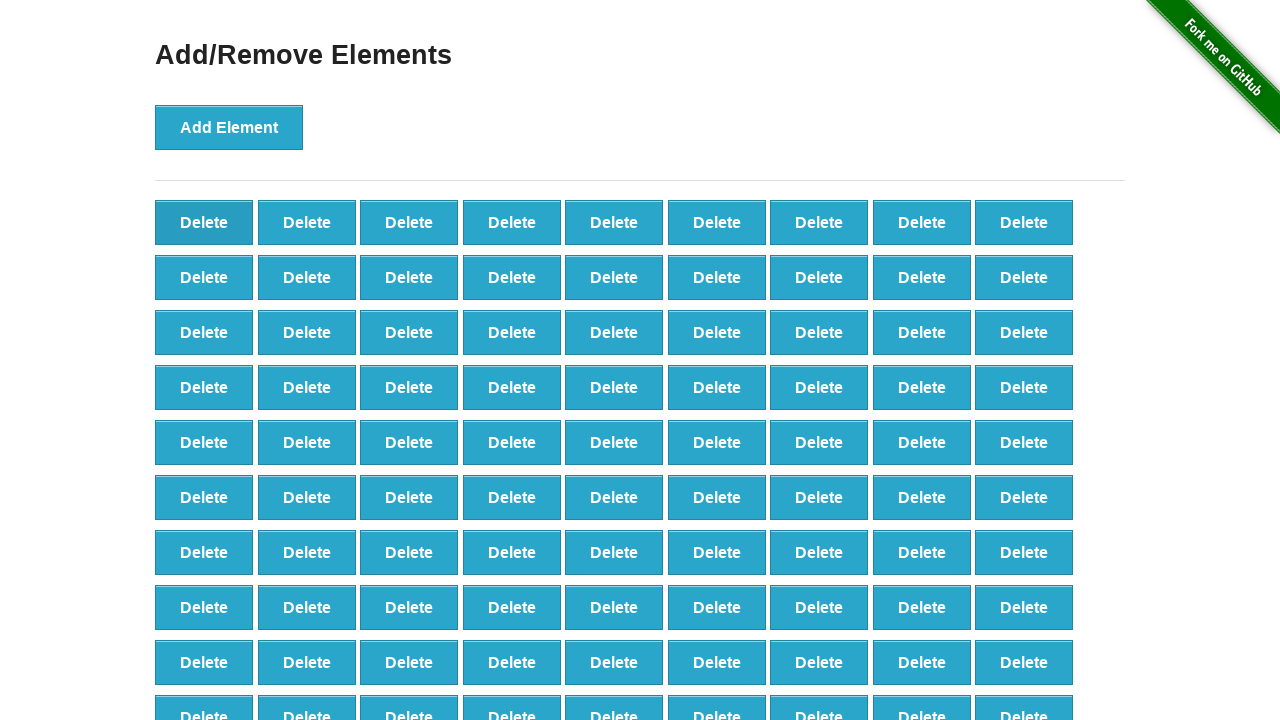

Clicked 'Delete' button to remove element (iteration 9/40) at (204, 222) on button[onclick='deleteElement()'] >> nth=0
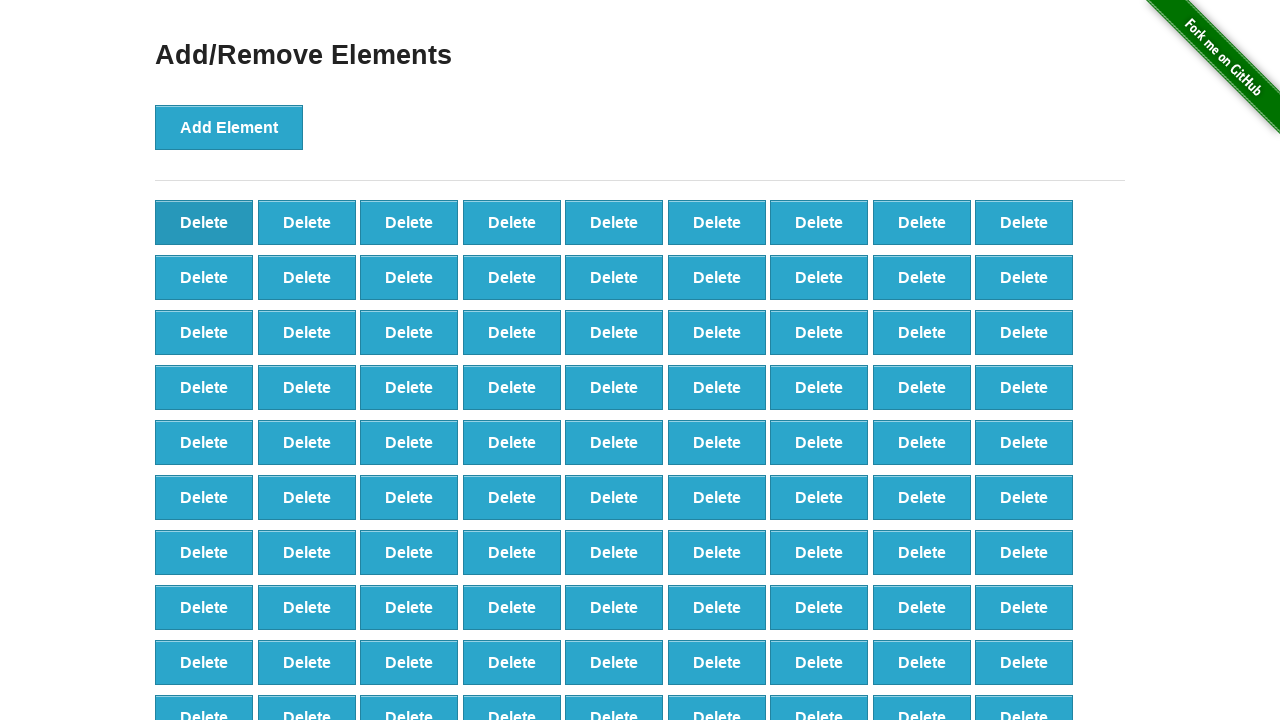

Clicked 'Delete' button to remove element (iteration 10/40) at (204, 222) on button[onclick='deleteElement()'] >> nth=0
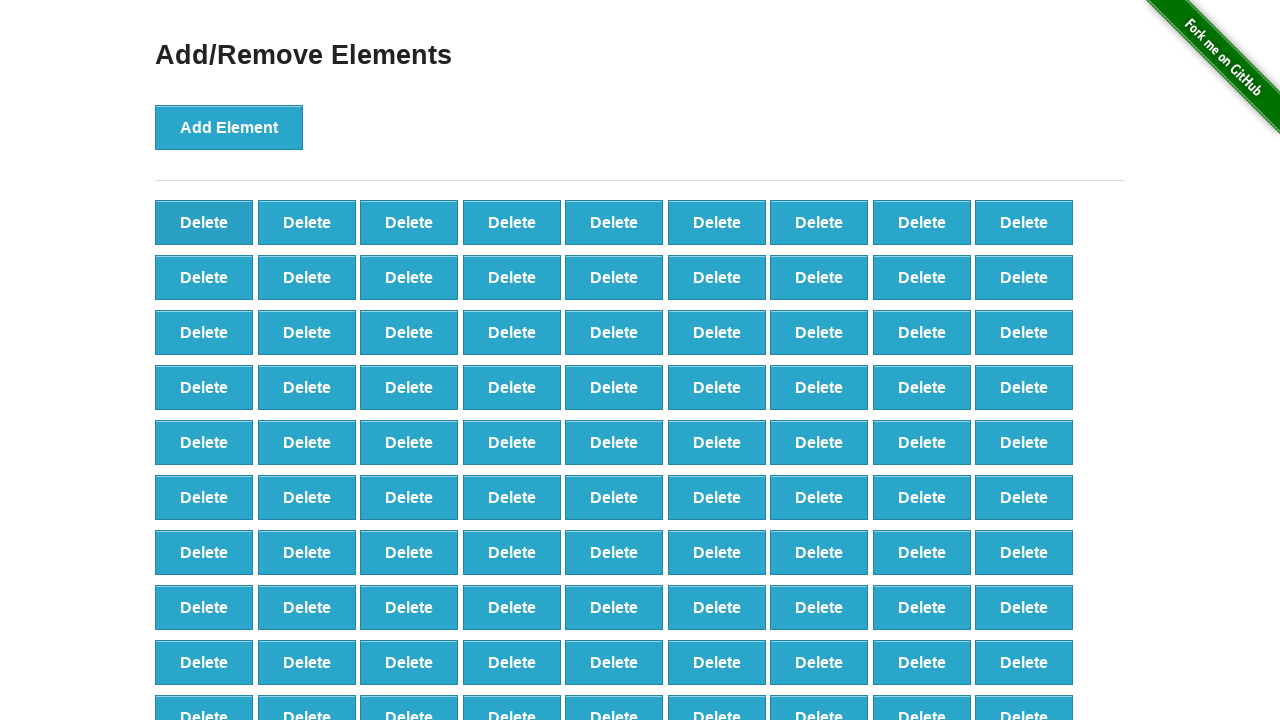

Clicked 'Delete' button to remove element (iteration 11/40) at (204, 222) on button[onclick='deleteElement()'] >> nth=0
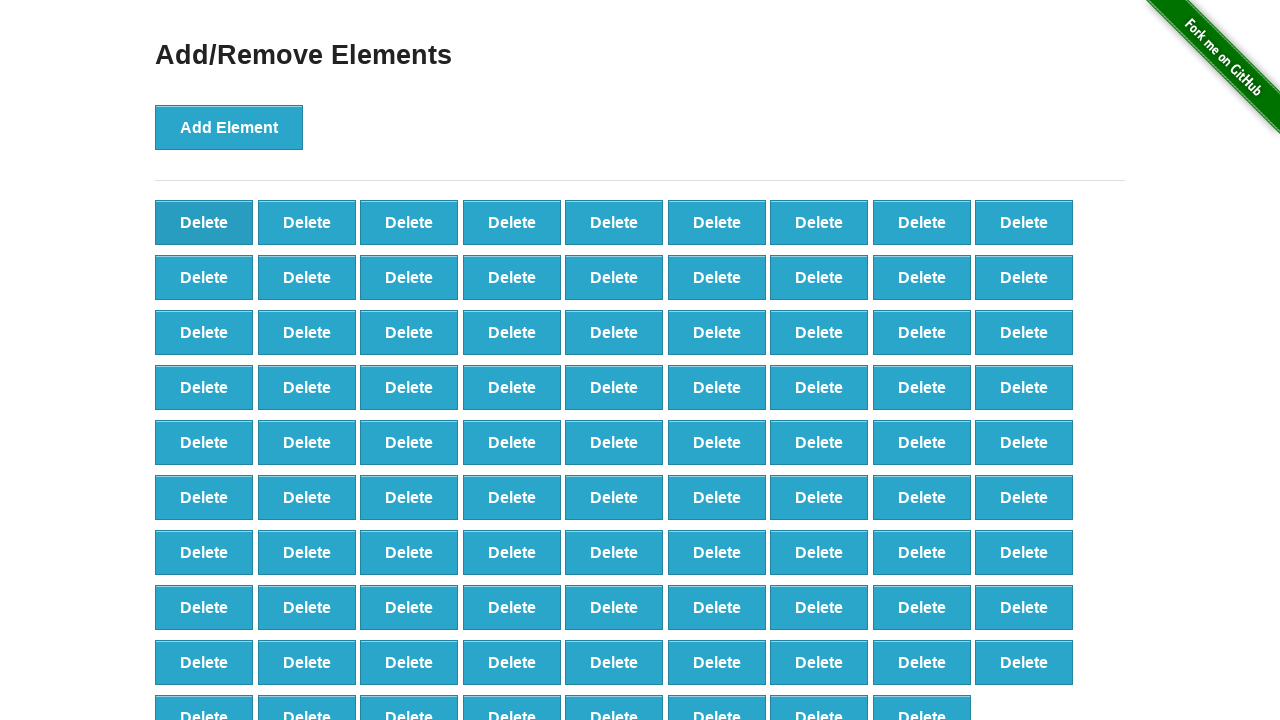

Clicked 'Delete' button to remove element (iteration 12/40) at (204, 222) on button[onclick='deleteElement()'] >> nth=0
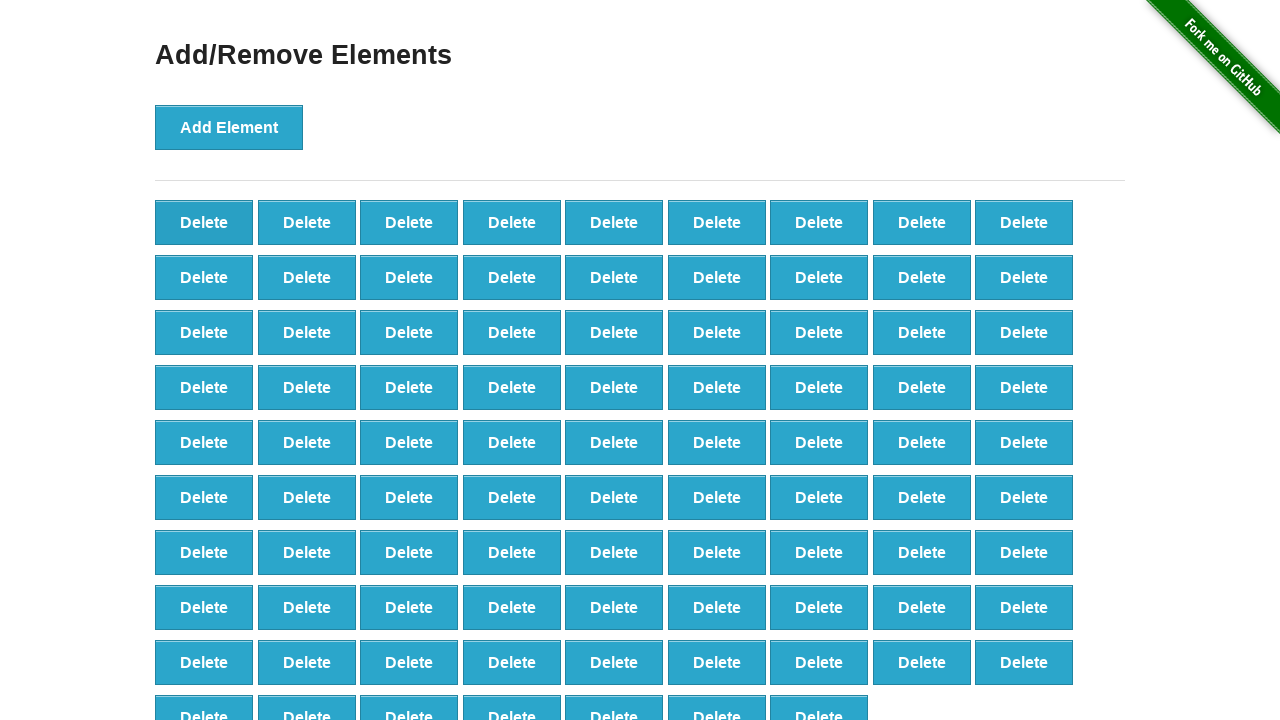

Clicked 'Delete' button to remove element (iteration 13/40) at (204, 222) on button[onclick='deleteElement()'] >> nth=0
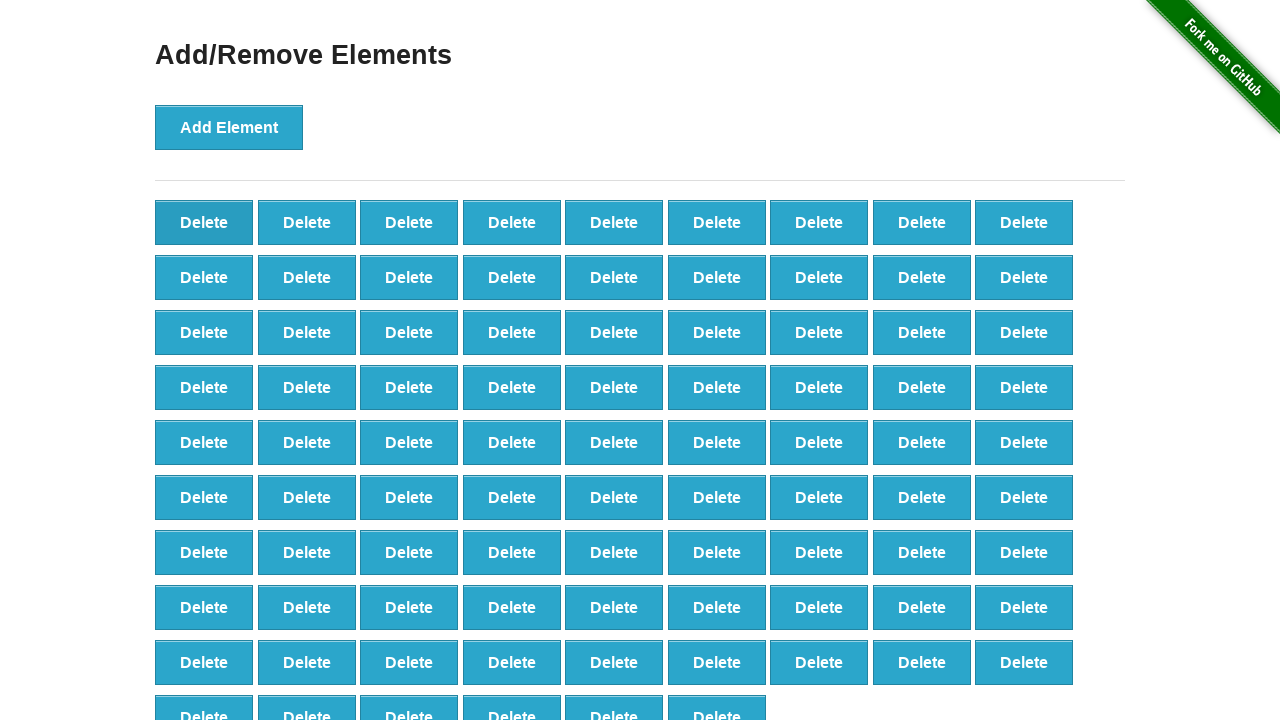

Clicked 'Delete' button to remove element (iteration 14/40) at (204, 222) on button[onclick='deleteElement()'] >> nth=0
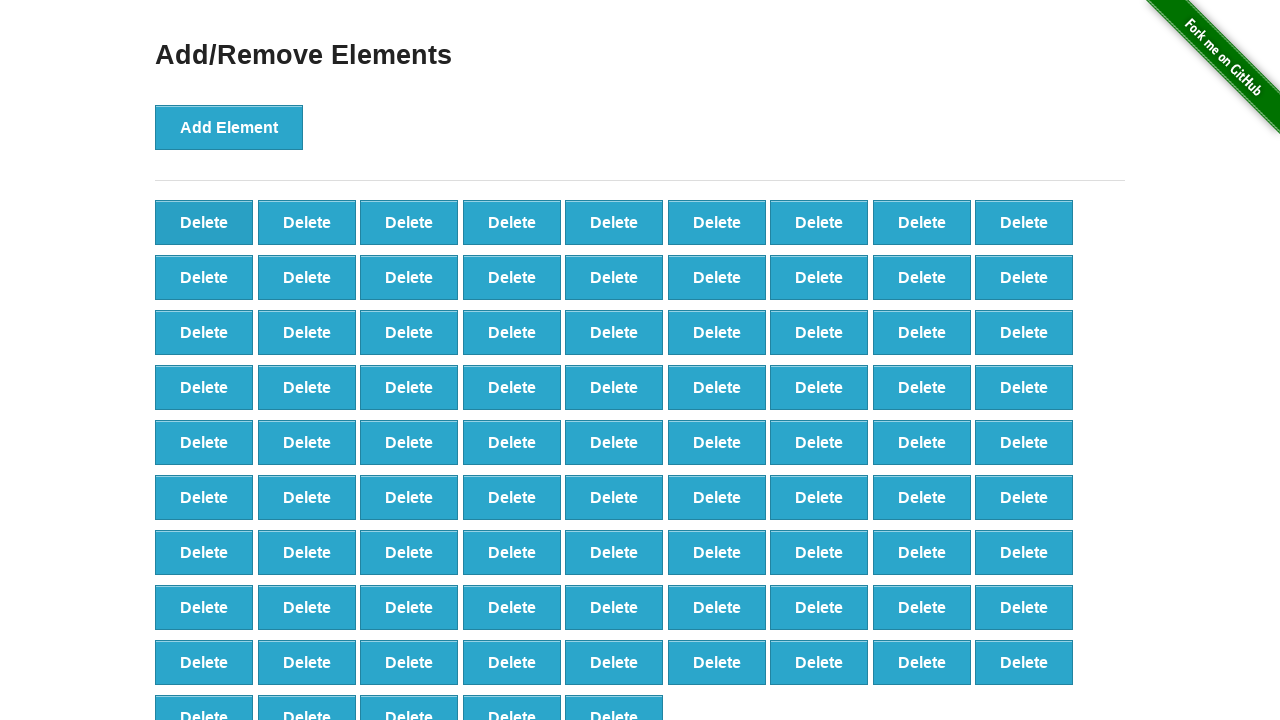

Clicked 'Delete' button to remove element (iteration 15/40) at (204, 222) on button[onclick='deleteElement()'] >> nth=0
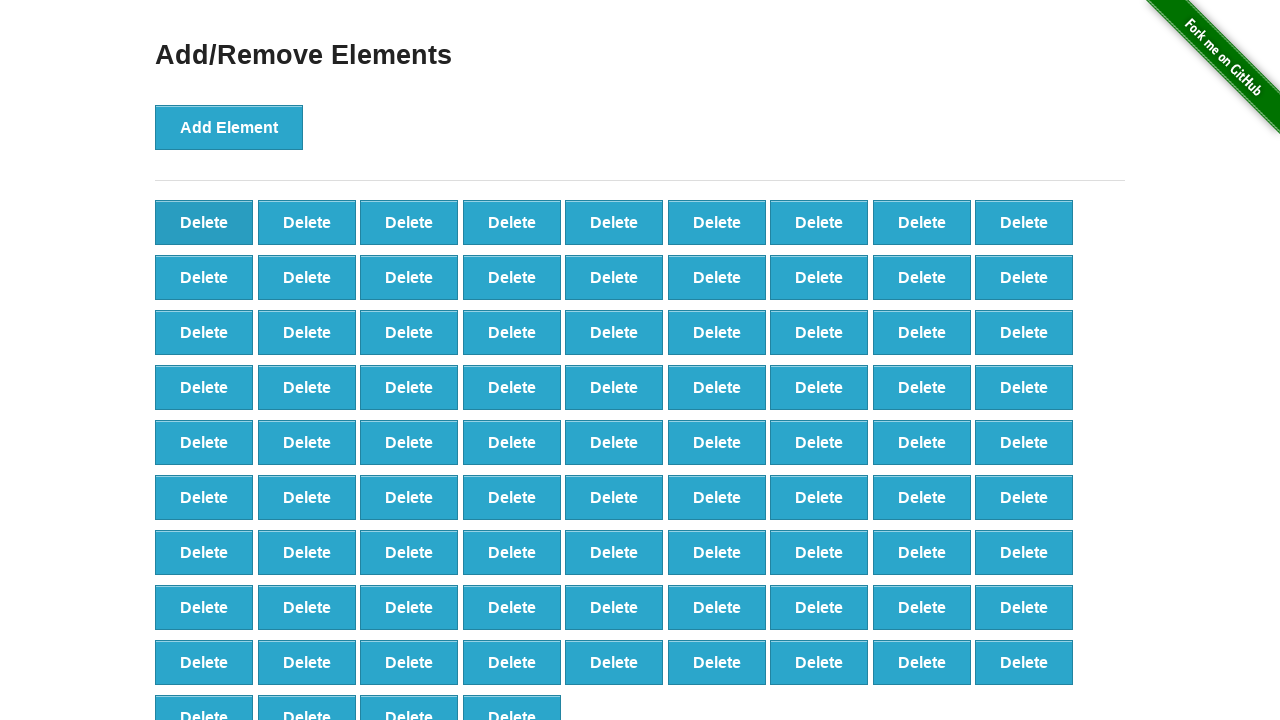

Clicked 'Delete' button to remove element (iteration 16/40) at (204, 222) on button[onclick='deleteElement()'] >> nth=0
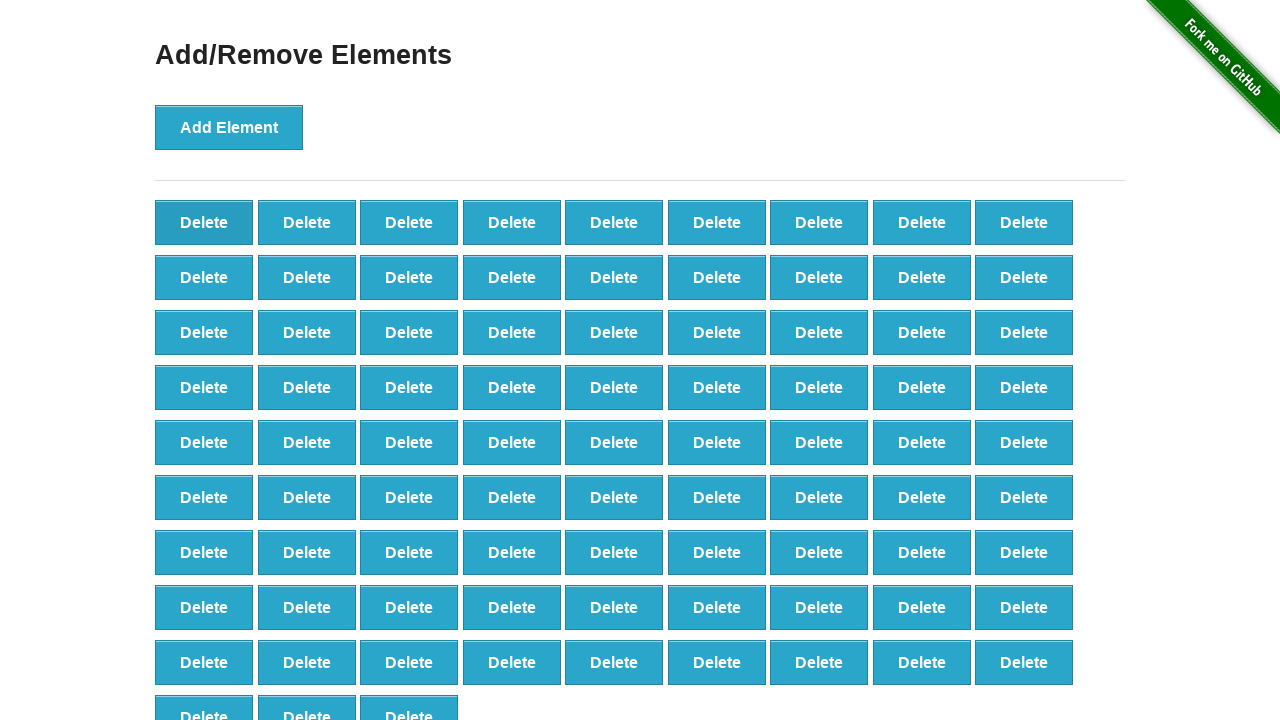

Clicked 'Delete' button to remove element (iteration 17/40) at (204, 222) on button[onclick='deleteElement()'] >> nth=0
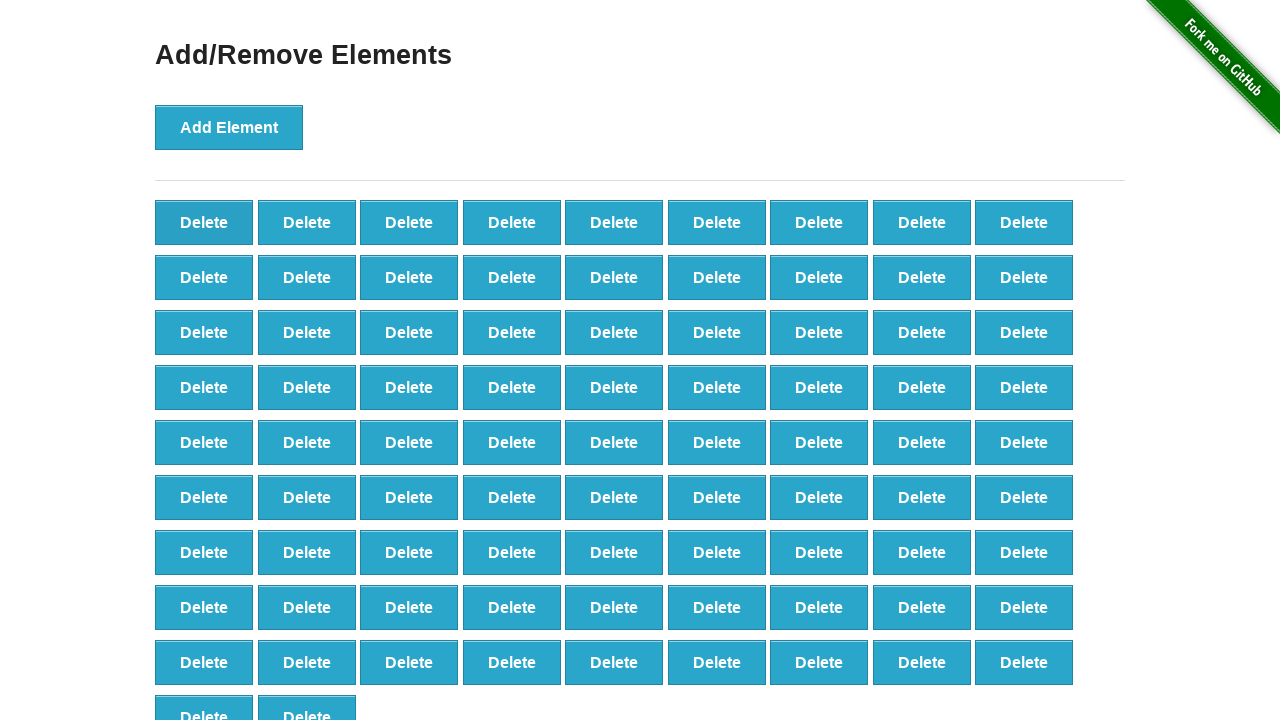

Clicked 'Delete' button to remove element (iteration 18/40) at (204, 222) on button[onclick='deleteElement()'] >> nth=0
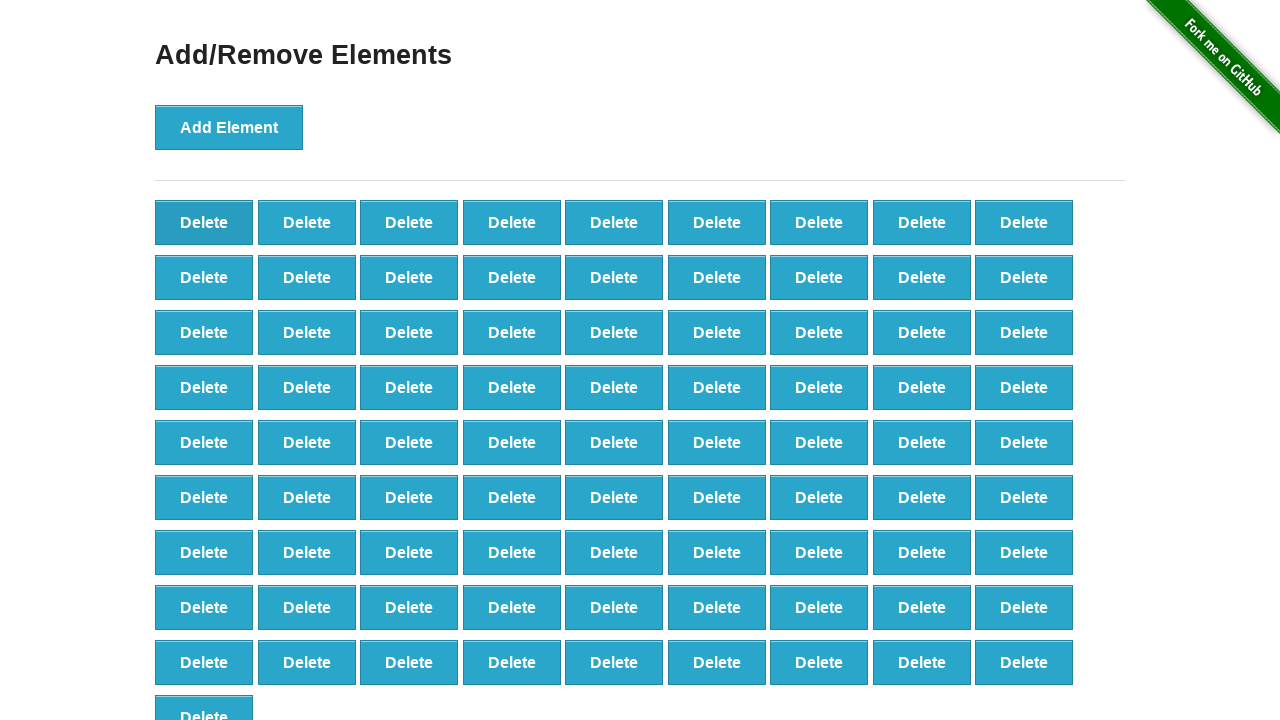

Clicked 'Delete' button to remove element (iteration 19/40) at (204, 222) on button[onclick='deleteElement()'] >> nth=0
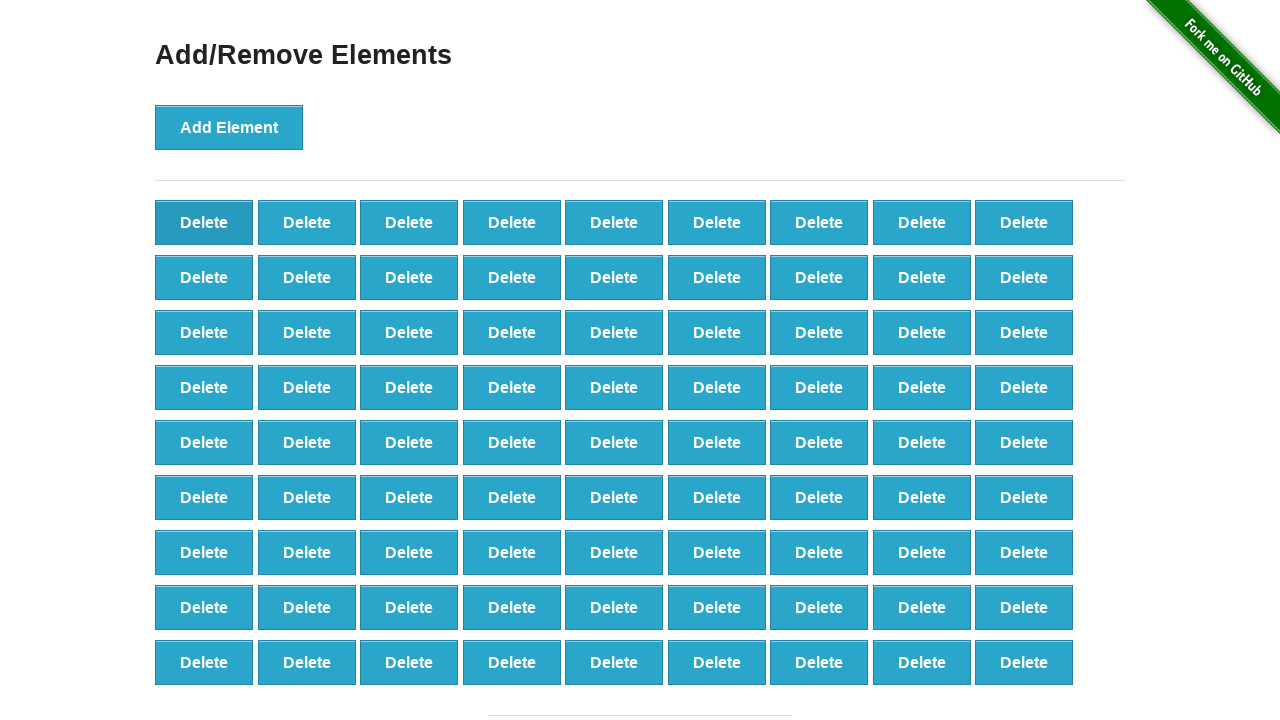

Clicked 'Delete' button to remove element (iteration 20/40) at (204, 222) on button[onclick='deleteElement()'] >> nth=0
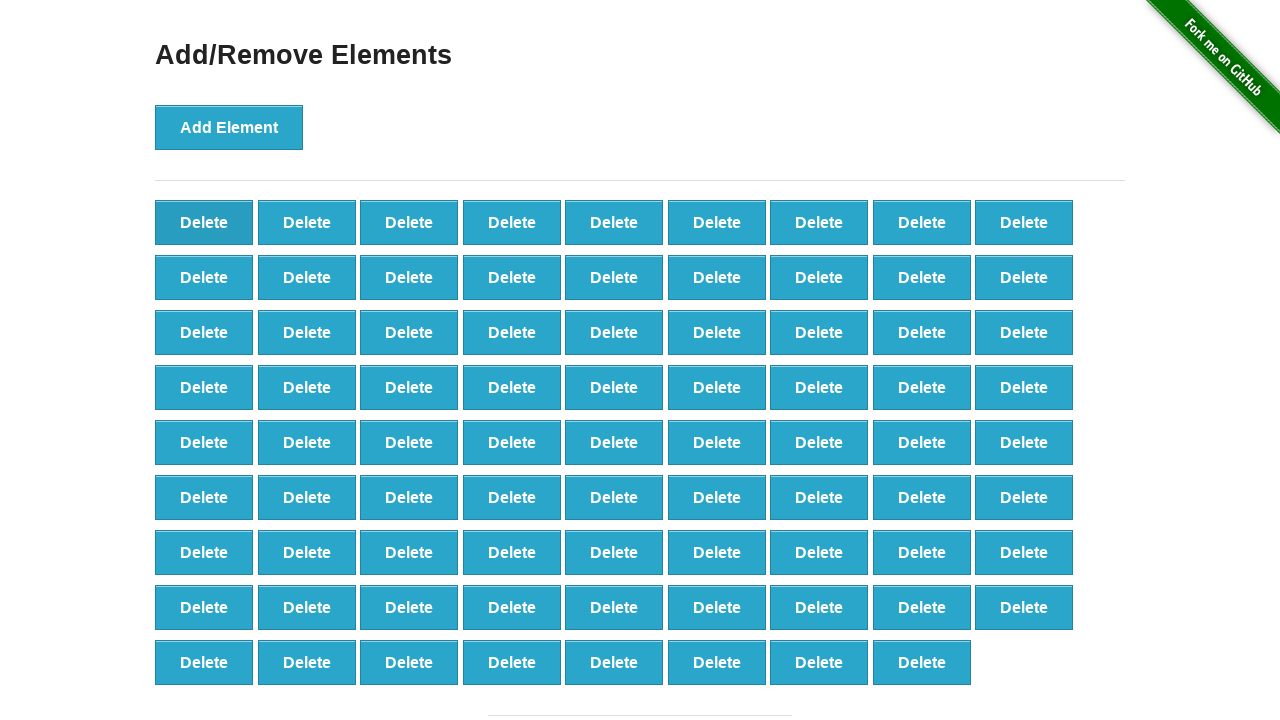

Clicked 'Delete' button to remove element (iteration 21/40) at (204, 222) on button[onclick='deleteElement()'] >> nth=0
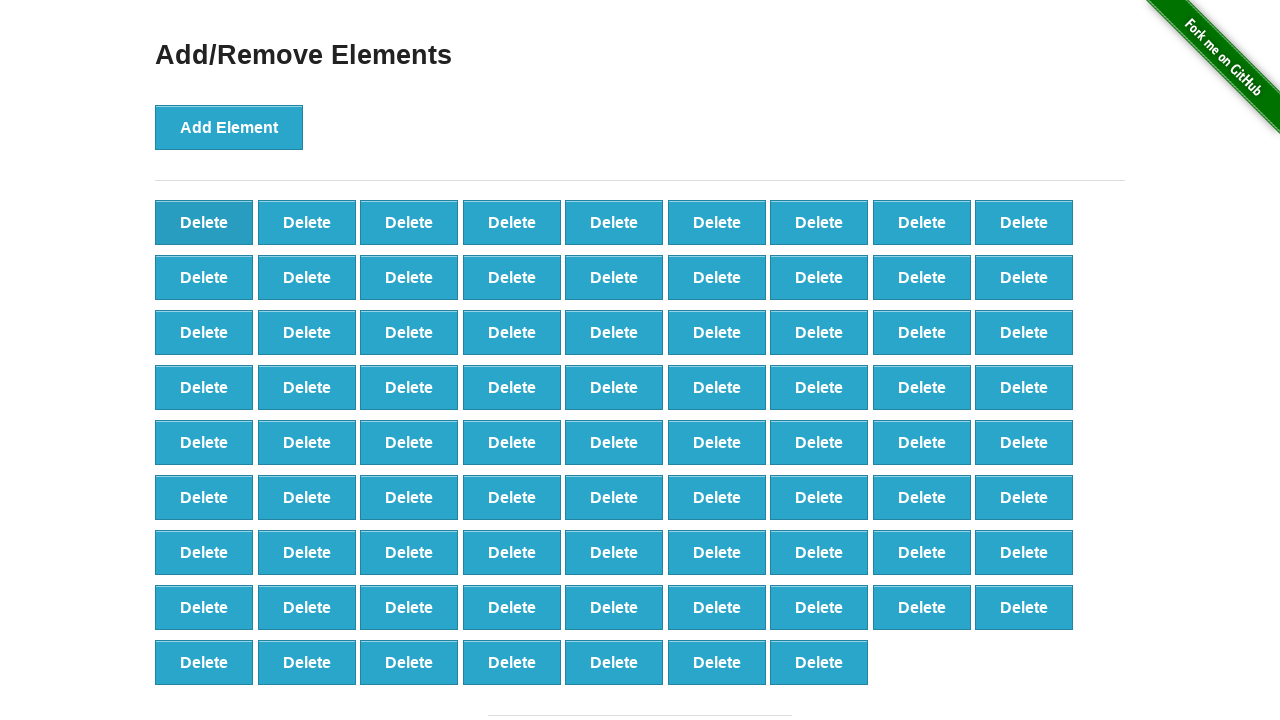

Clicked 'Delete' button to remove element (iteration 22/40) at (204, 222) on button[onclick='deleteElement()'] >> nth=0
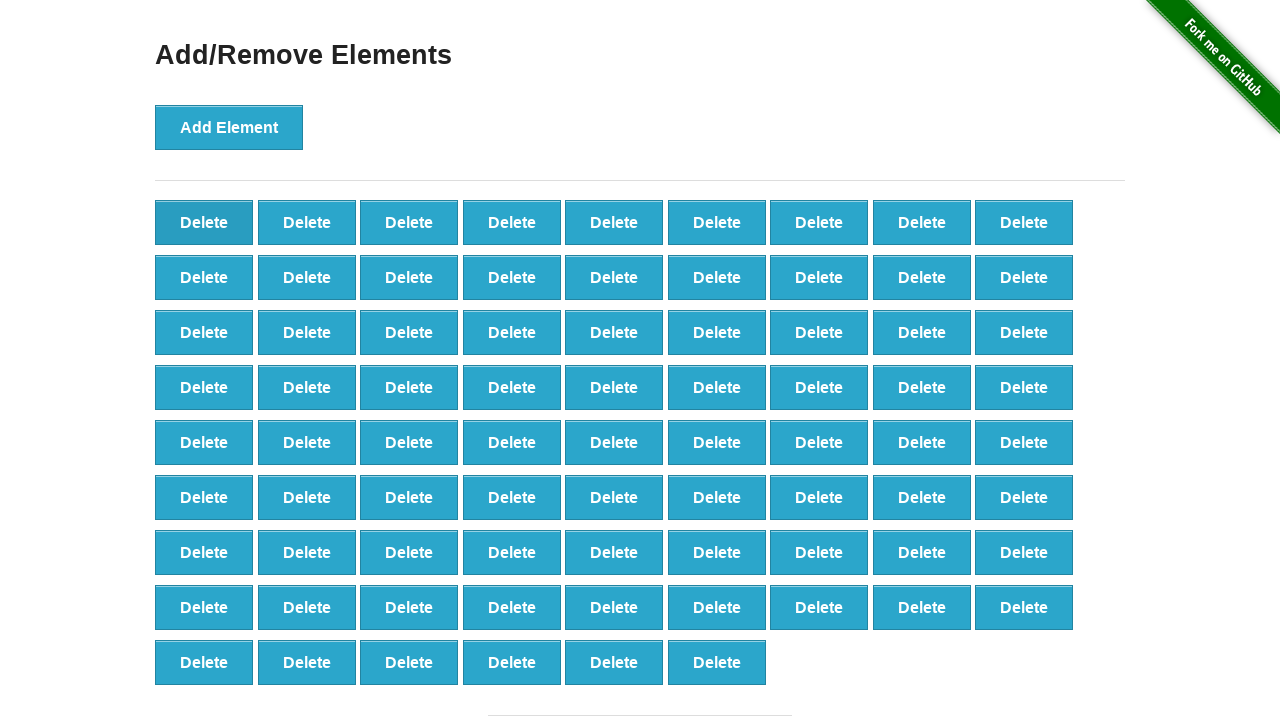

Clicked 'Delete' button to remove element (iteration 23/40) at (204, 222) on button[onclick='deleteElement()'] >> nth=0
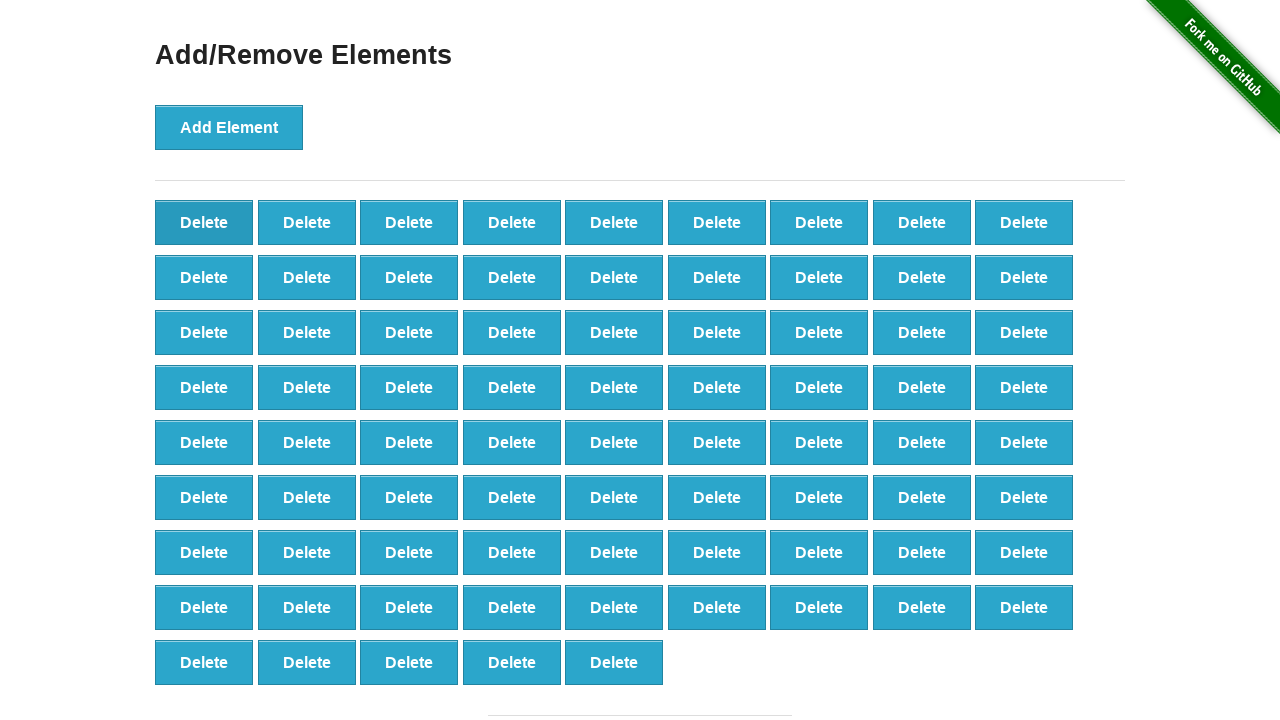

Clicked 'Delete' button to remove element (iteration 24/40) at (204, 222) on button[onclick='deleteElement()'] >> nth=0
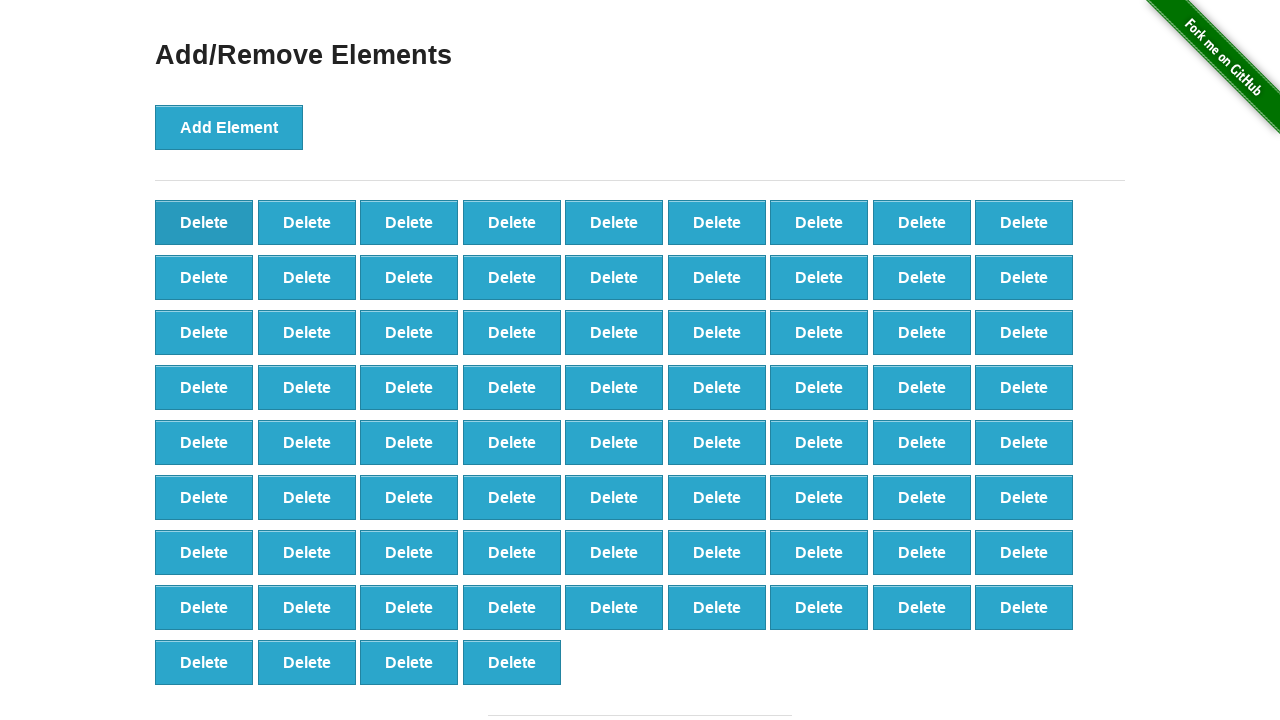

Clicked 'Delete' button to remove element (iteration 25/40) at (204, 222) on button[onclick='deleteElement()'] >> nth=0
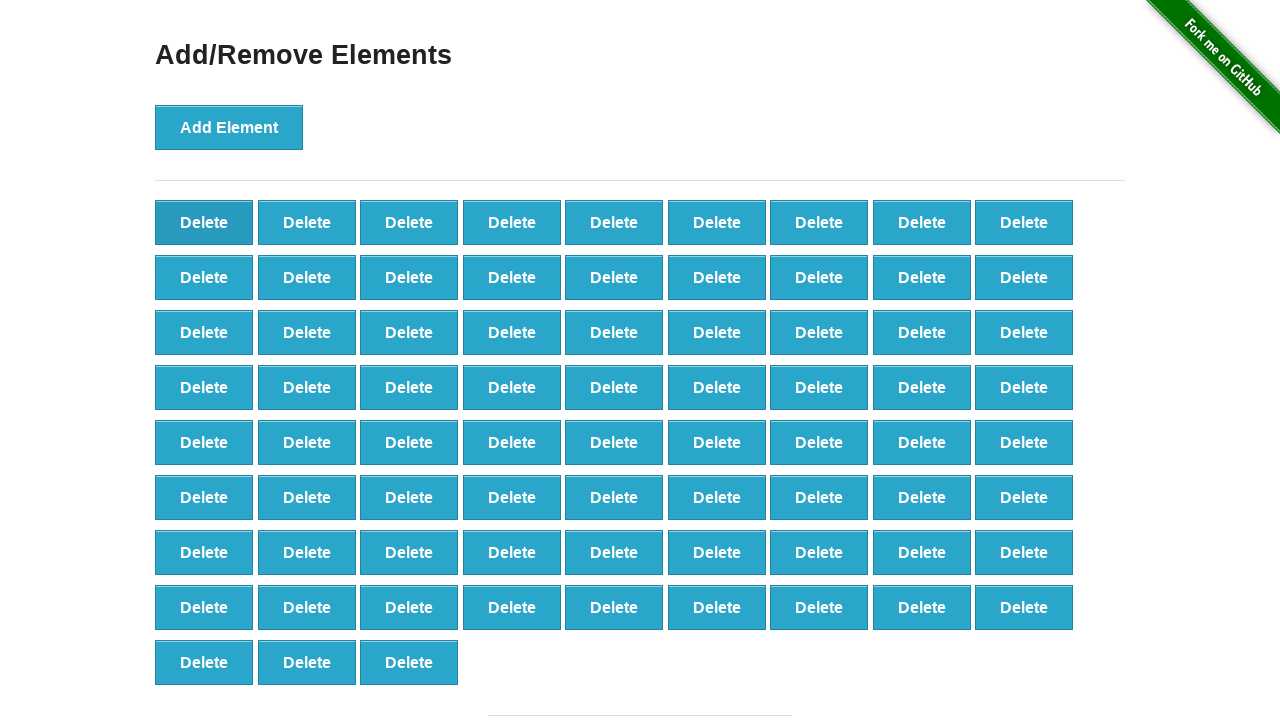

Clicked 'Delete' button to remove element (iteration 26/40) at (204, 222) on button[onclick='deleteElement()'] >> nth=0
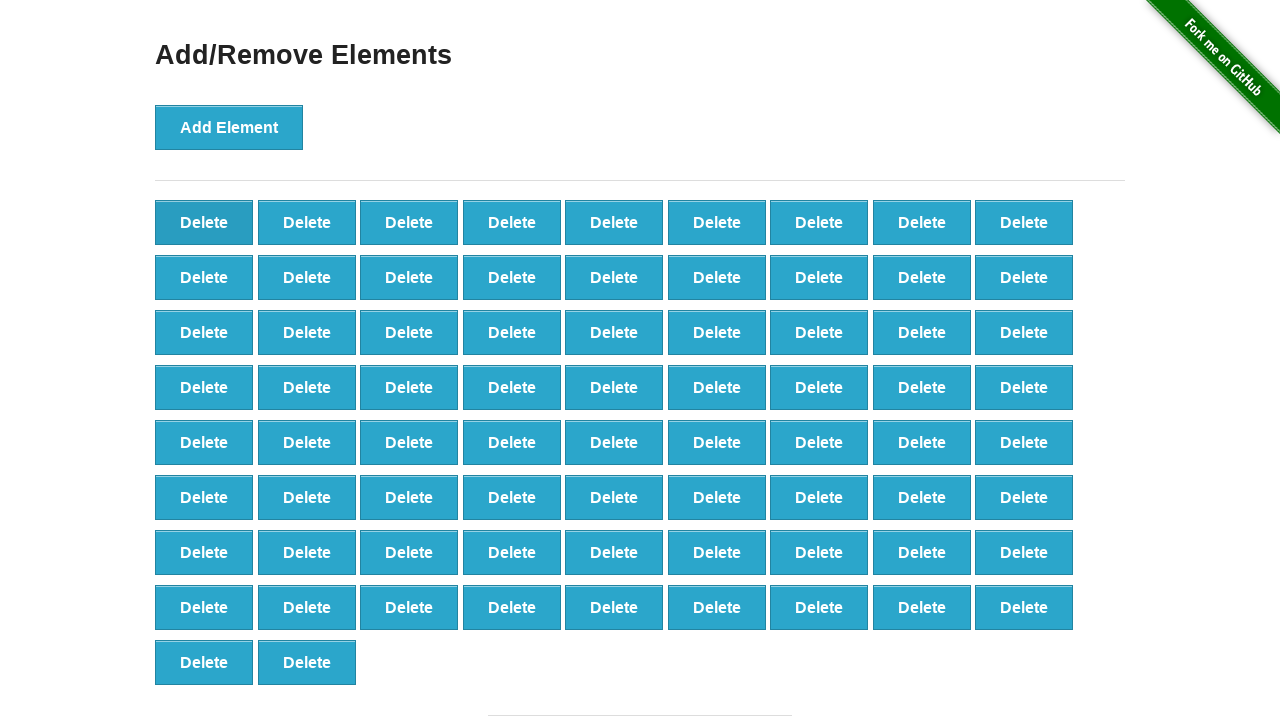

Clicked 'Delete' button to remove element (iteration 27/40) at (204, 222) on button[onclick='deleteElement()'] >> nth=0
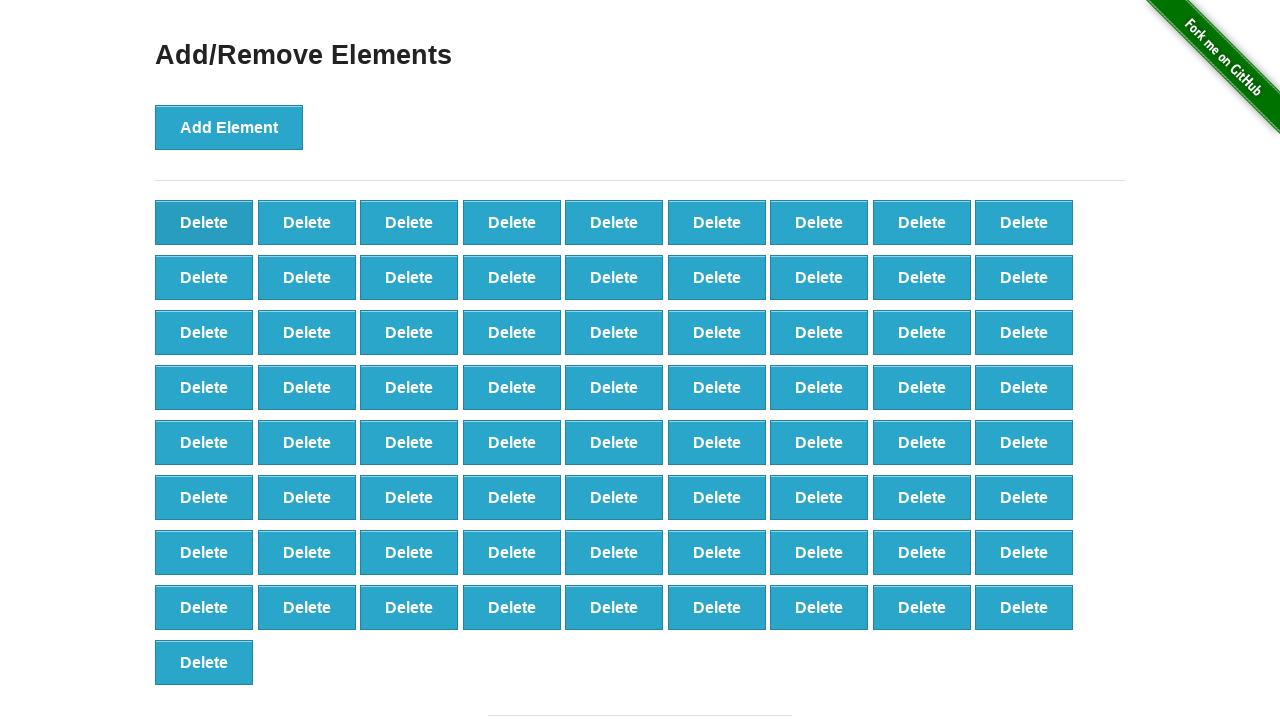

Clicked 'Delete' button to remove element (iteration 28/40) at (204, 222) on button[onclick='deleteElement()'] >> nth=0
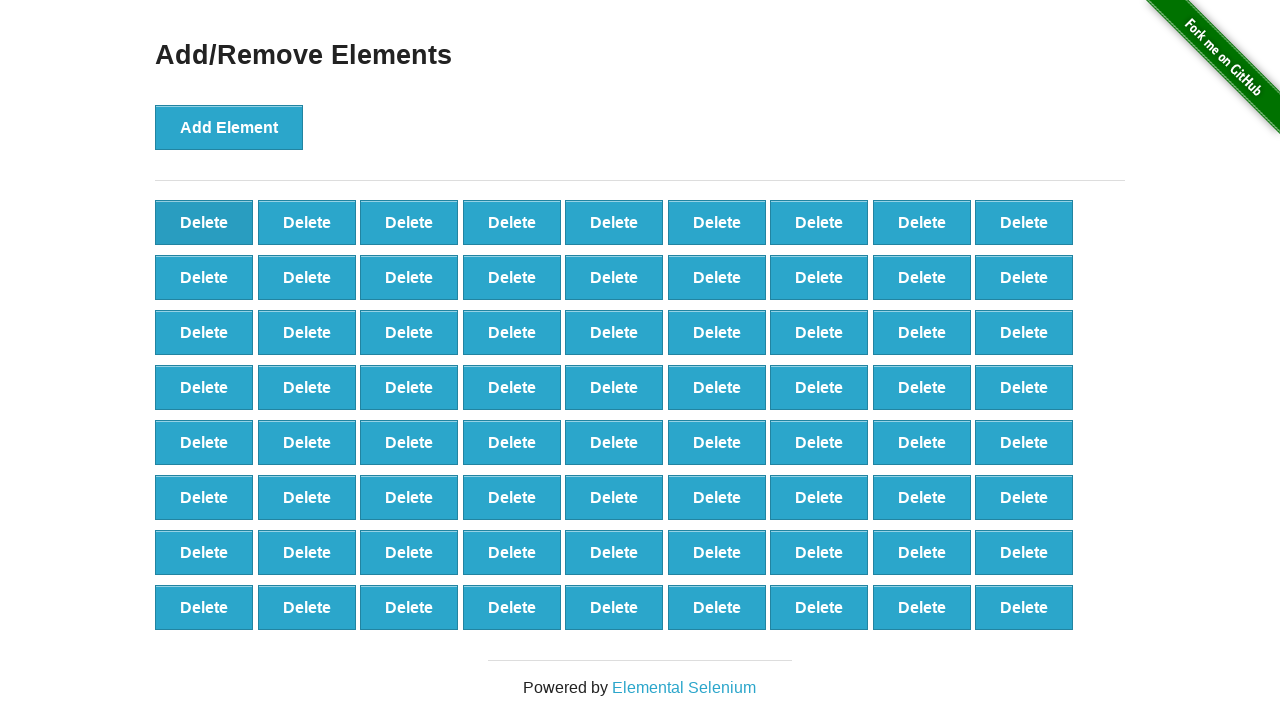

Clicked 'Delete' button to remove element (iteration 29/40) at (204, 222) on button[onclick='deleteElement()'] >> nth=0
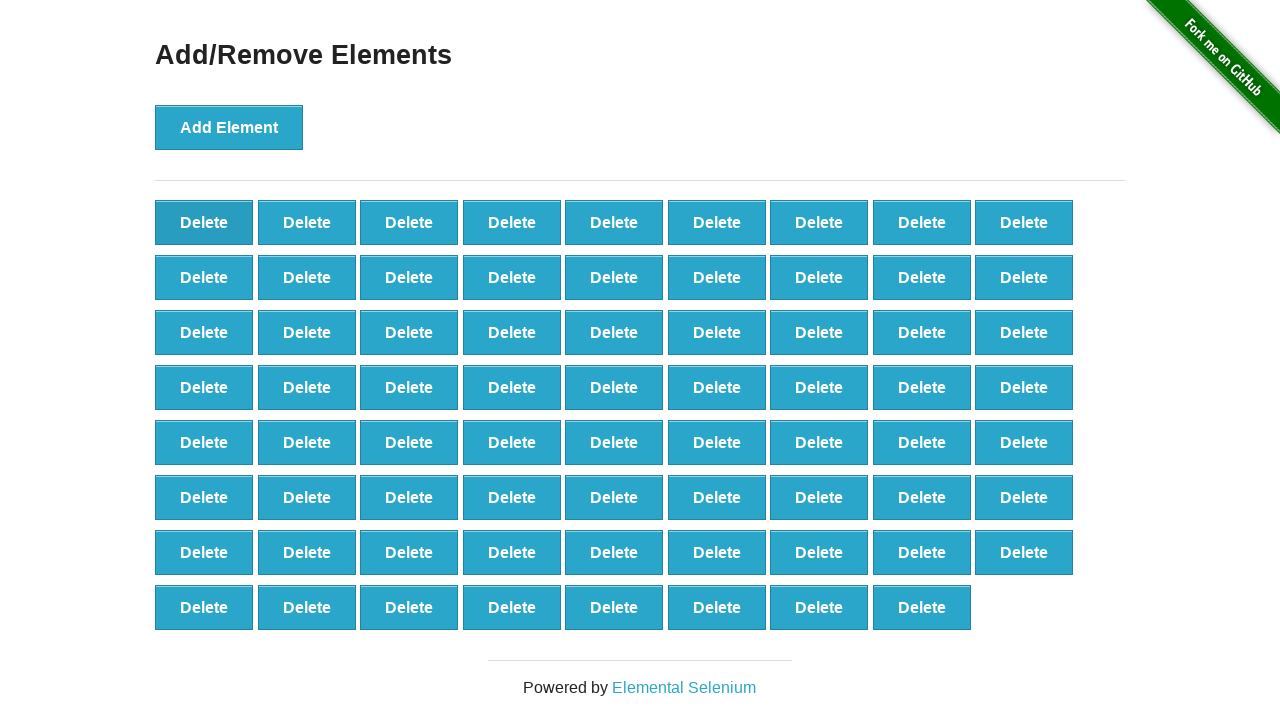

Clicked 'Delete' button to remove element (iteration 30/40) at (204, 222) on button[onclick='deleteElement()'] >> nth=0
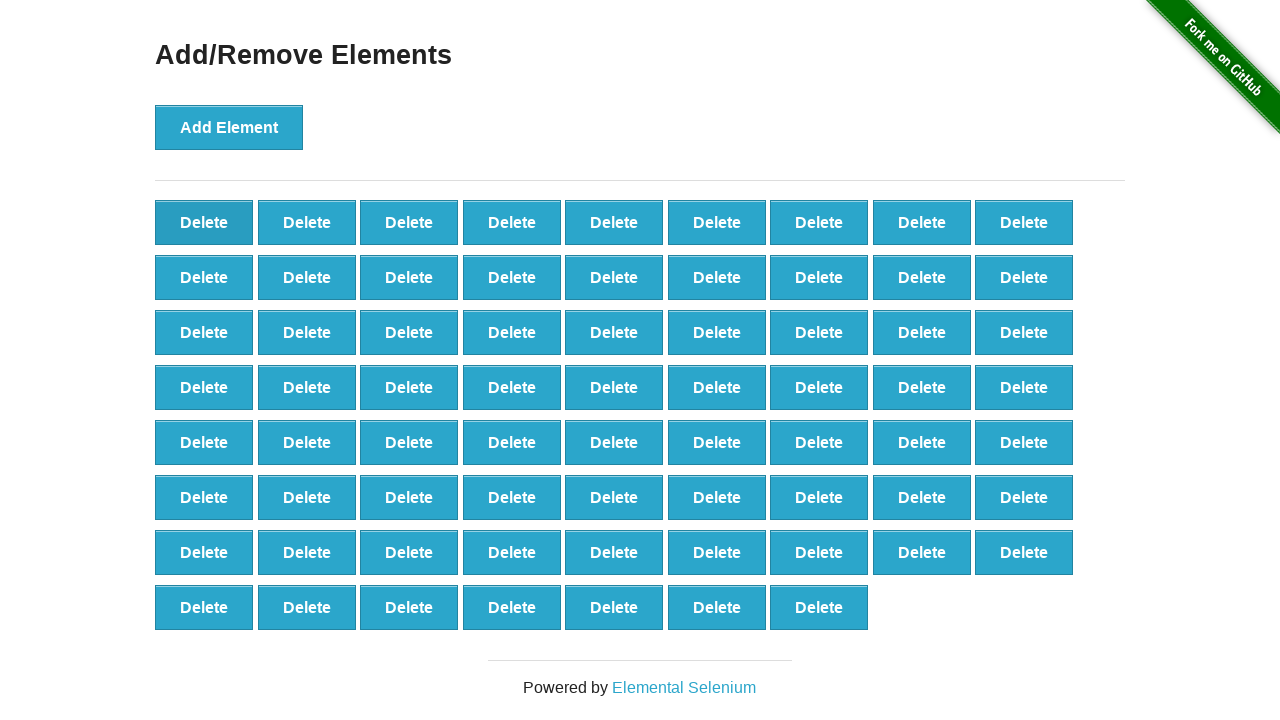

Clicked 'Delete' button to remove element (iteration 31/40) at (204, 222) on button[onclick='deleteElement()'] >> nth=0
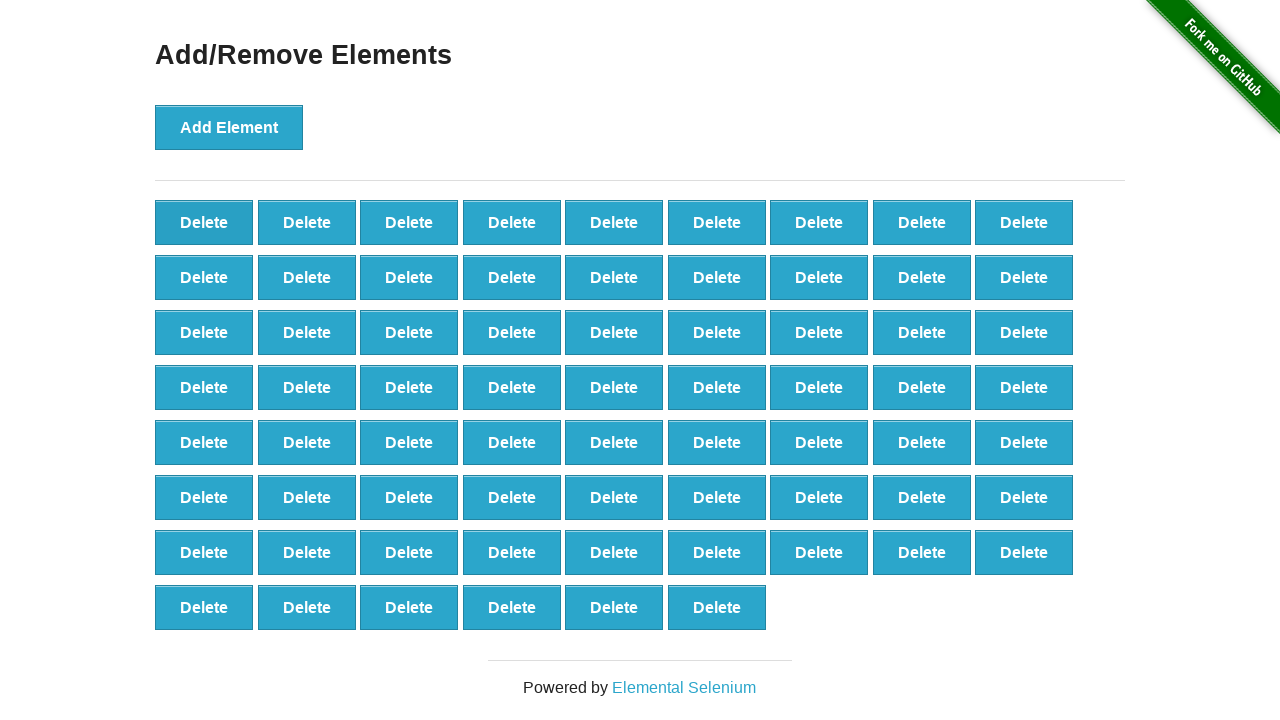

Clicked 'Delete' button to remove element (iteration 32/40) at (204, 222) on button[onclick='deleteElement()'] >> nth=0
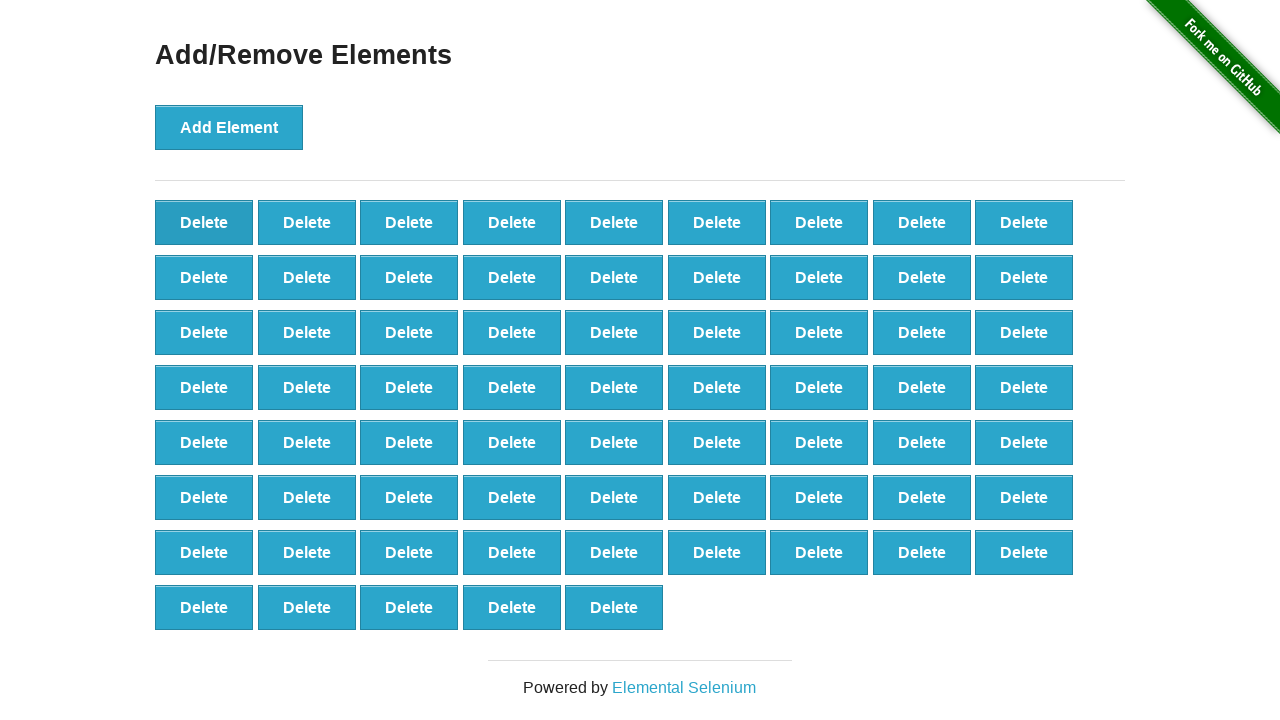

Clicked 'Delete' button to remove element (iteration 33/40) at (204, 222) on button[onclick='deleteElement()'] >> nth=0
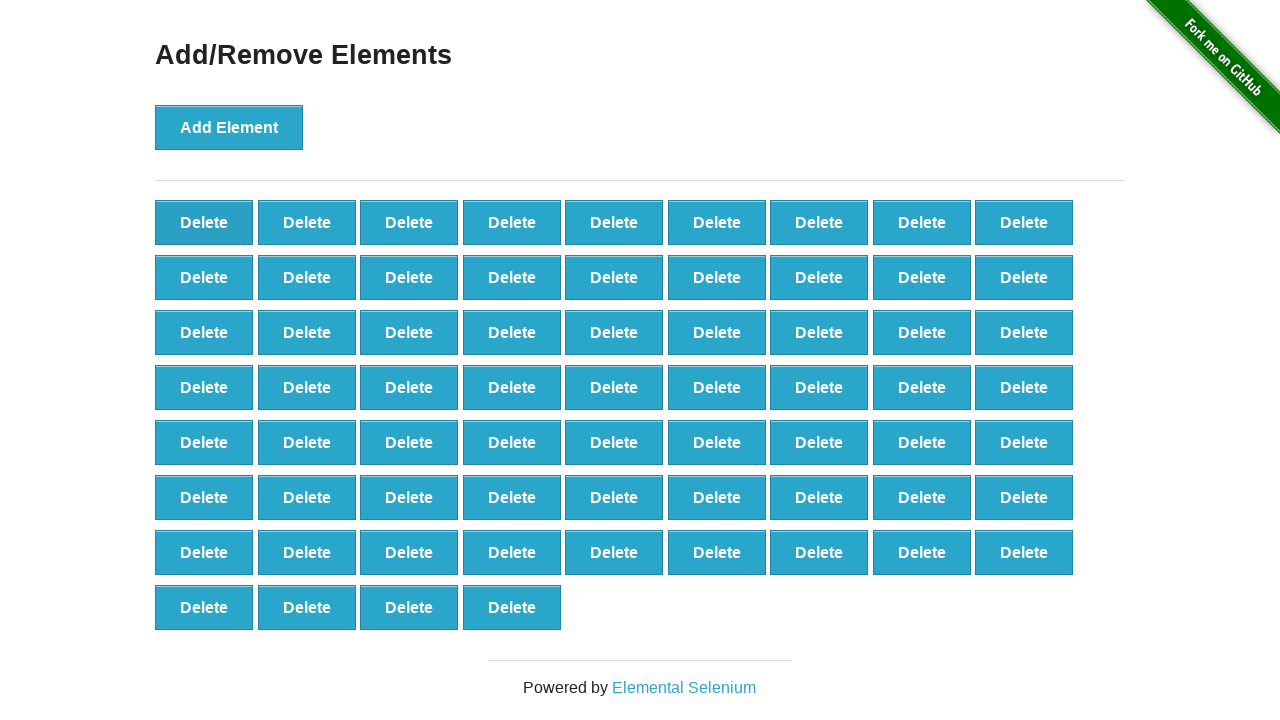

Clicked 'Delete' button to remove element (iteration 34/40) at (204, 222) on button[onclick='deleteElement()'] >> nth=0
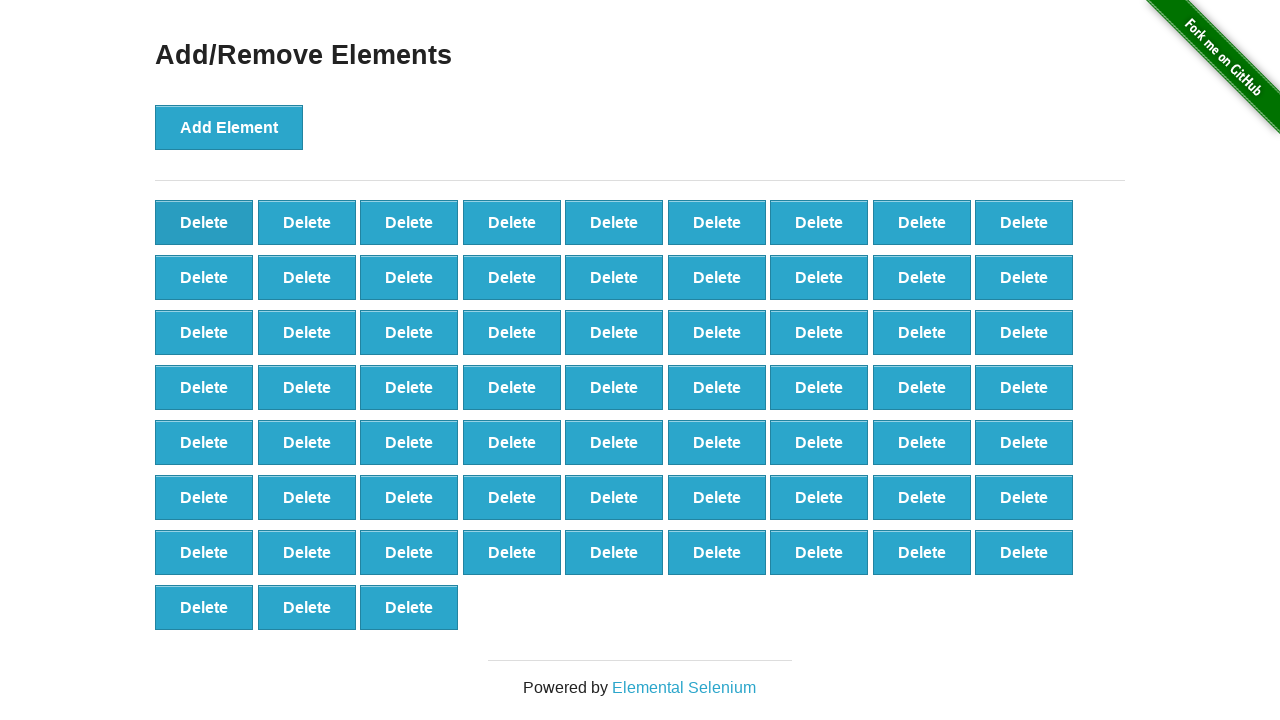

Clicked 'Delete' button to remove element (iteration 35/40) at (204, 222) on button[onclick='deleteElement()'] >> nth=0
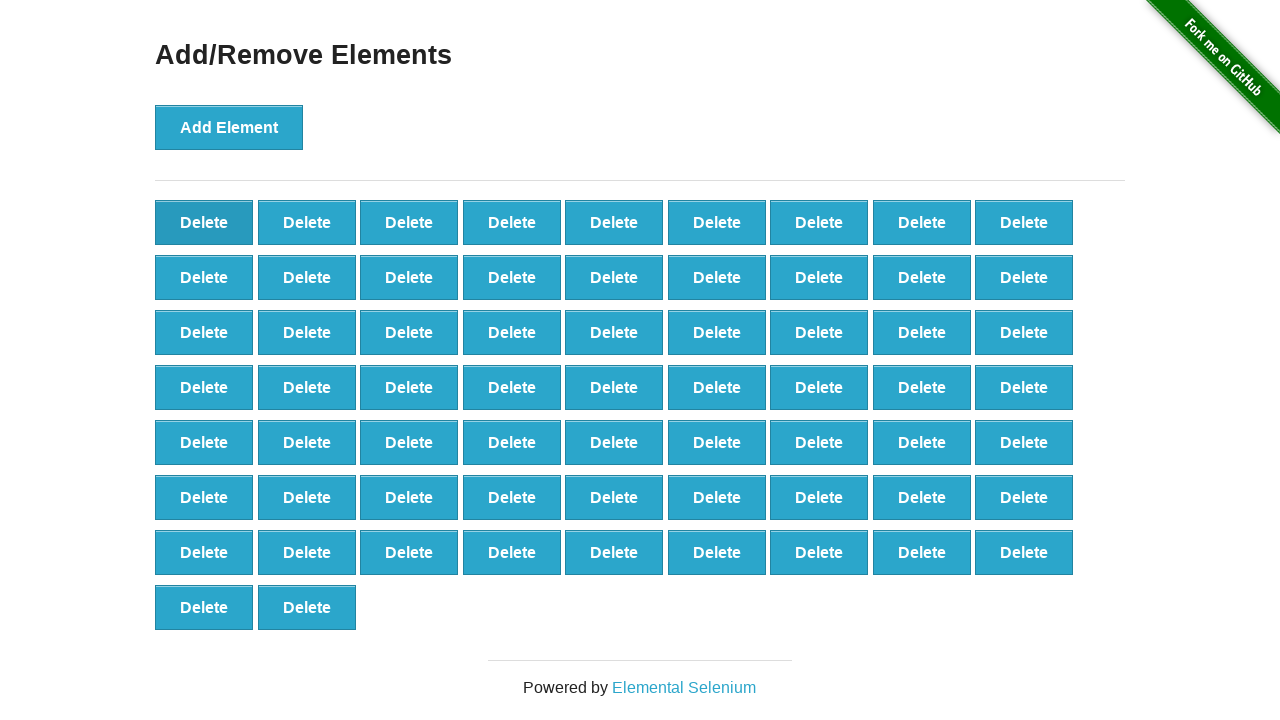

Clicked 'Delete' button to remove element (iteration 36/40) at (204, 222) on button[onclick='deleteElement()'] >> nth=0
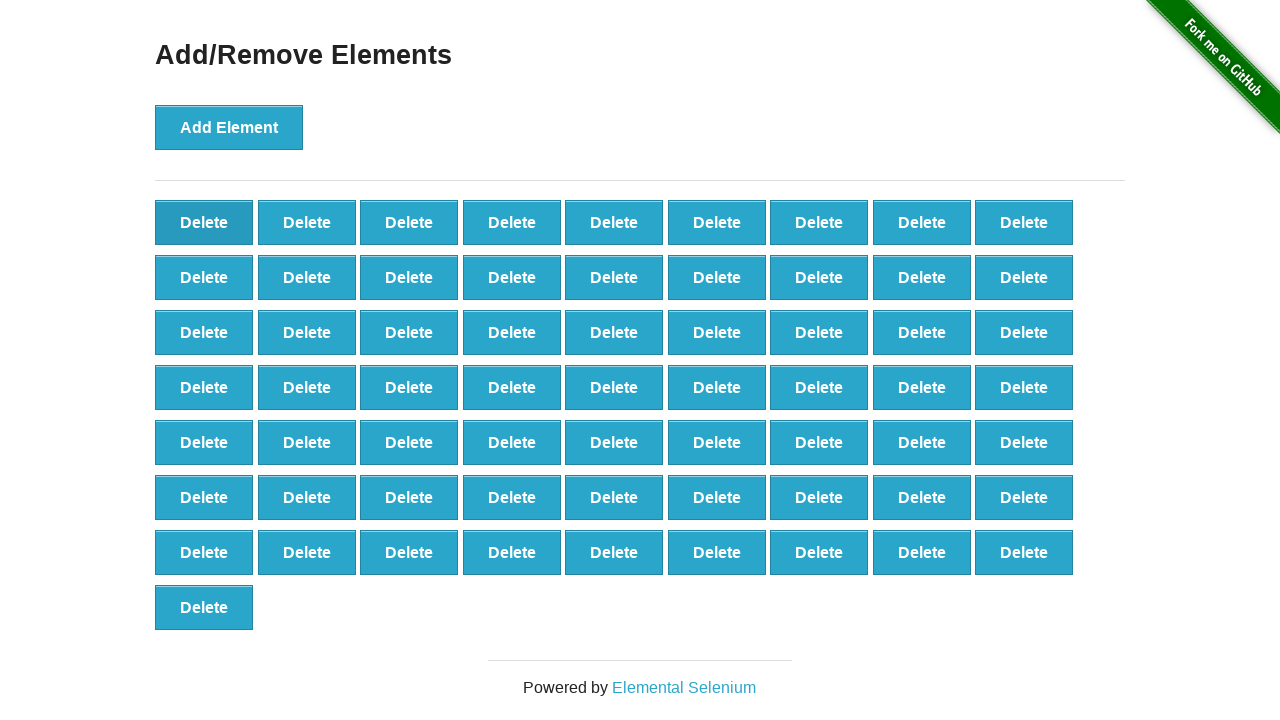

Clicked 'Delete' button to remove element (iteration 37/40) at (204, 222) on button[onclick='deleteElement()'] >> nth=0
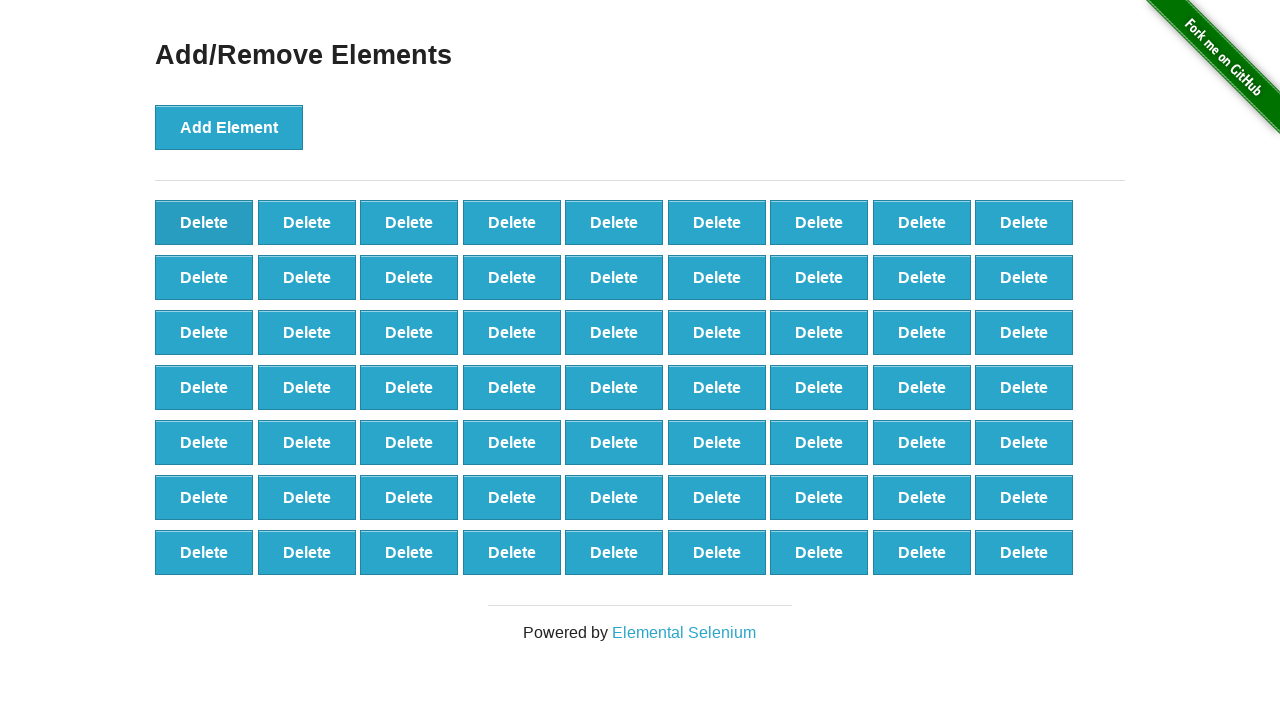

Clicked 'Delete' button to remove element (iteration 38/40) at (204, 222) on button[onclick='deleteElement()'] >> nth=0
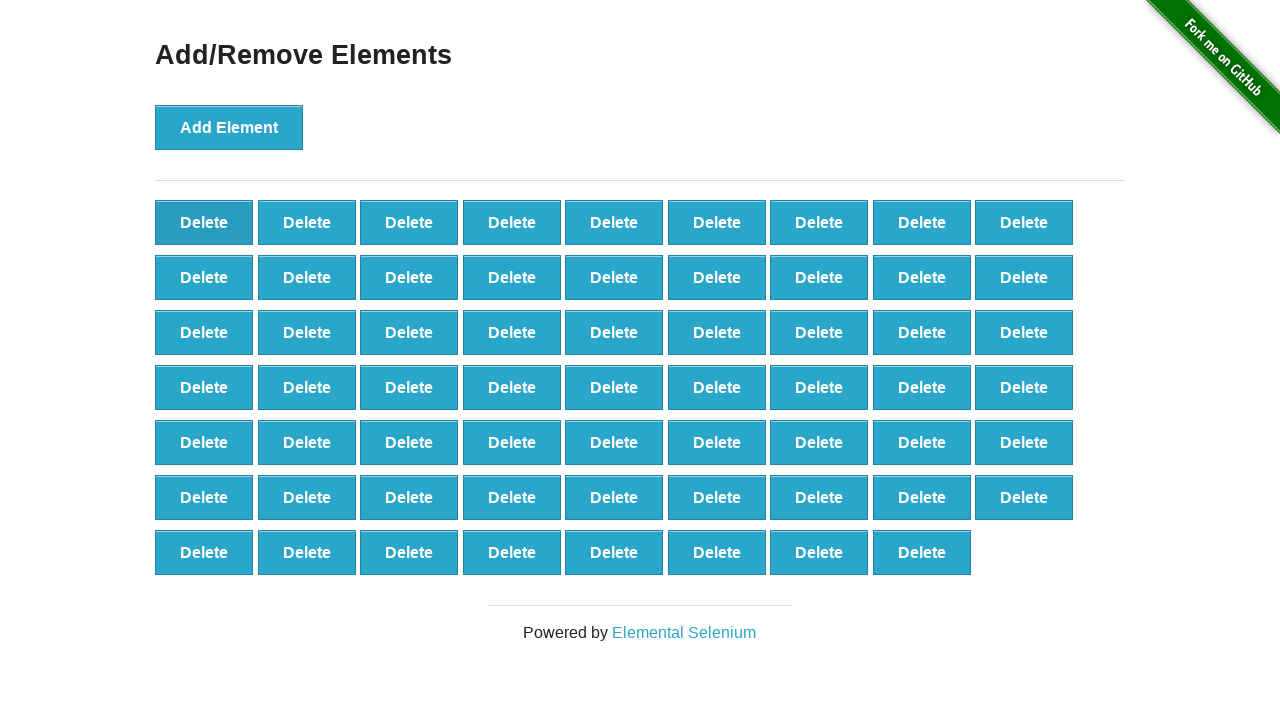

Clicked 'Delete' button to remove element (iteration 39/40) at (204, 222) on button[onclick='deleteElement()'] >> nth=0
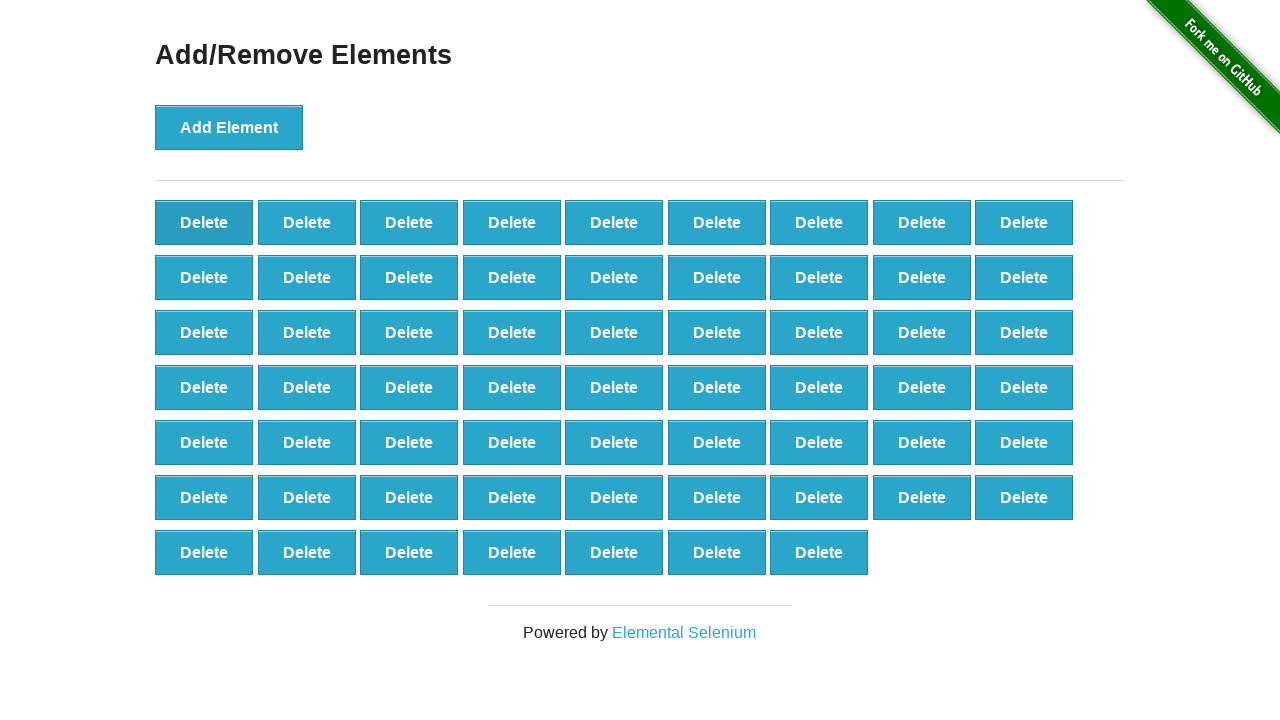

Clicked 'Delete' button to remove element (iteration 40/40) at (204, 222) on button[onclick='deleteElement()'] >> nth=0
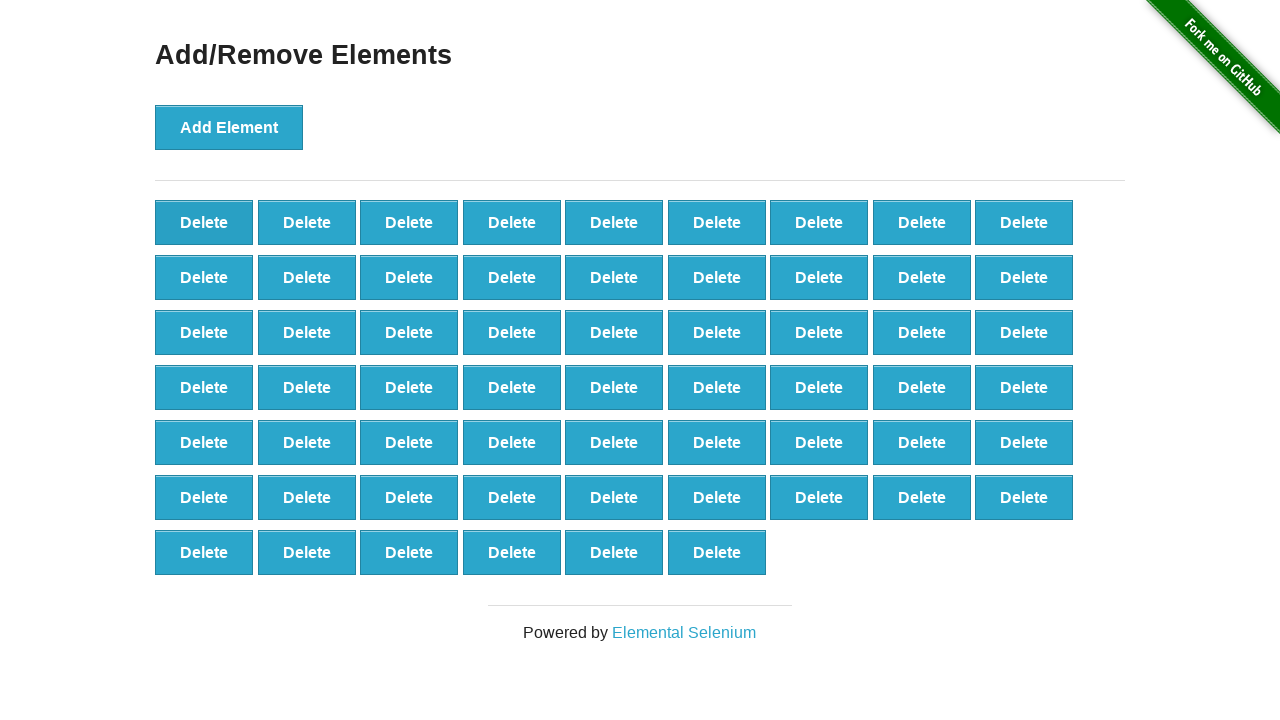

Verified that 60 delete buttons remain after removing 40 elements
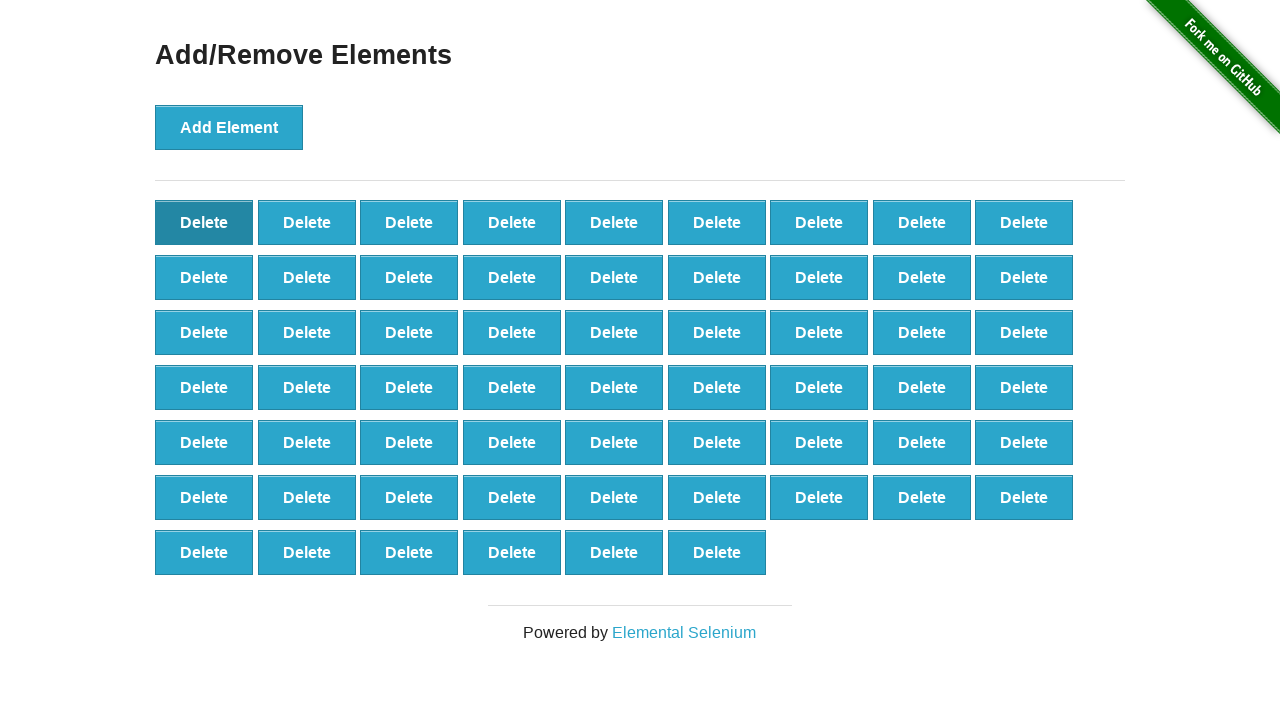

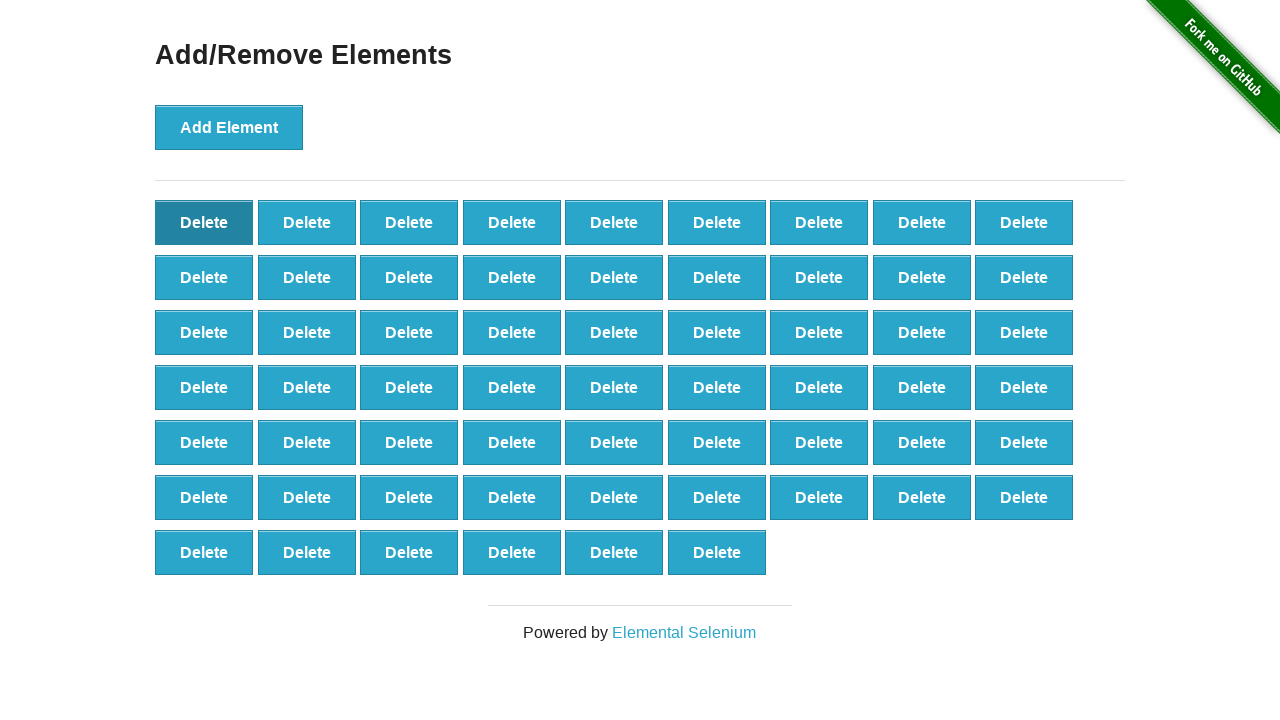